Tests a dynamic progress bar by clicking Start, waiting for the progress to reach 75%, then clicking Stop to verify the progress bar can be stopped at the target percentage.

Starting URL: http://uitestingplayground.com/progressbar

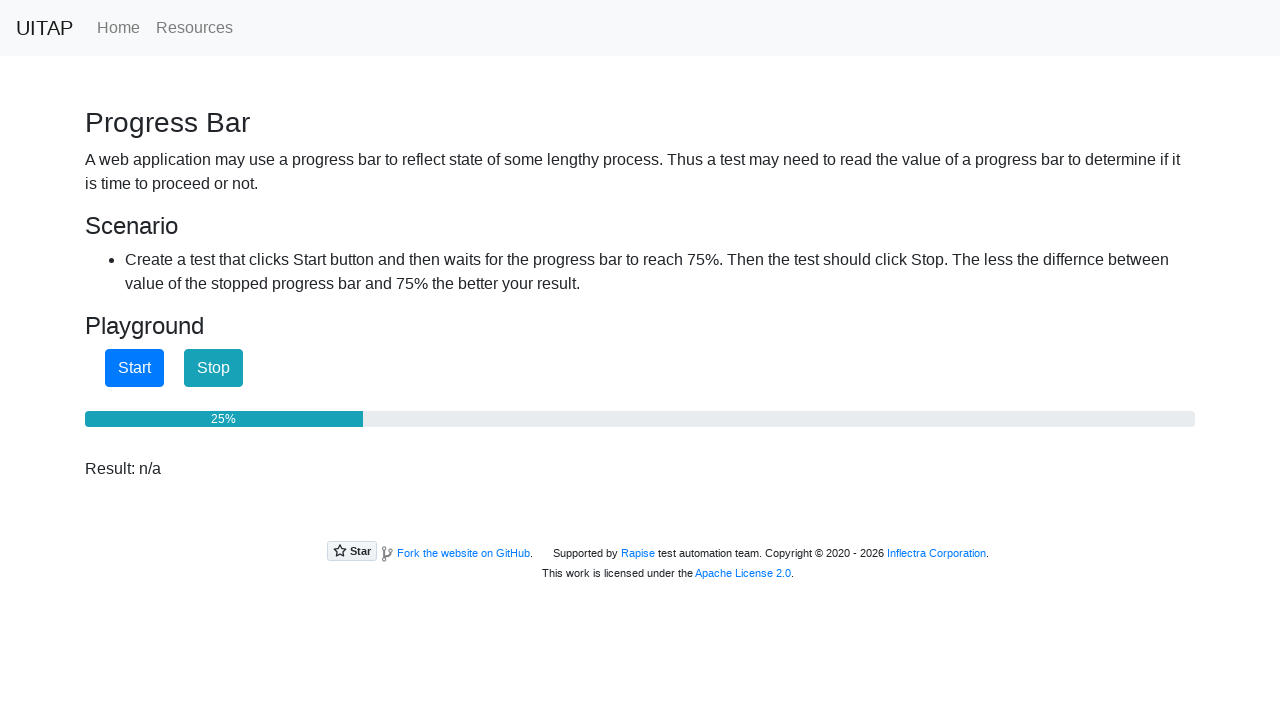

Located the progress bar element
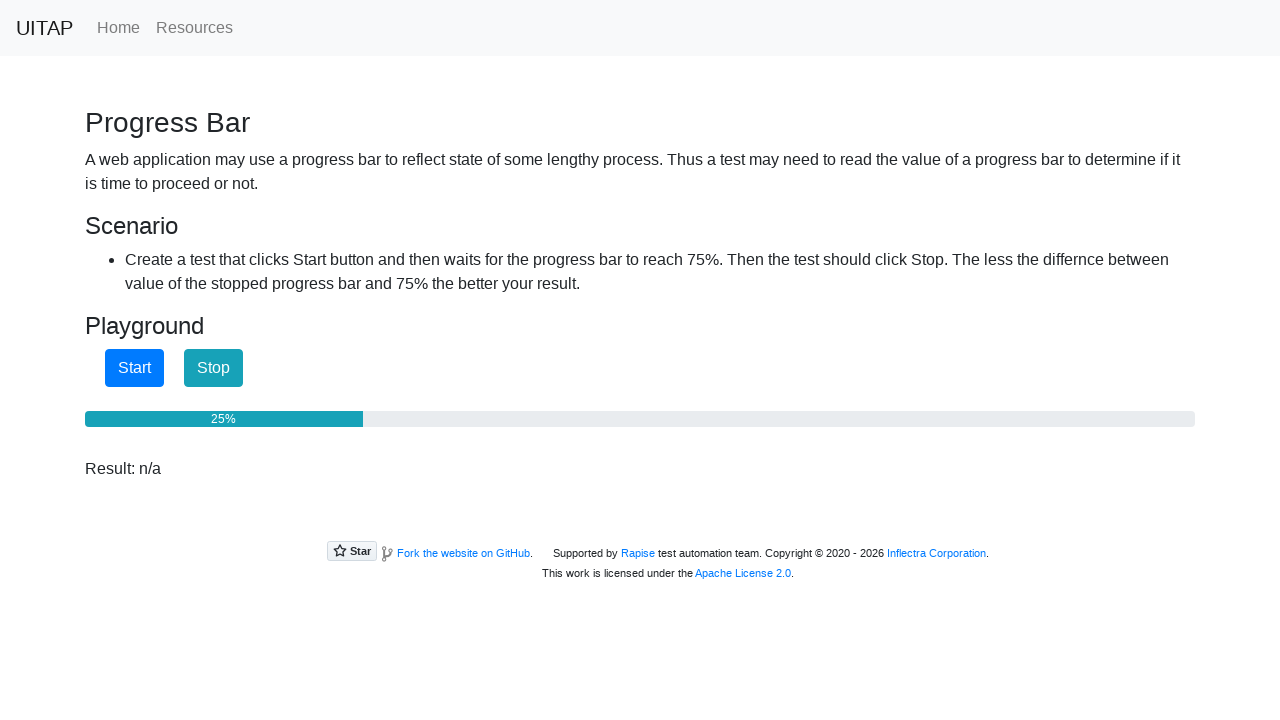

Located the Start button
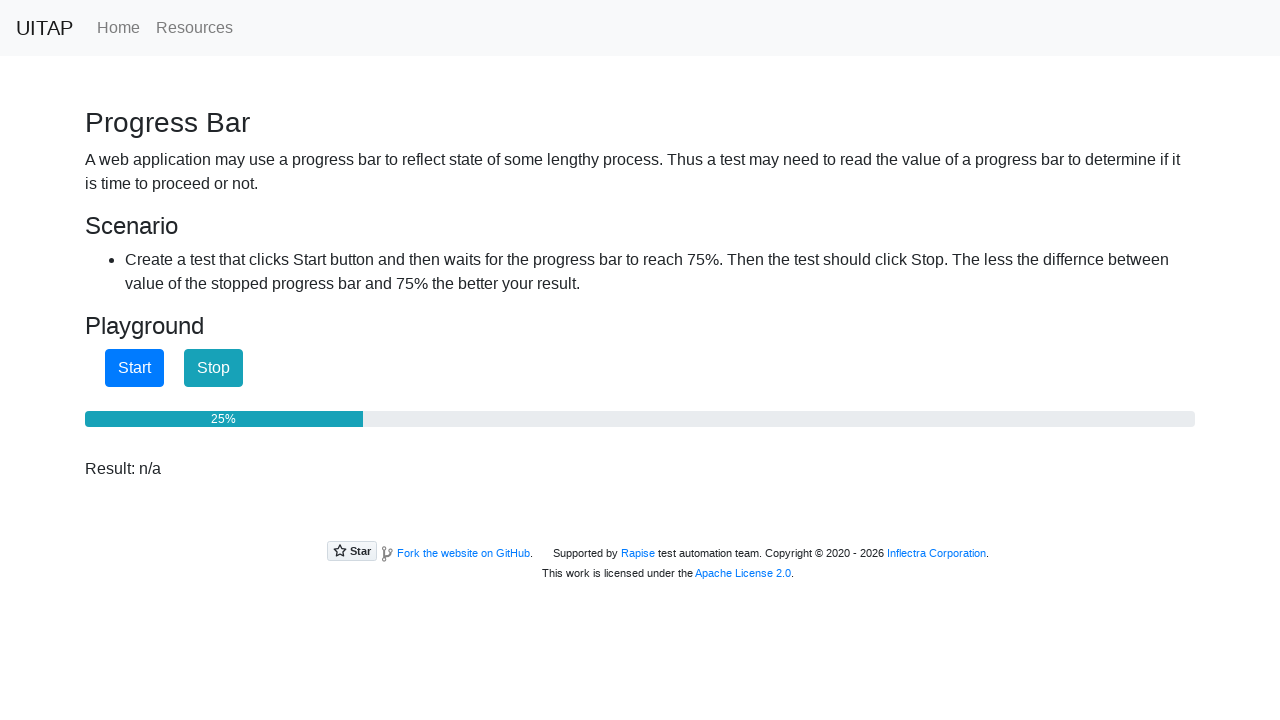

Located the Stop button
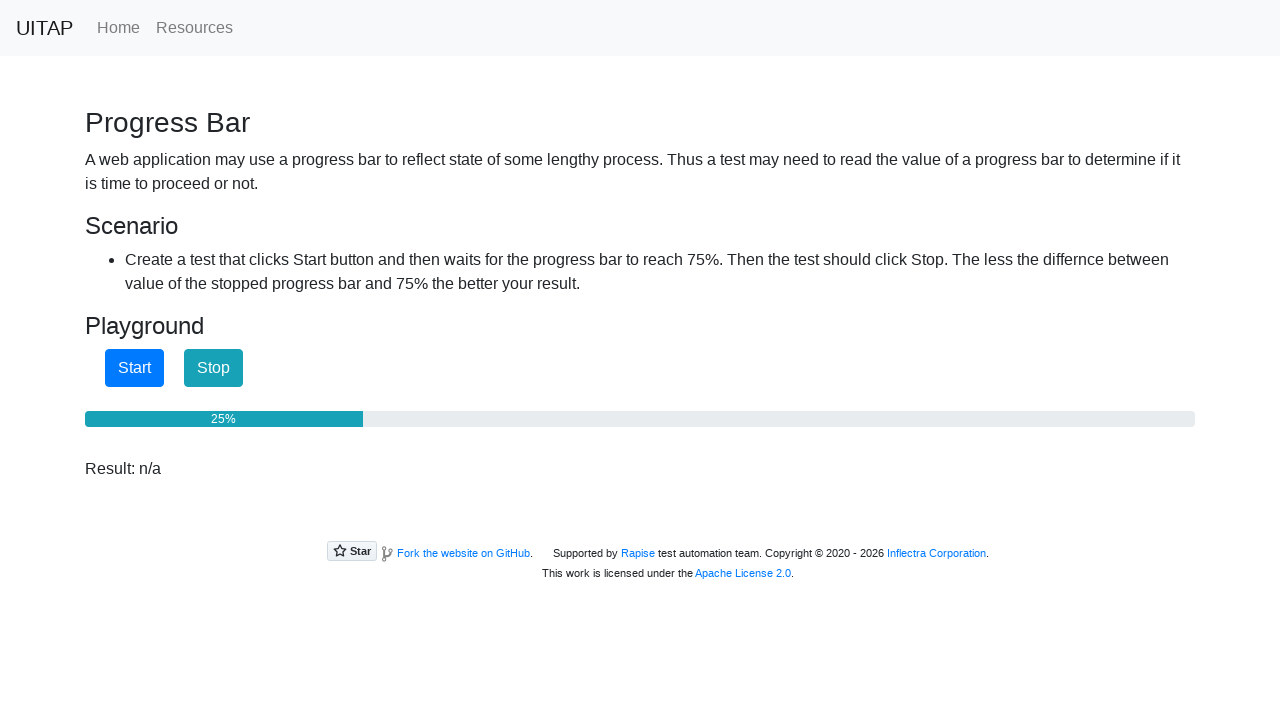

Clicked the Start button to begin progress bar at (134, 368) on role=button[name="Start"]
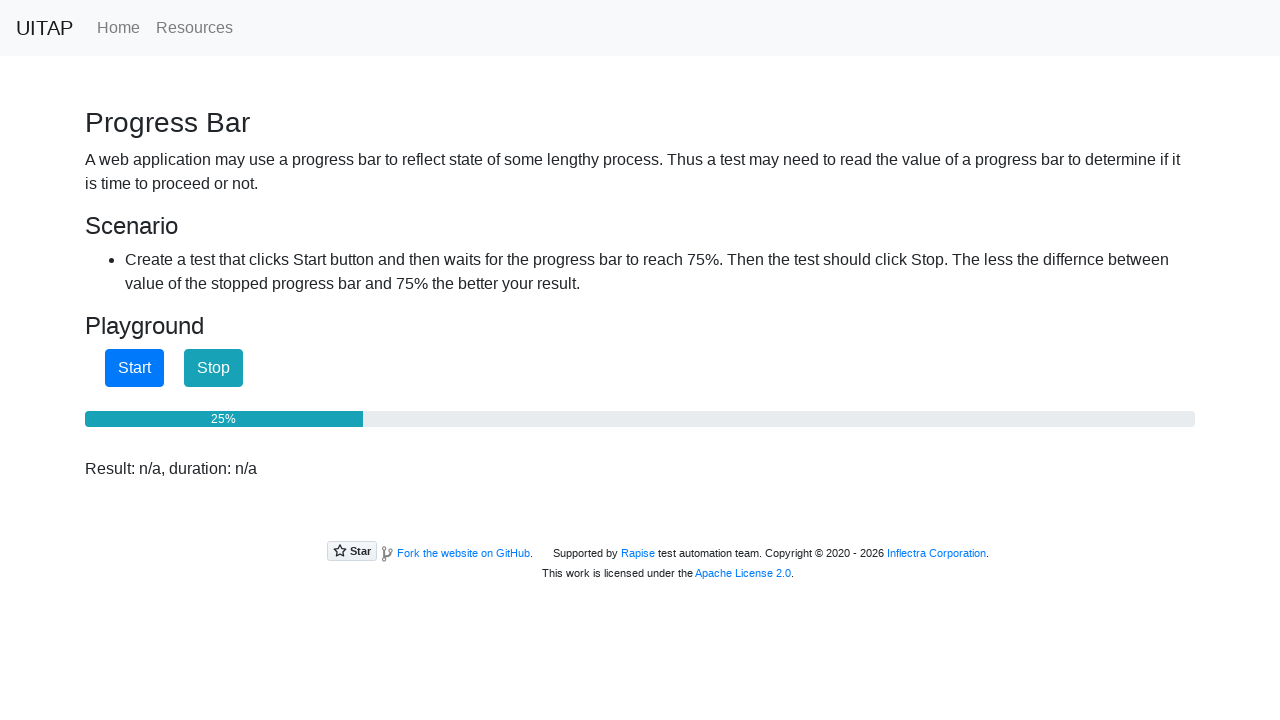

Retrieved progress bar aria-valuenow attribute: 25
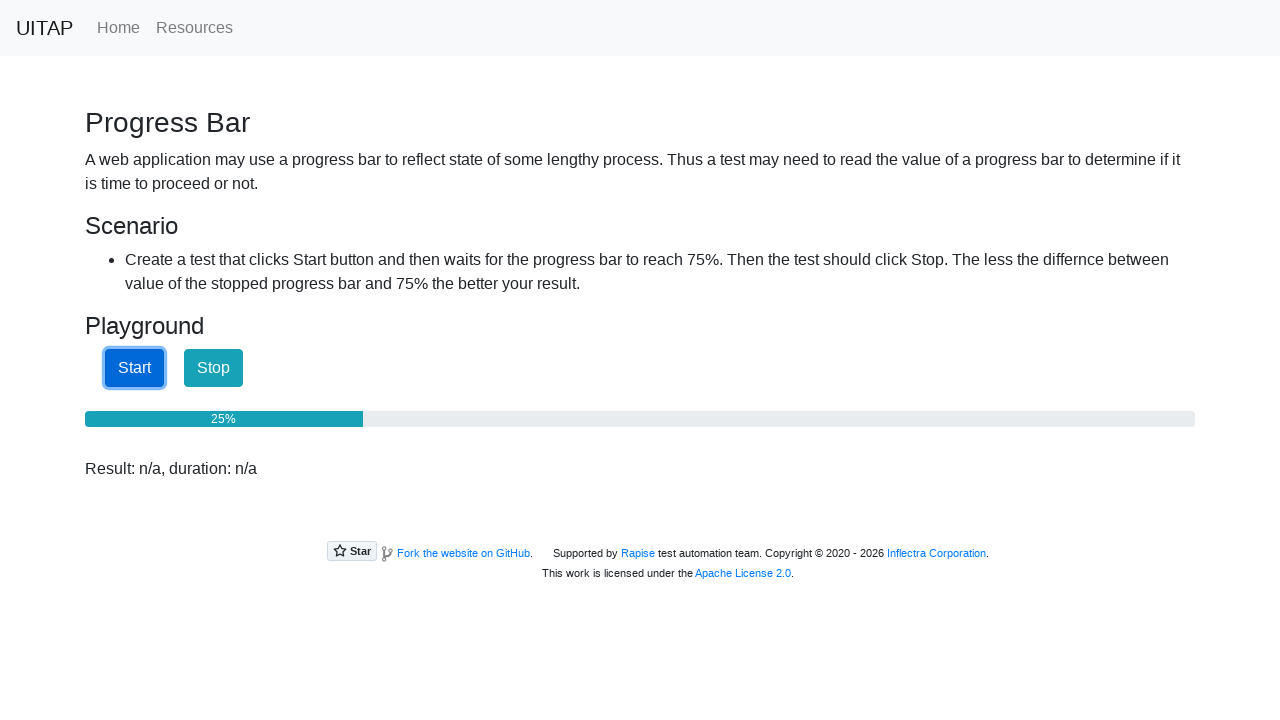

Waited 100ms for progress bar to update
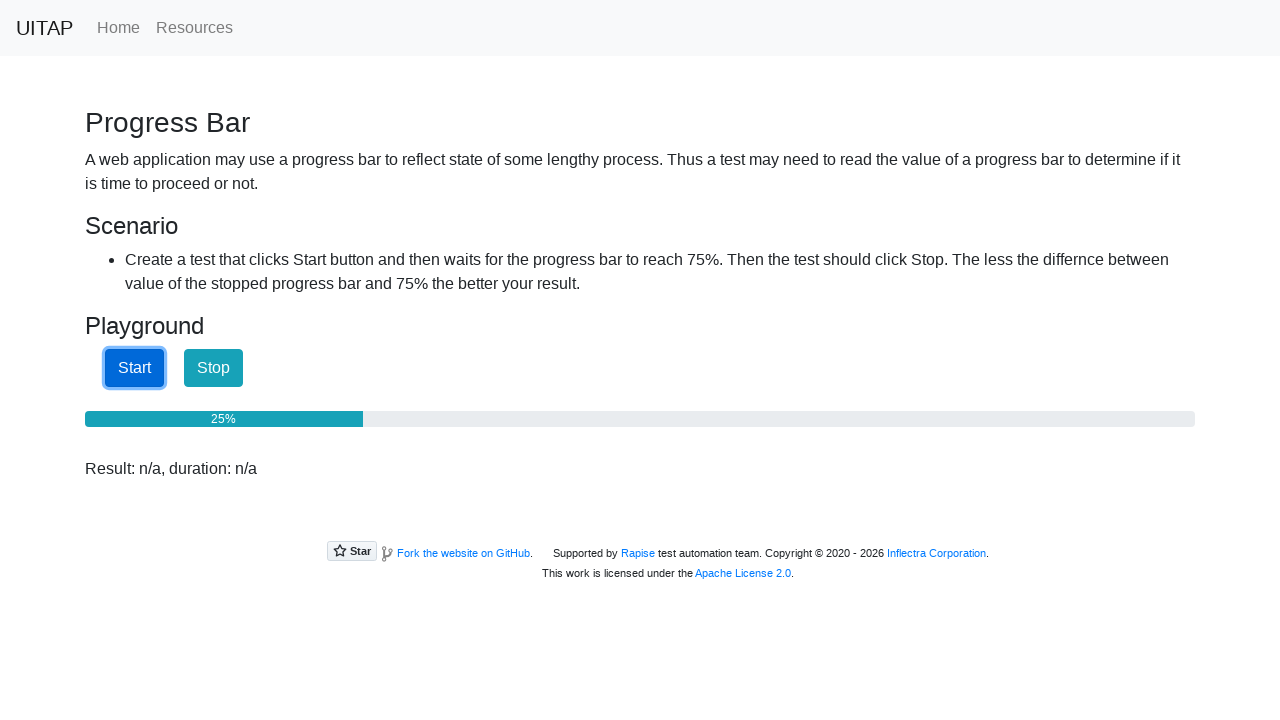

Retrieved progress bar aria-valuenow attribute: 25
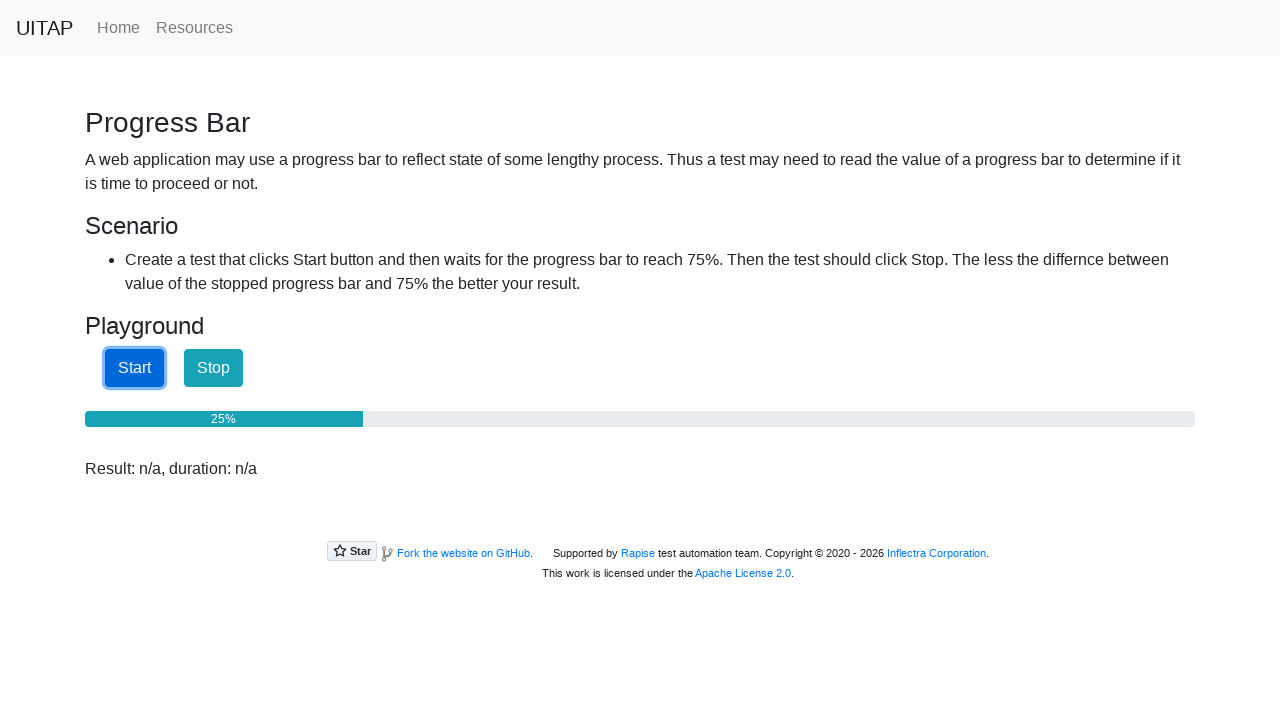

Waited 100ms for progress bar to update
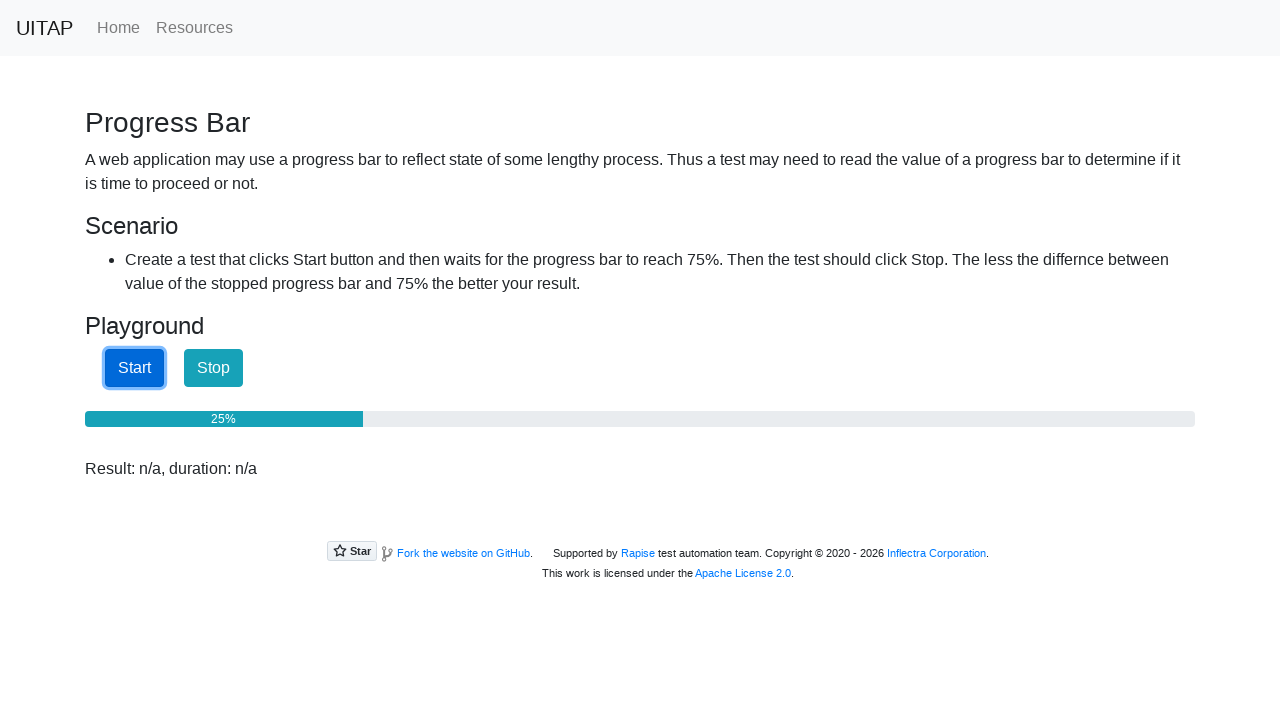

Retrieved progress bar aria-valuenow attribute: 25
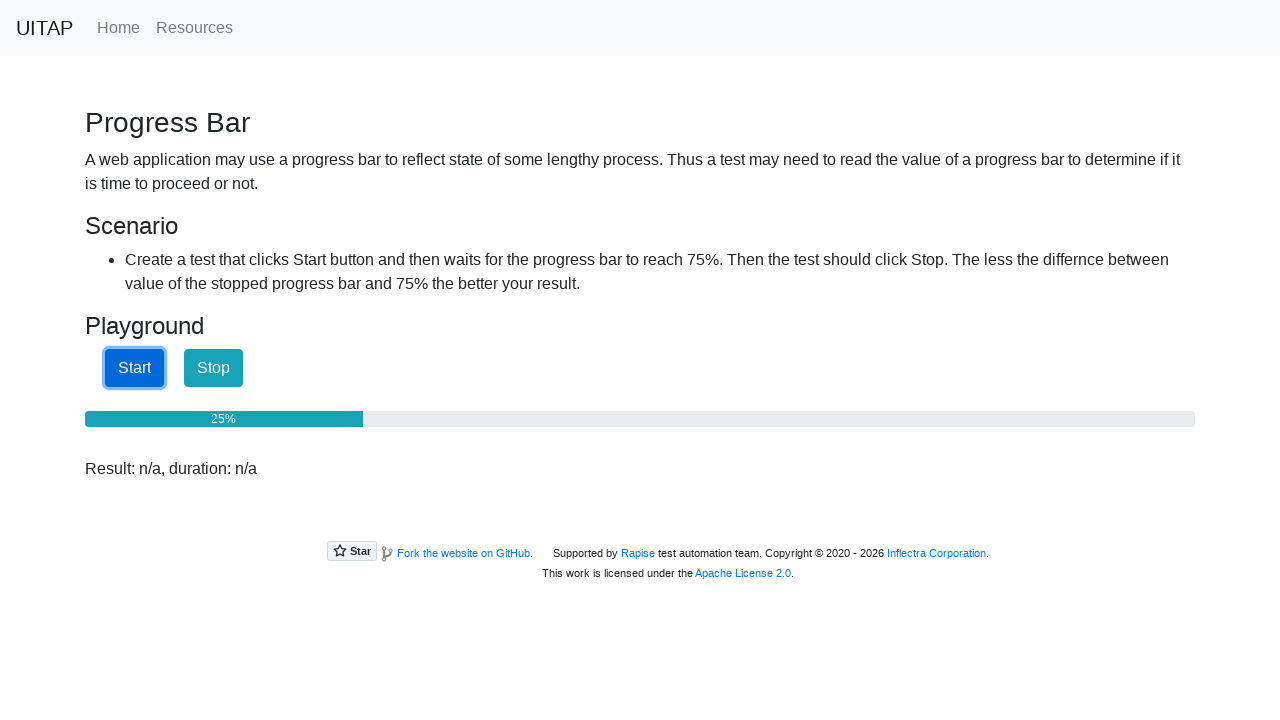

Waited 100ms for progress bar to update
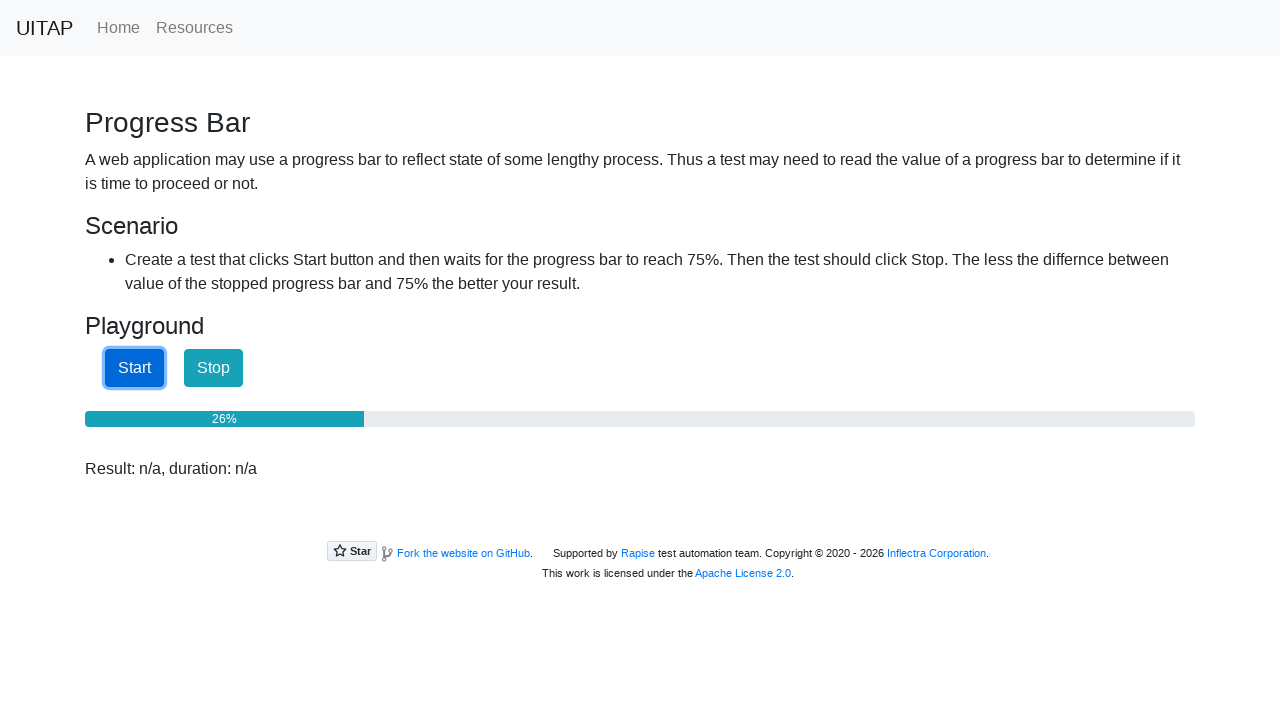

Retrieved progress bar aria-valuenow attribute: 26
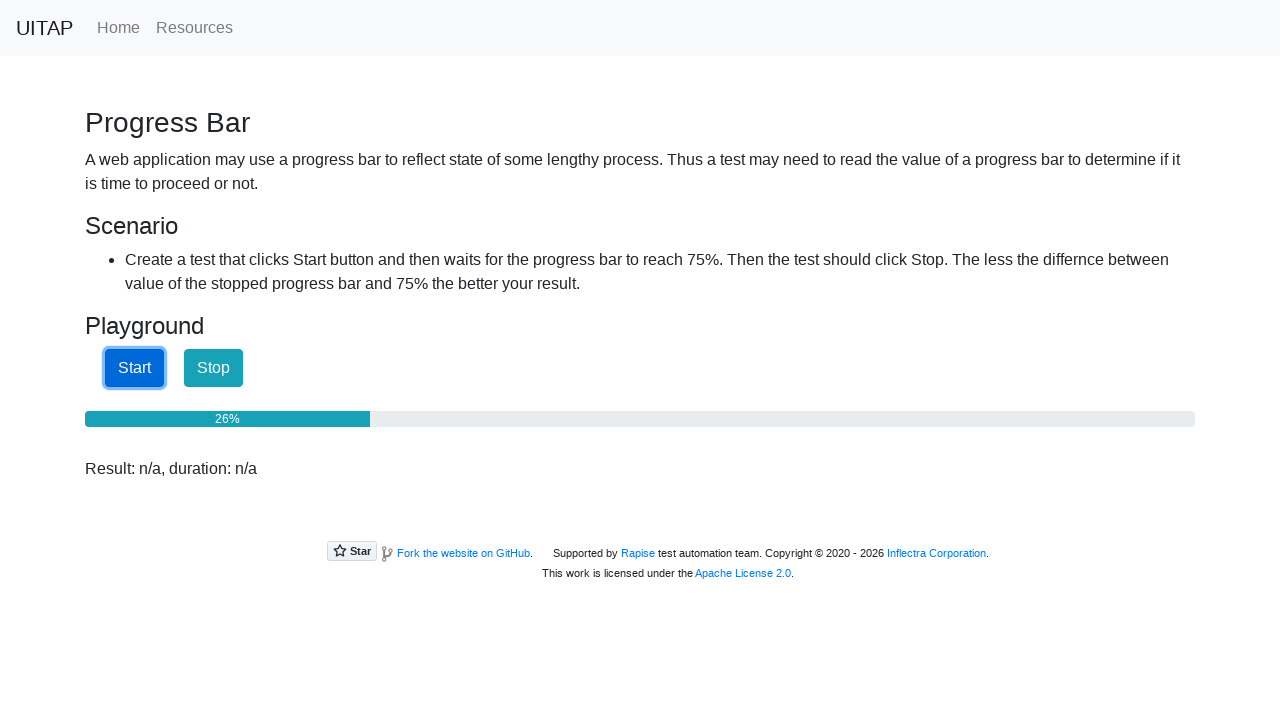

Waited 100ms for progress bar to update
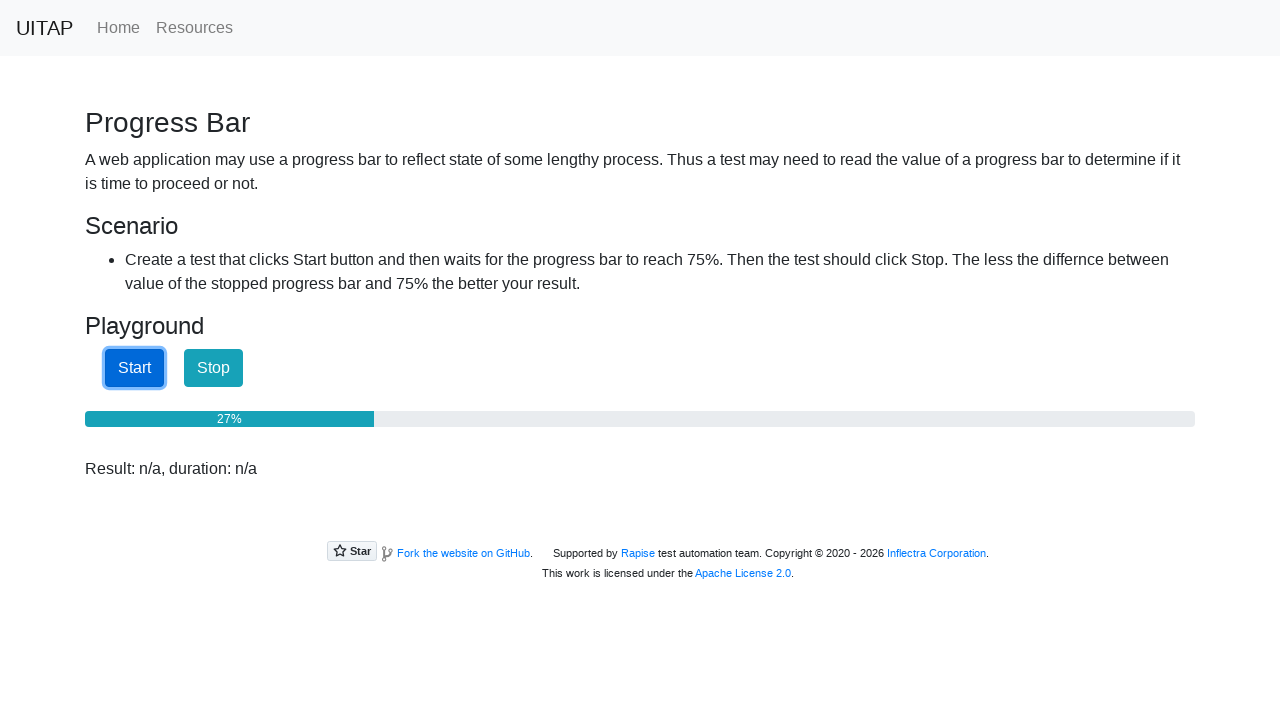

Retrieved progress bar aria-valuenow attribute: 27
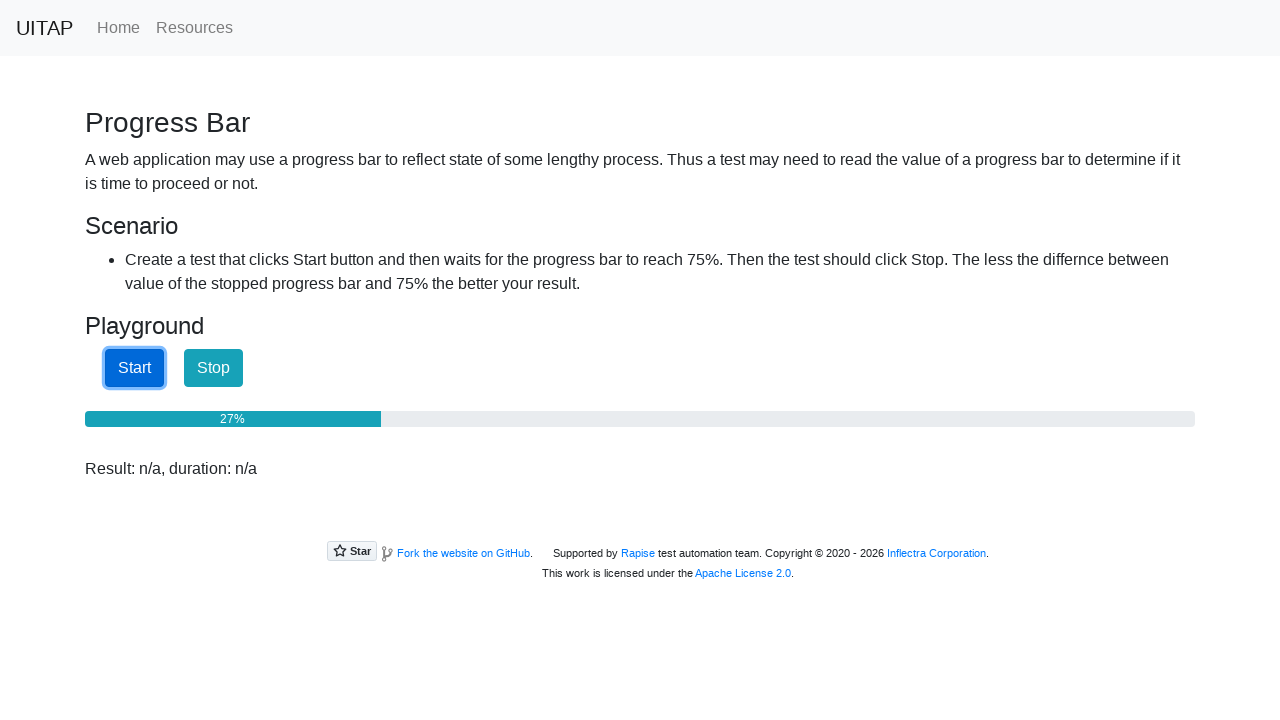

Waited 100ms for progress bar to update
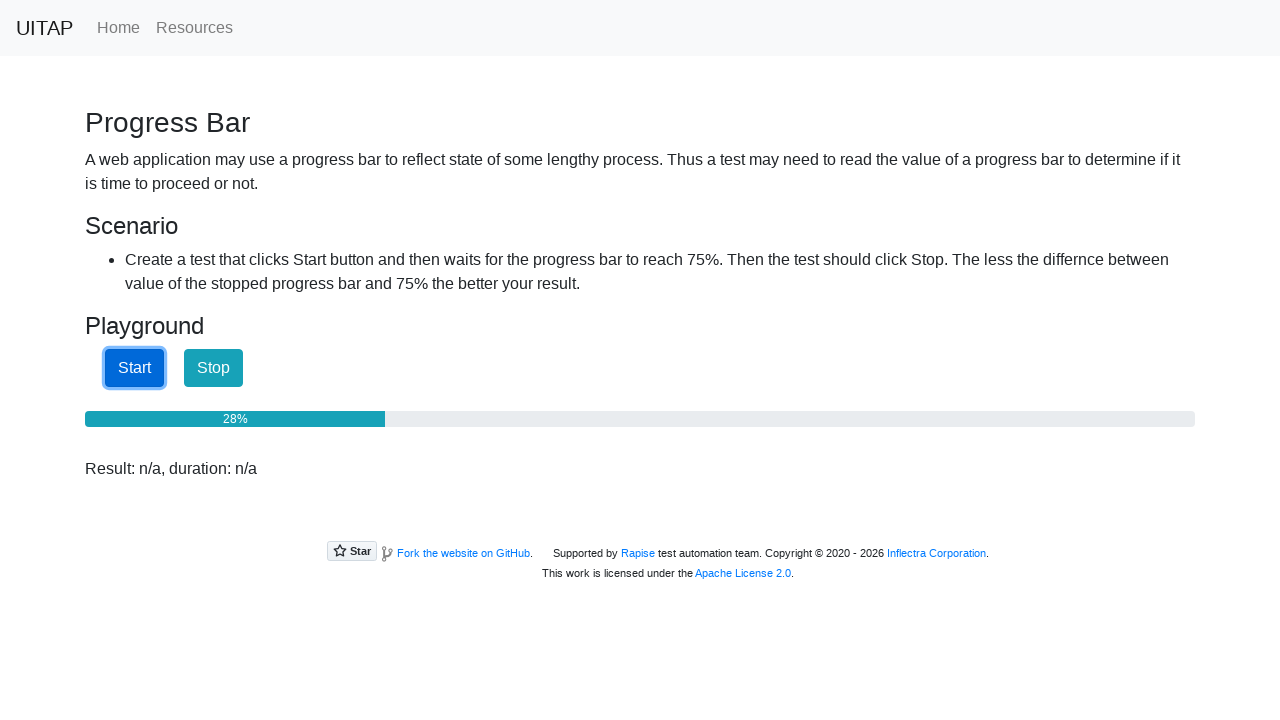

Retrieved progress bar aria-valuenow attribute: 28
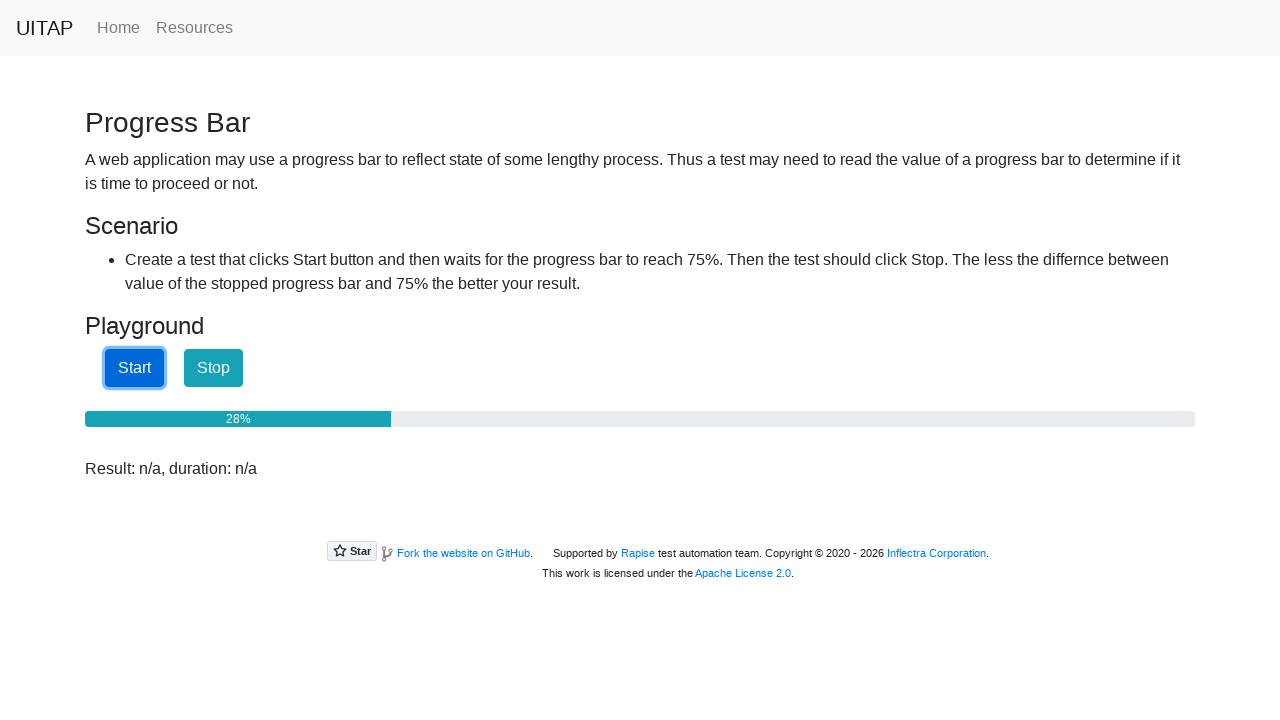

Waited 100ms for progress bar to update
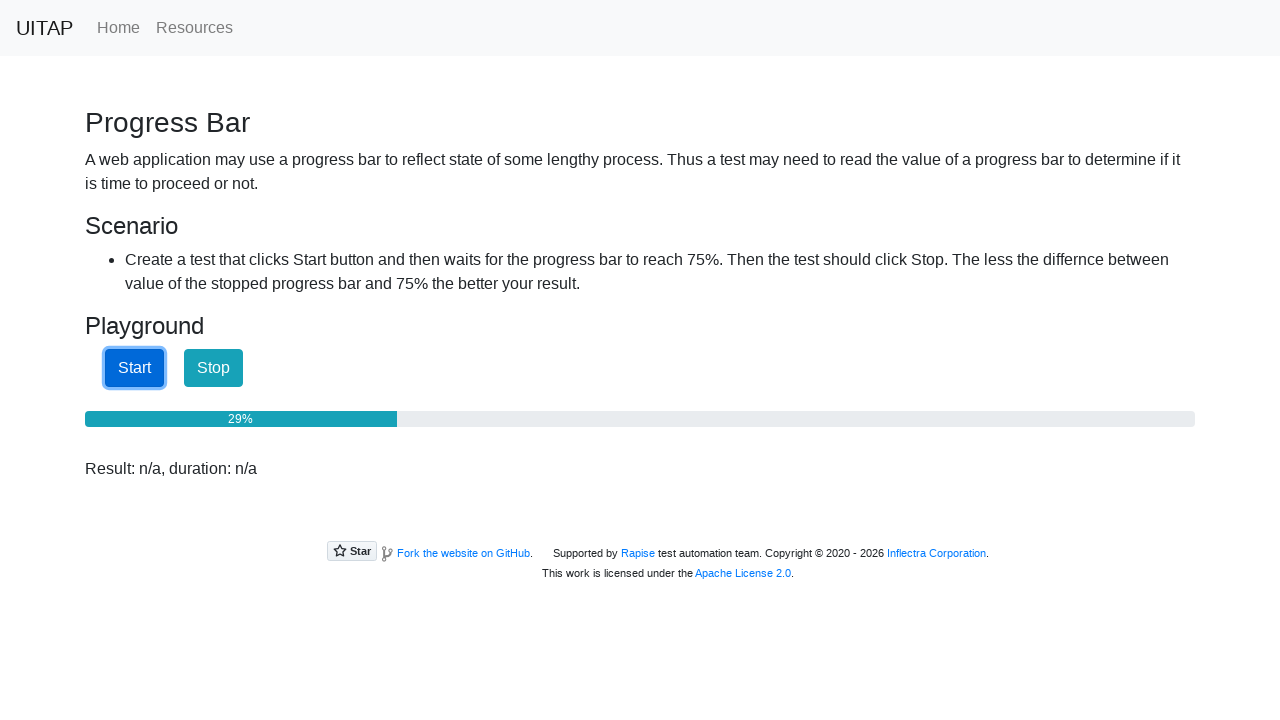

Retrieved progress bar aria-valuenow attribute: 29
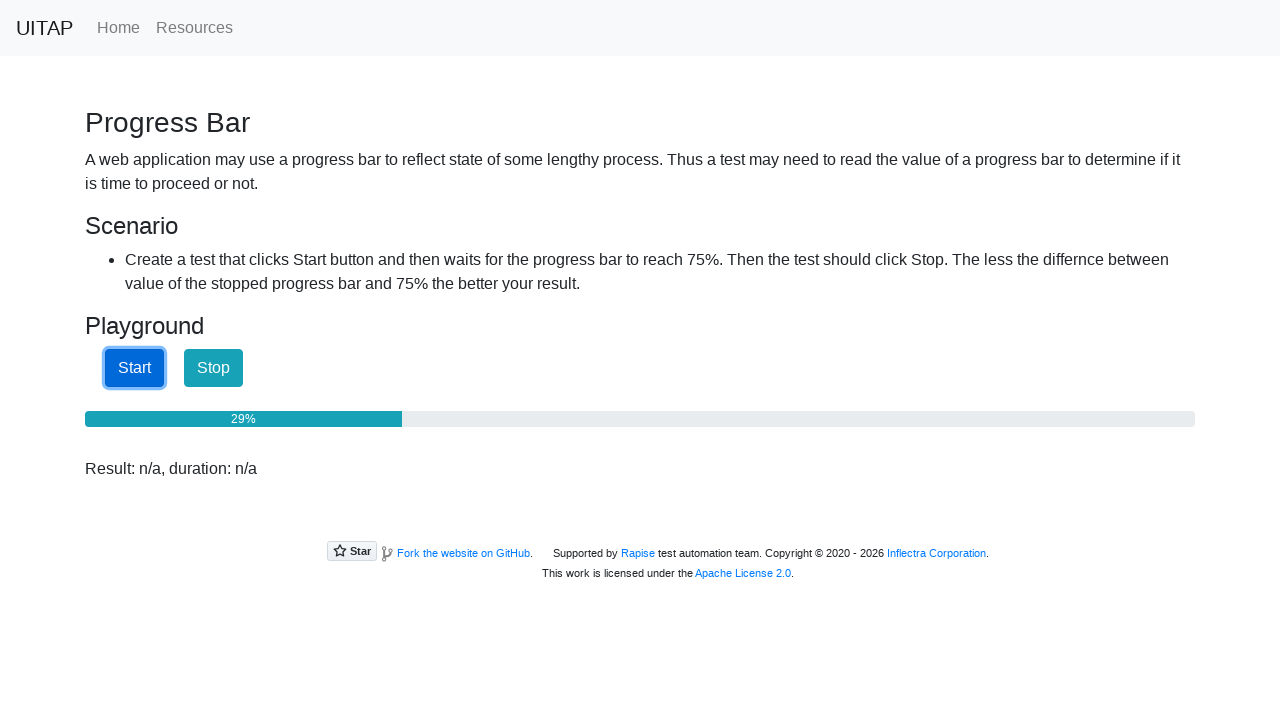

Waited 100ms for progress bar to update
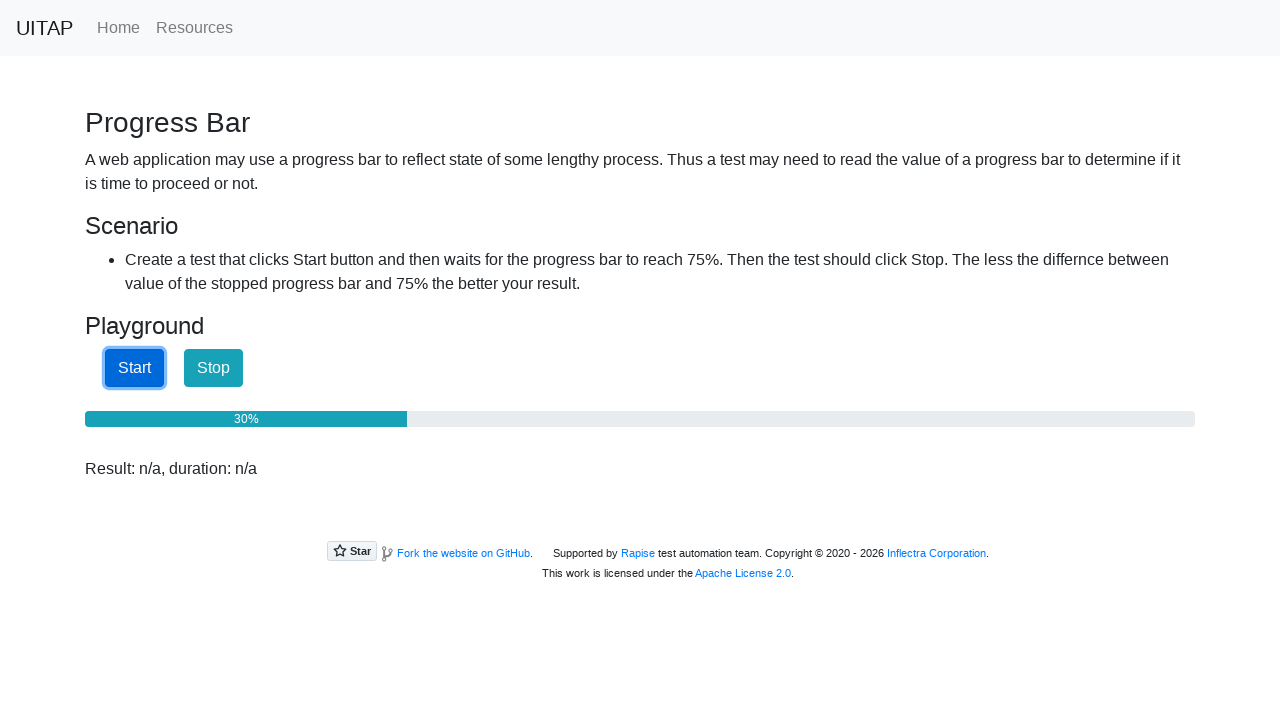

Retrieved progress bar aria-valuenow attribute: 30
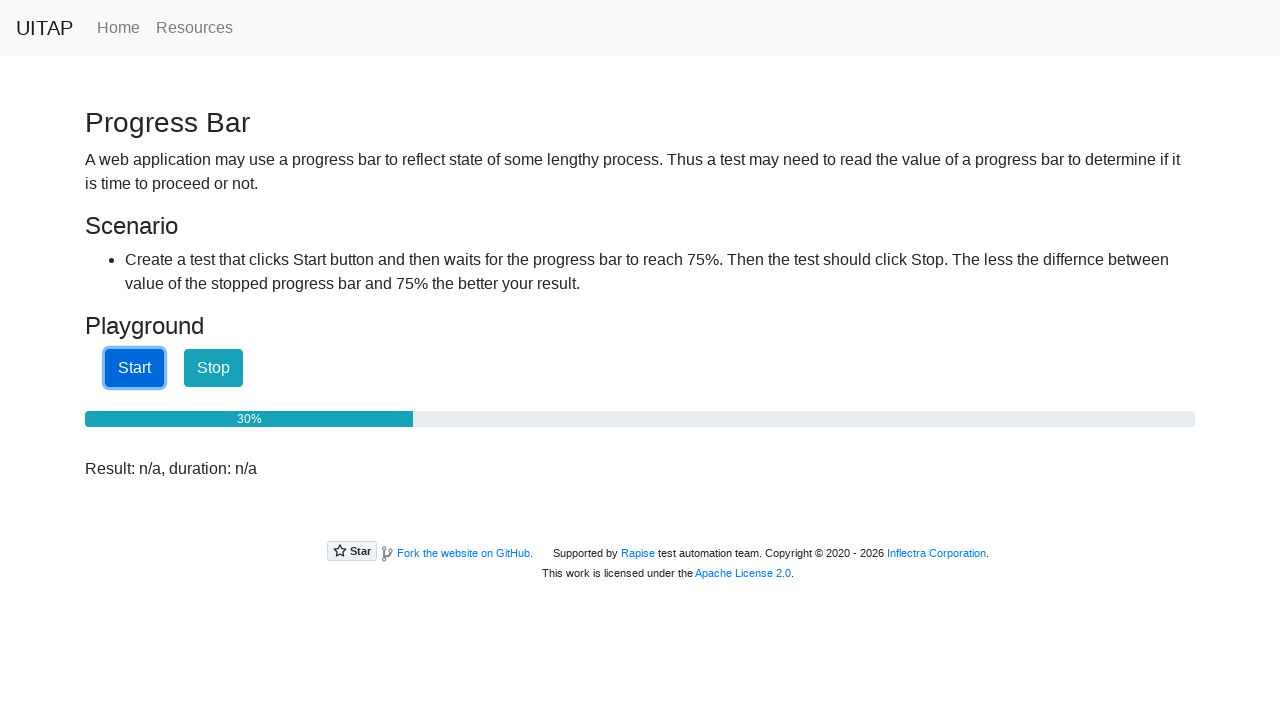

Waited 100ms for progress bar to update
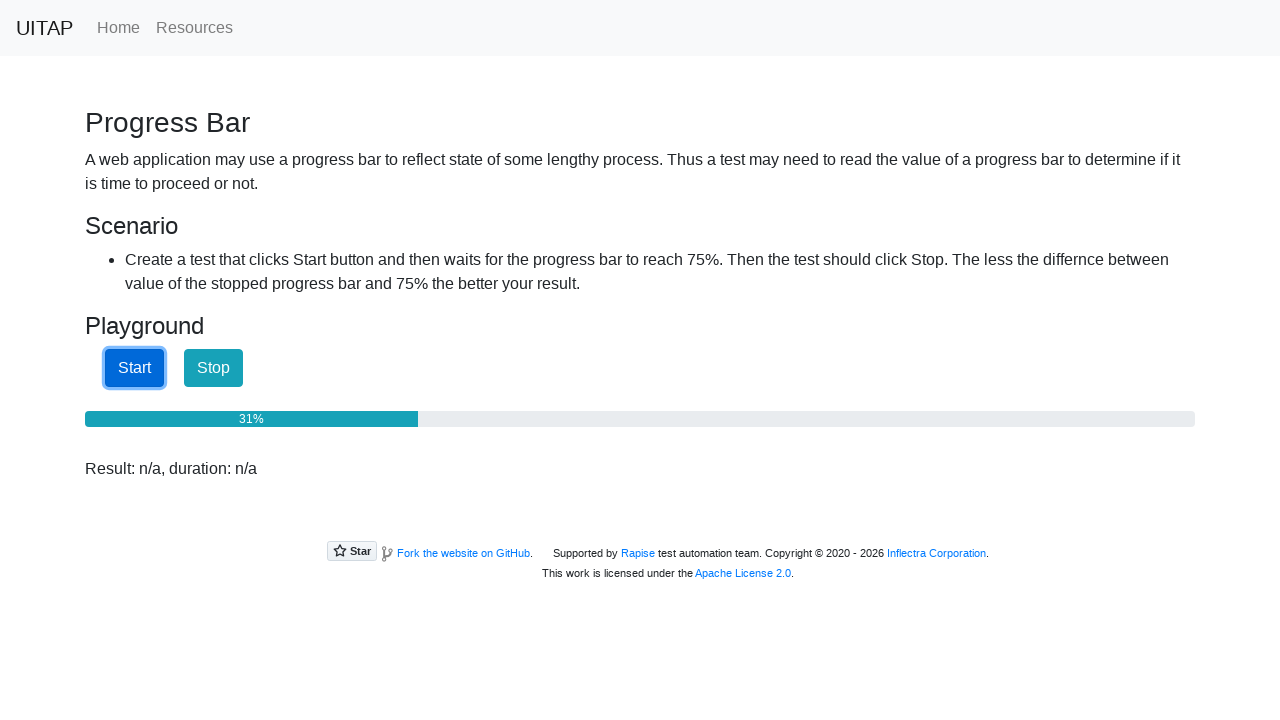

Retrieved progress bar aria-valuenow attribute: 31
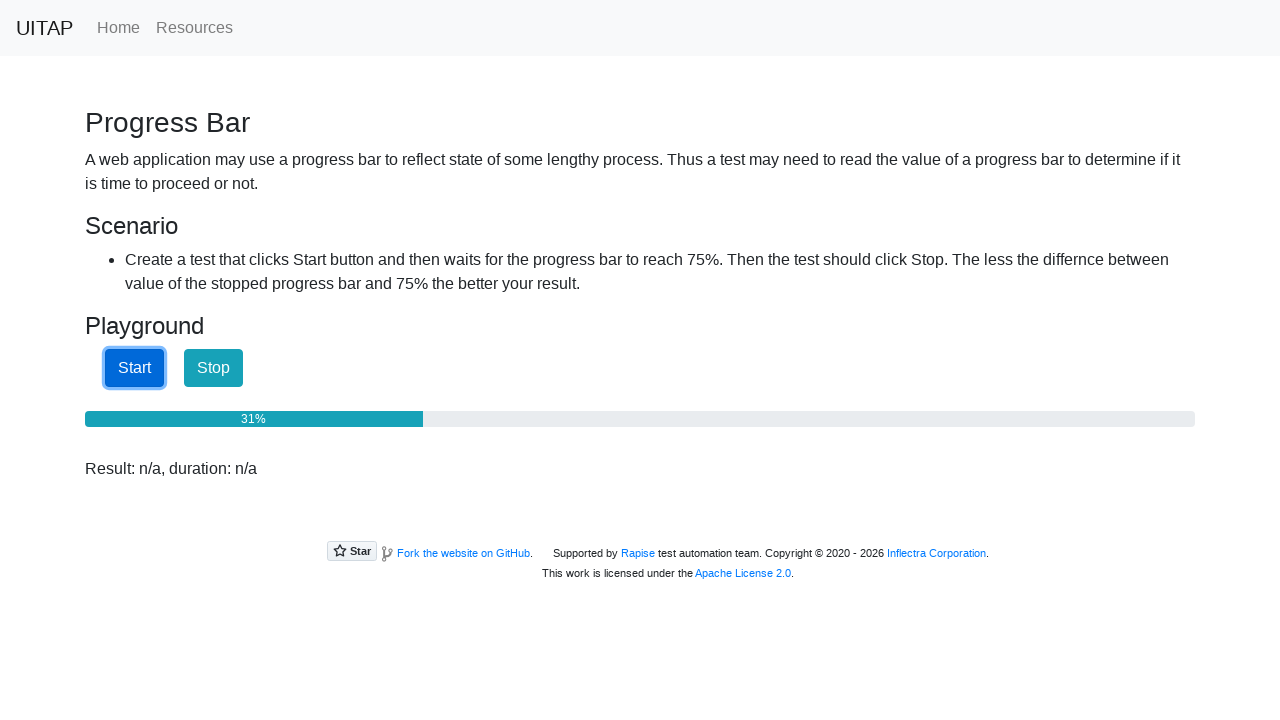

Waited 100ms for progress bar to update
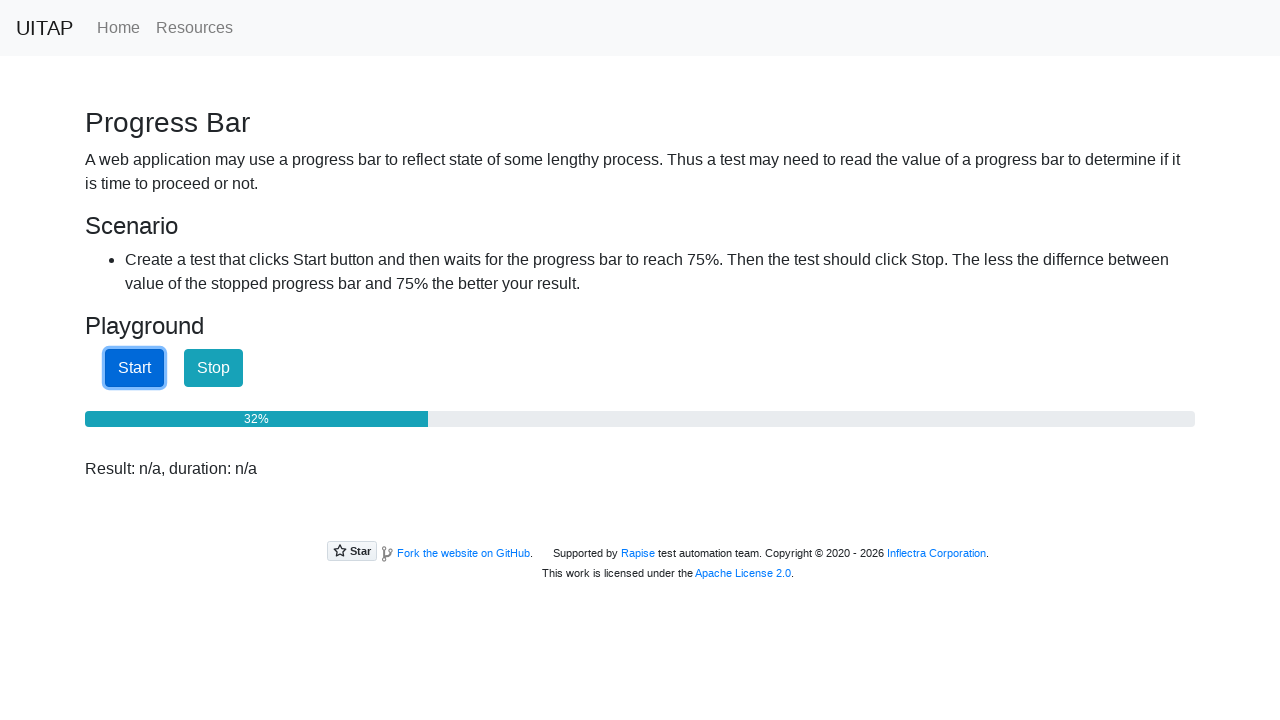

Retrieved progress bar aria-valuenow attribute: 32
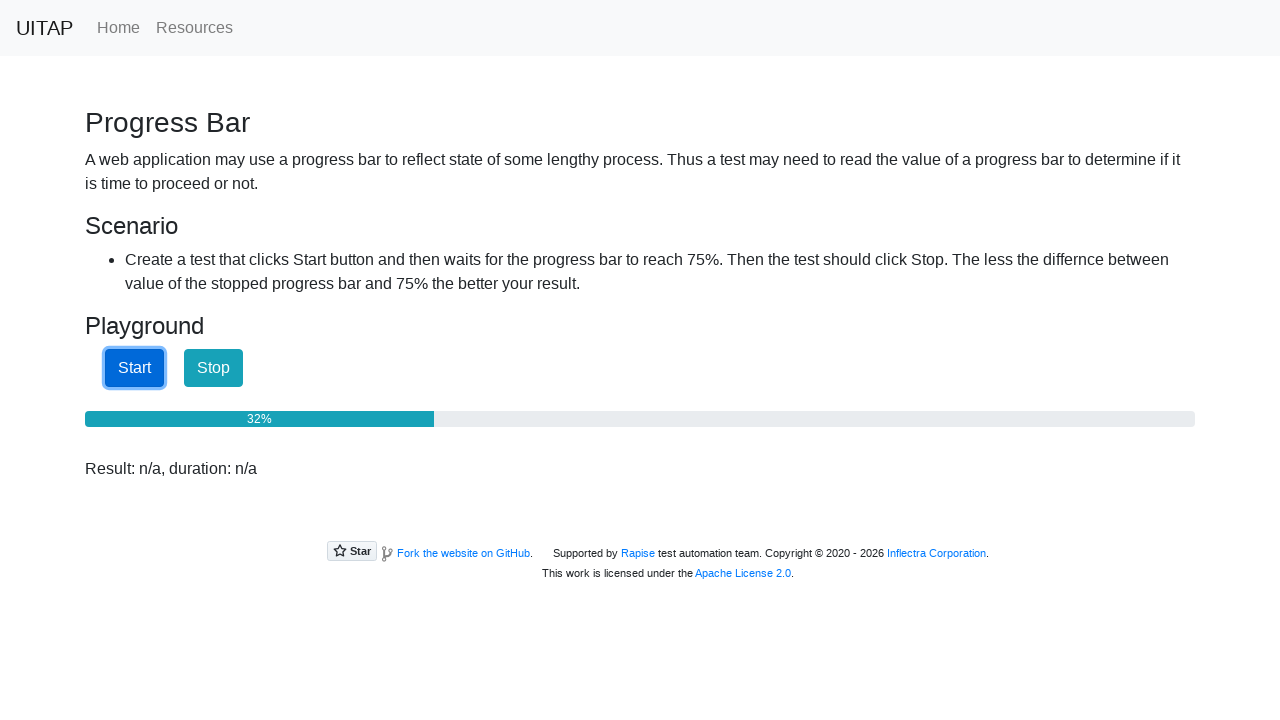

Waited 100ms for progress bar to update
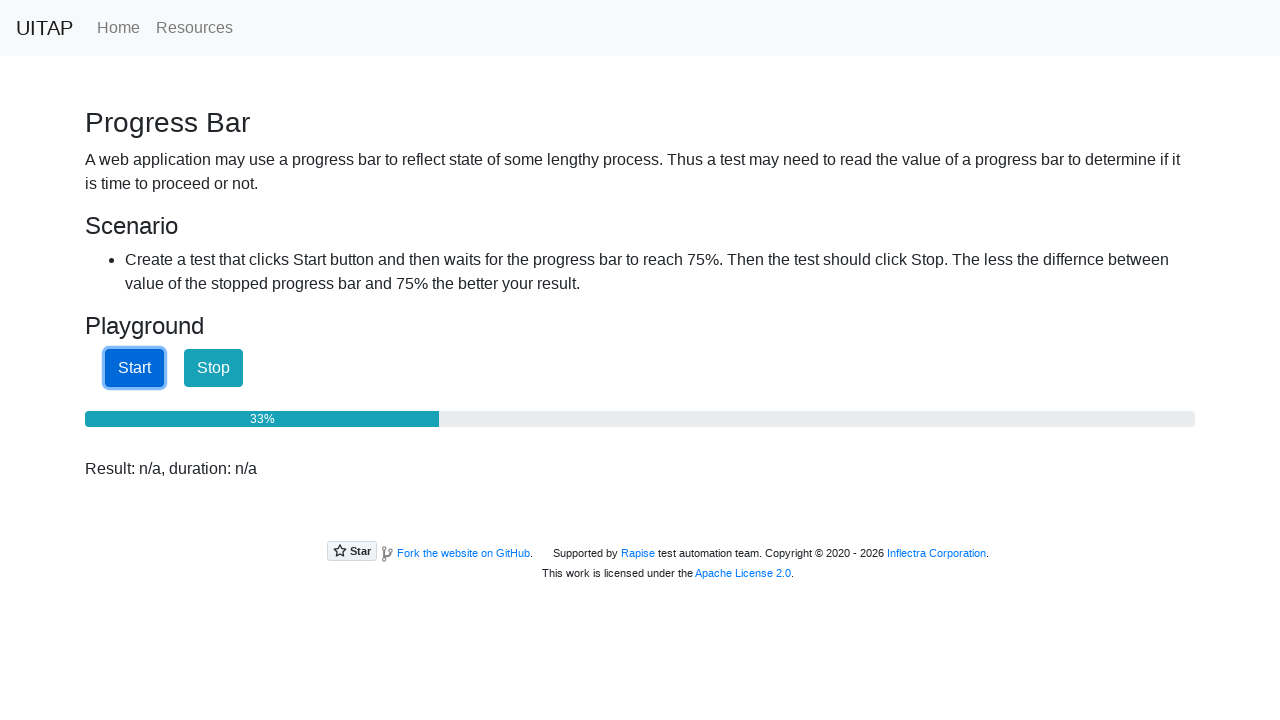

Retrieved progress bar aria-valuenow attribute: 33
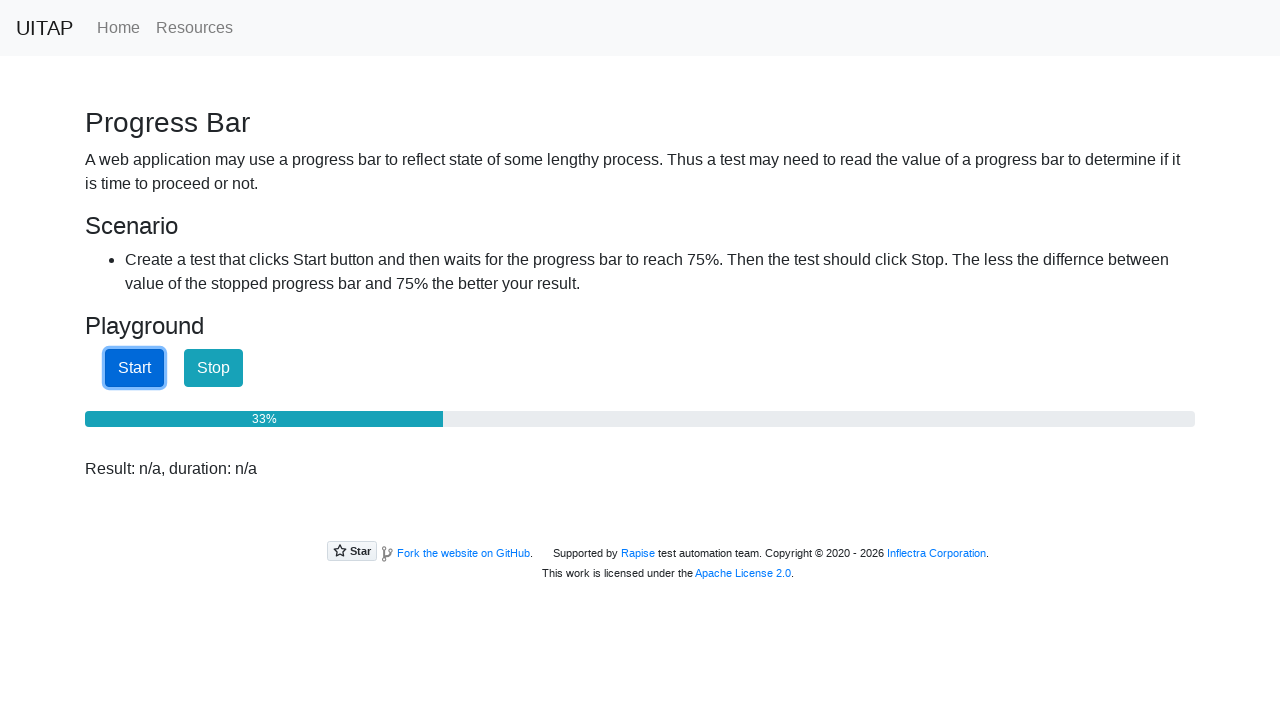

Waited 100ms for progress bar to update
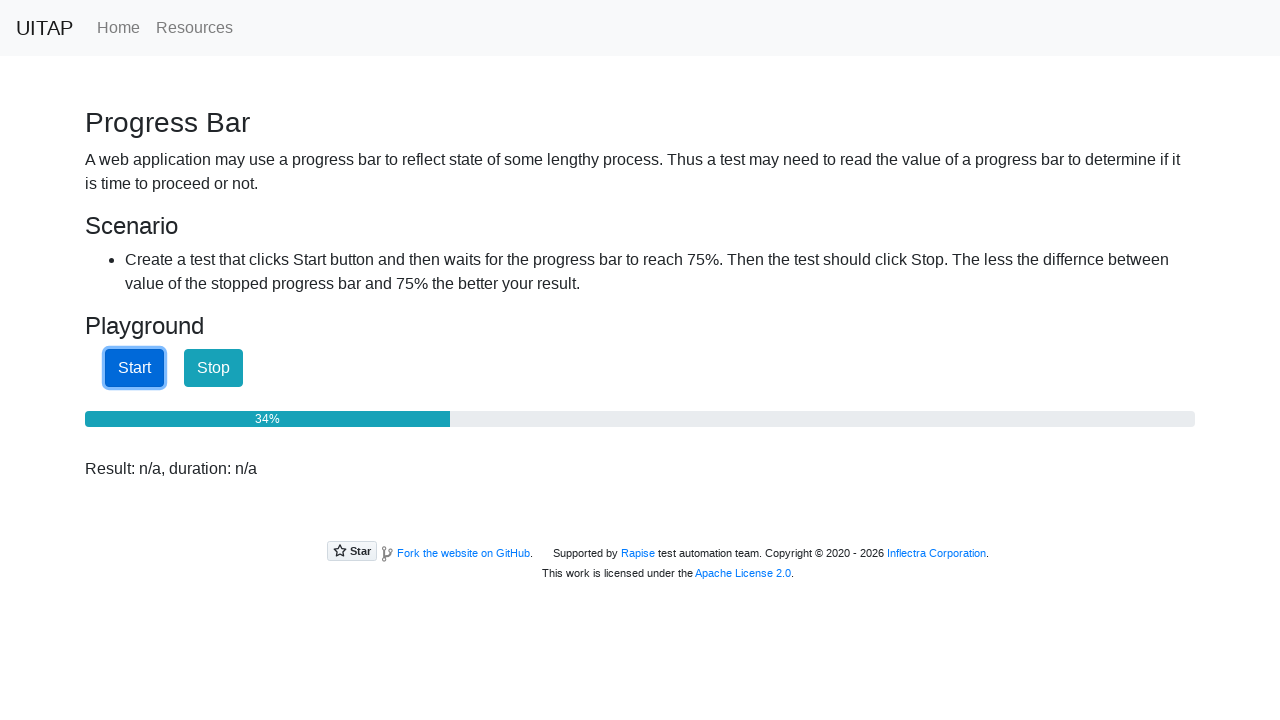

Retrieved progress bar aria-valuenow attribute: 34
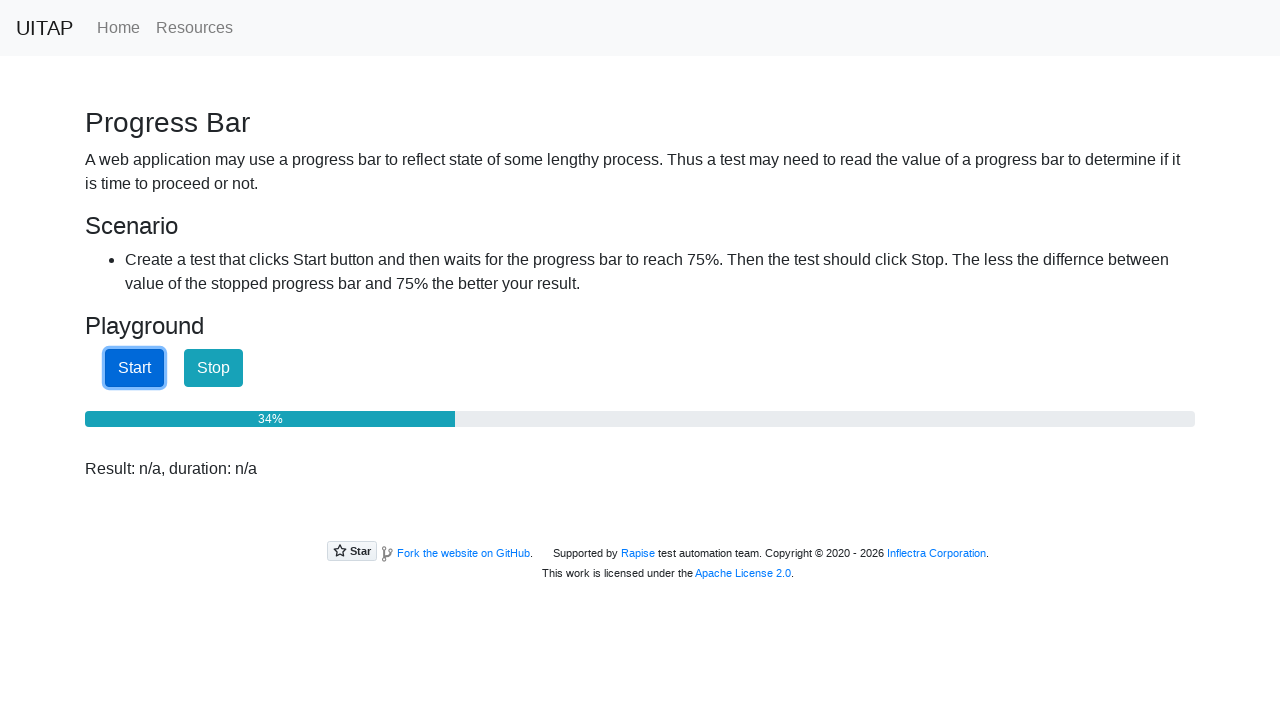

Waited 100ms for progress bar to update
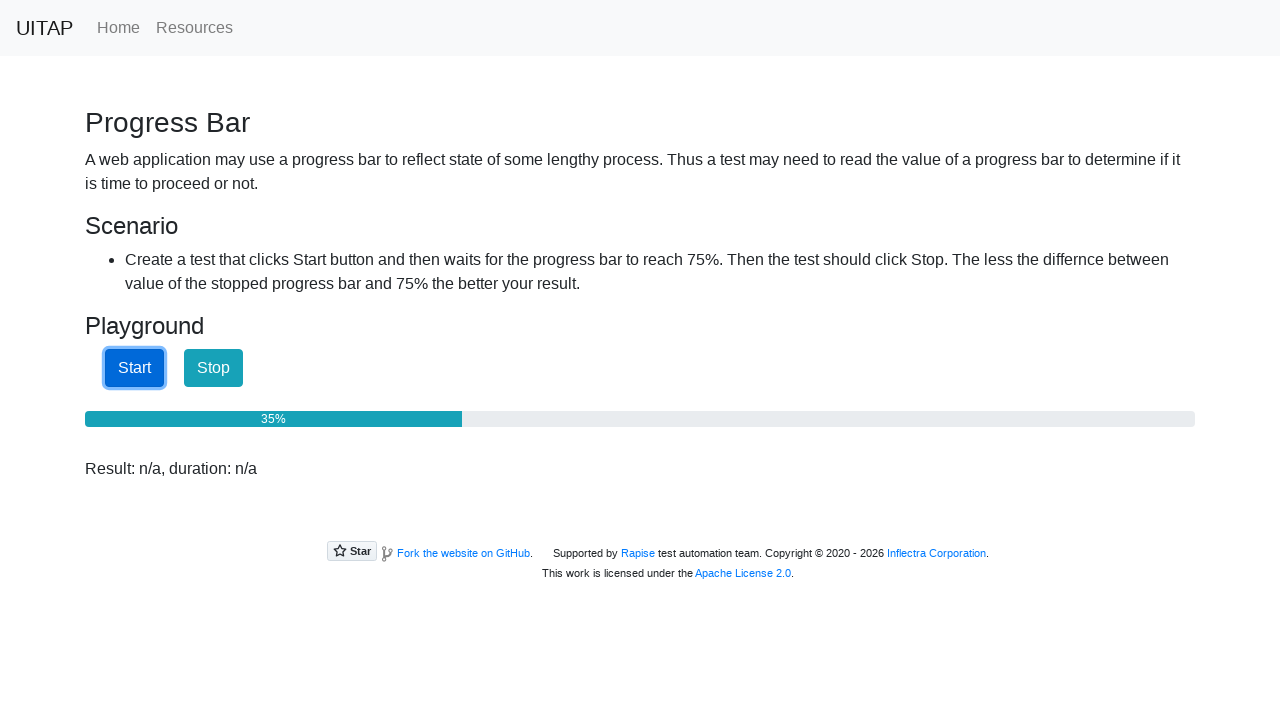

Retrieved progress bar aria-valuenow attribute: 35
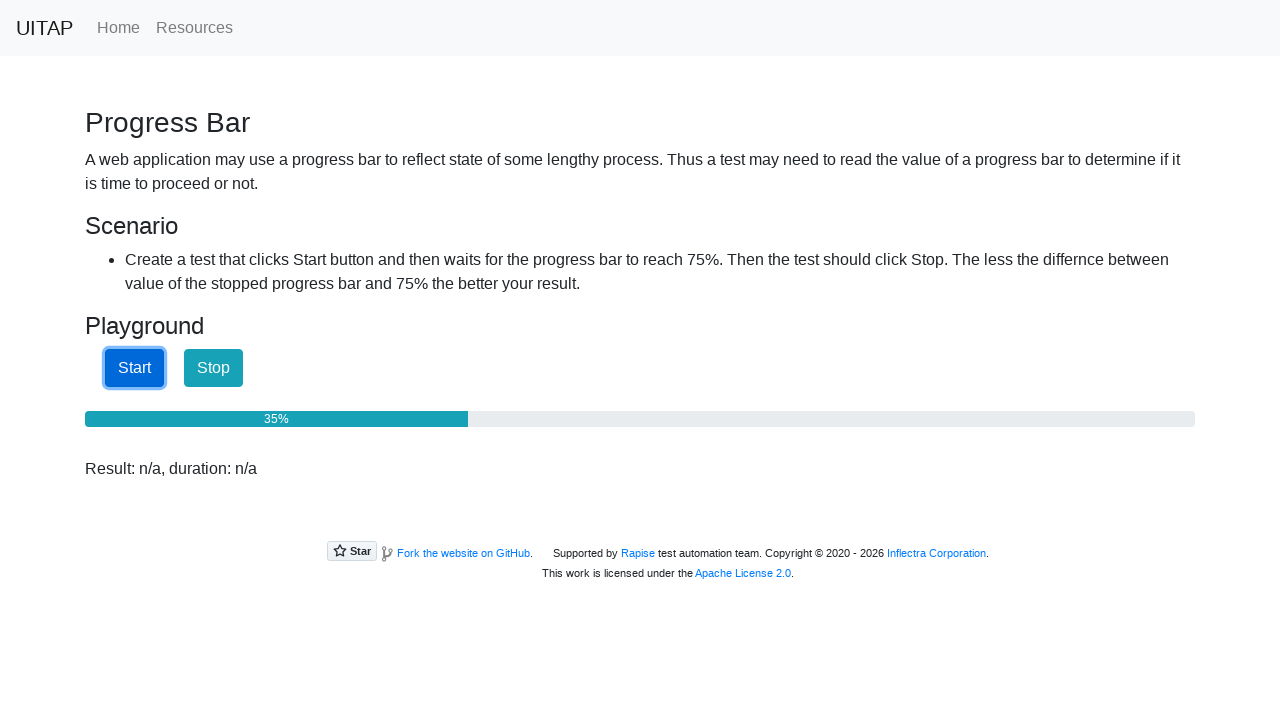

Waited 100ms for progress bar to update
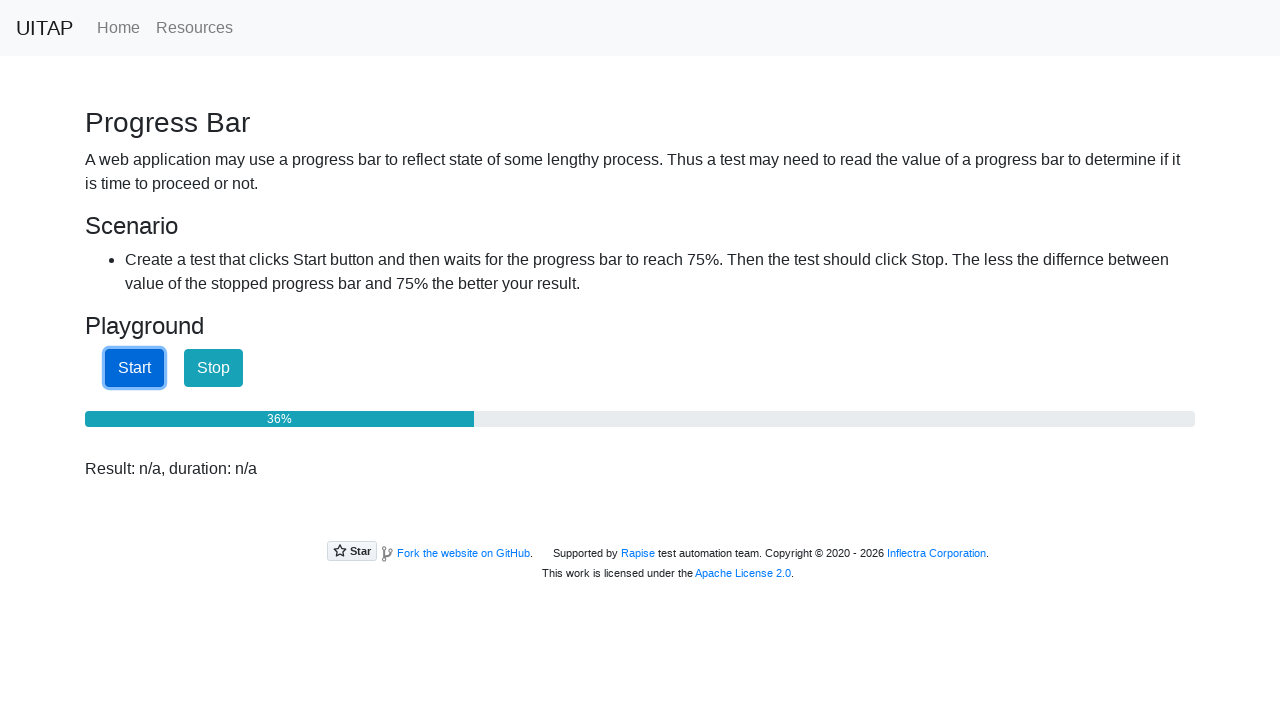

Retrieved progress bar aria-valuenow attribute: 36
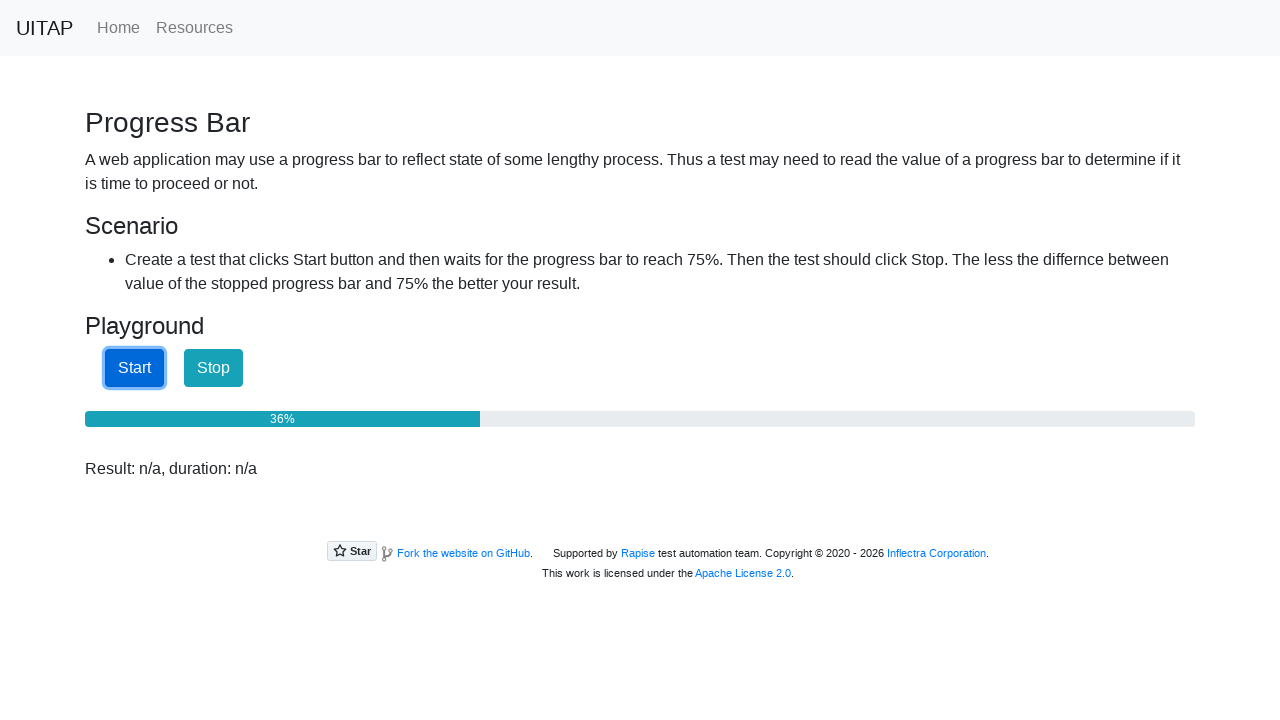

Waited 100ms for progress bar to update
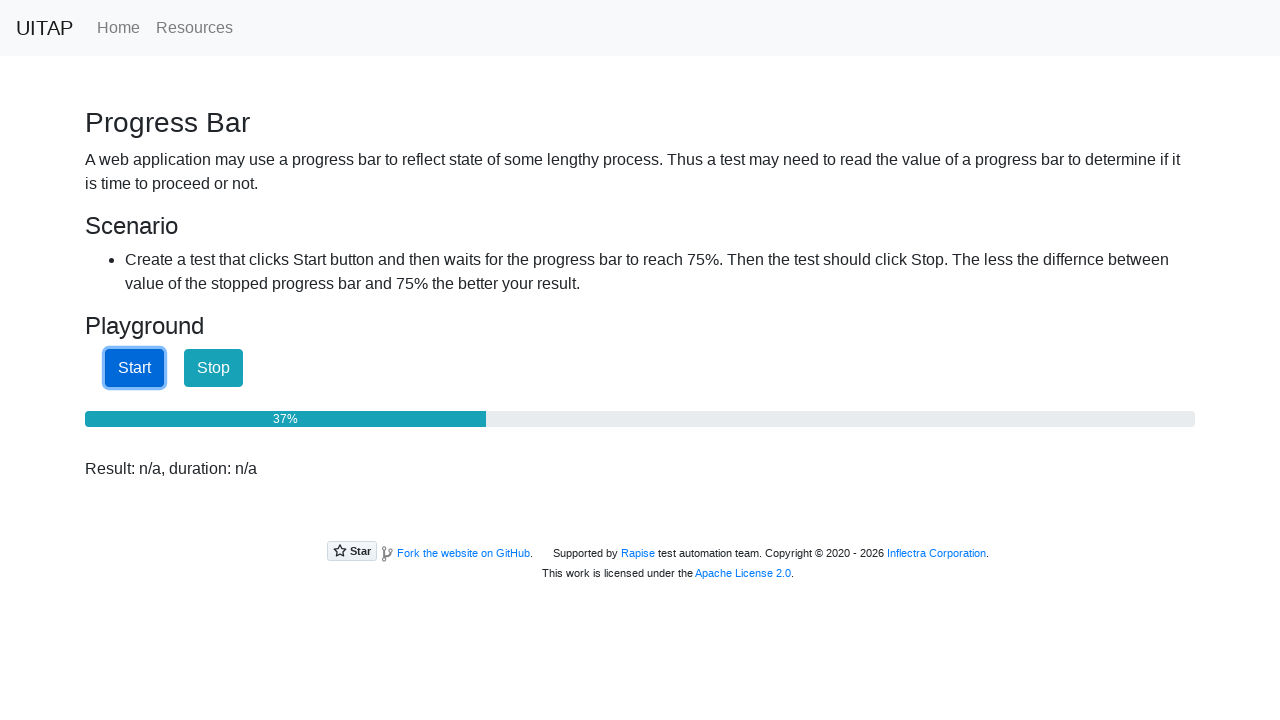

Retrieved progress bar aria-valuenow attribute: 37
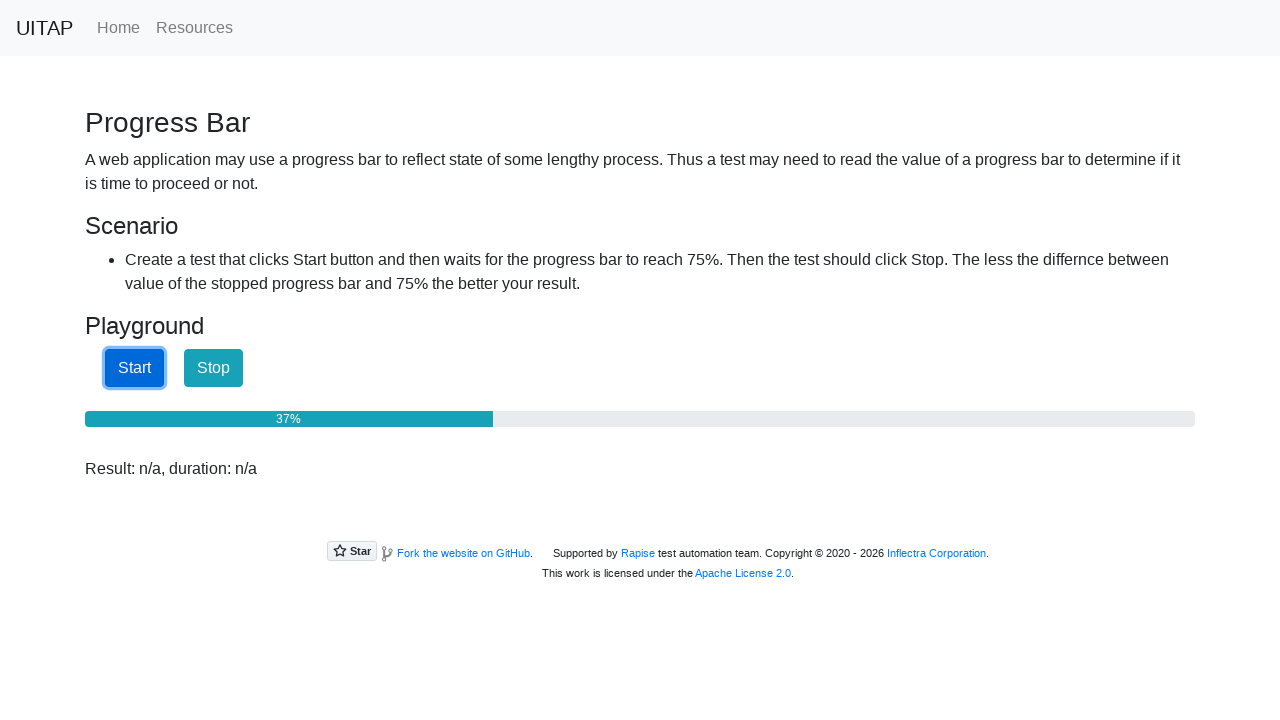

Waited 100ms for progress bar to update
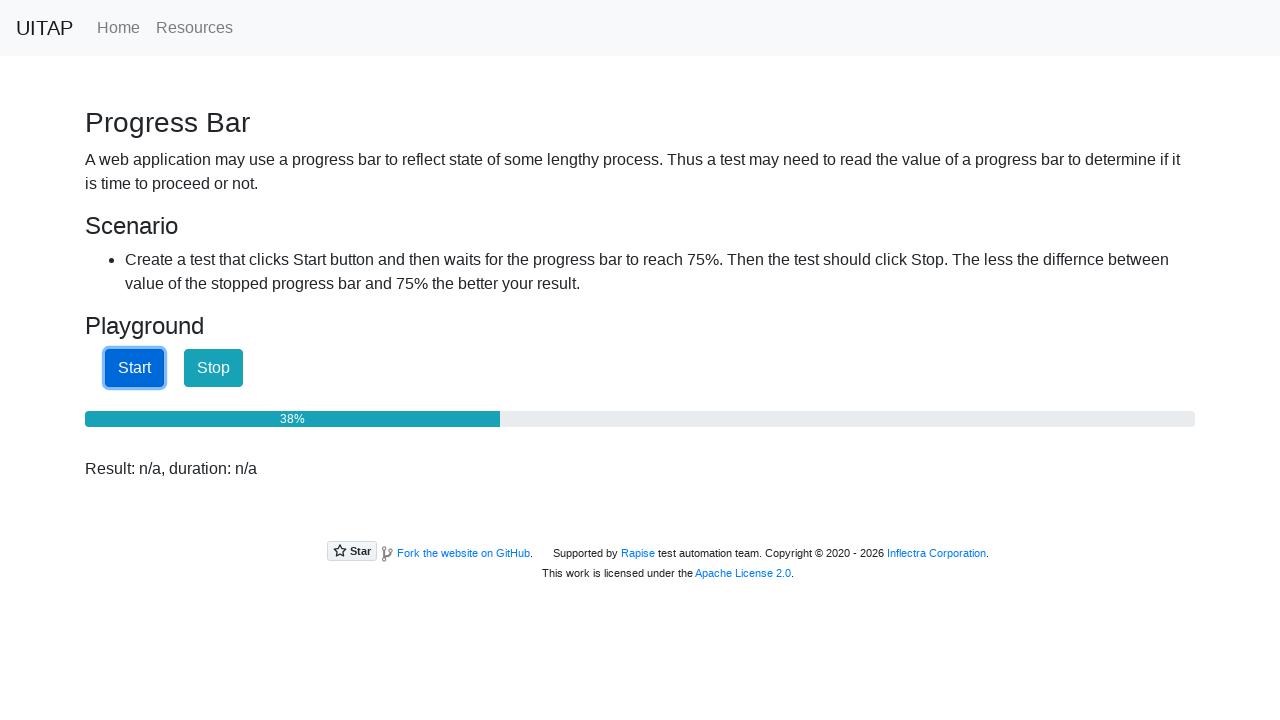

Retrieved progress bar aria-valuenow attribute: 38
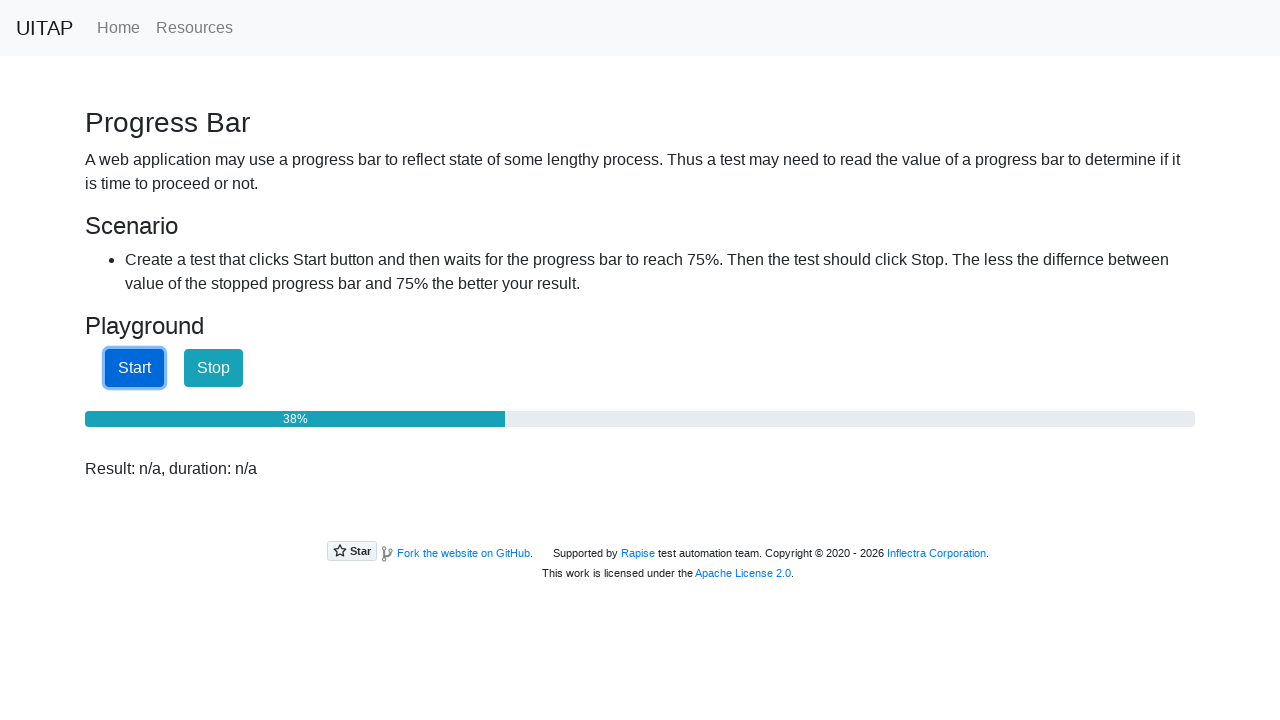

Waited 100ms for progress bar to update
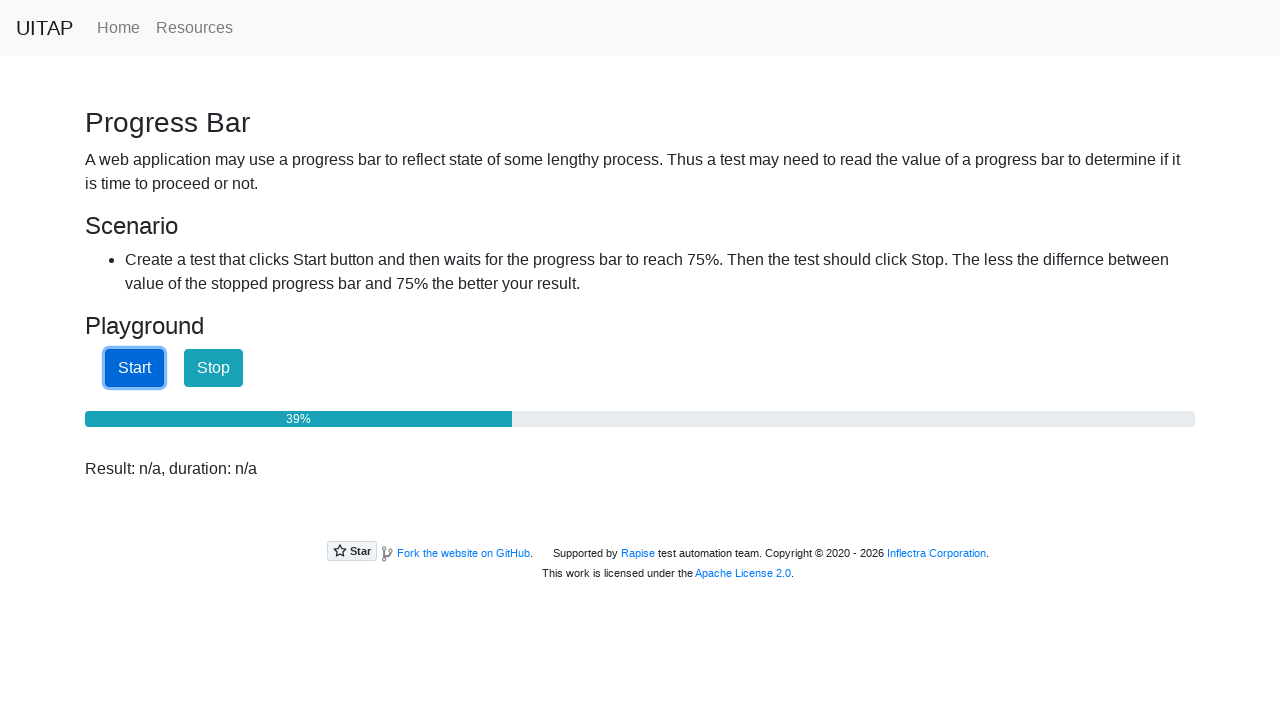

Retrieved progress bar aria-valuenow attribute: 39
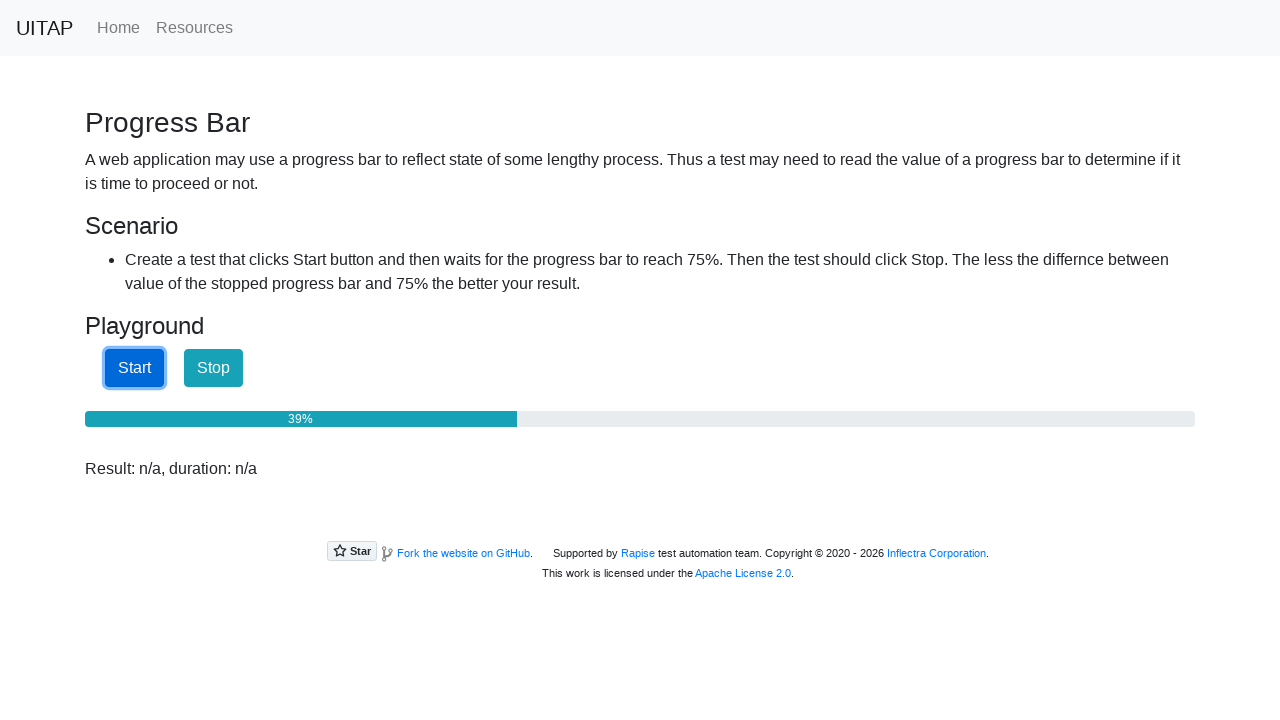

Waited 100ms for progress bar to update
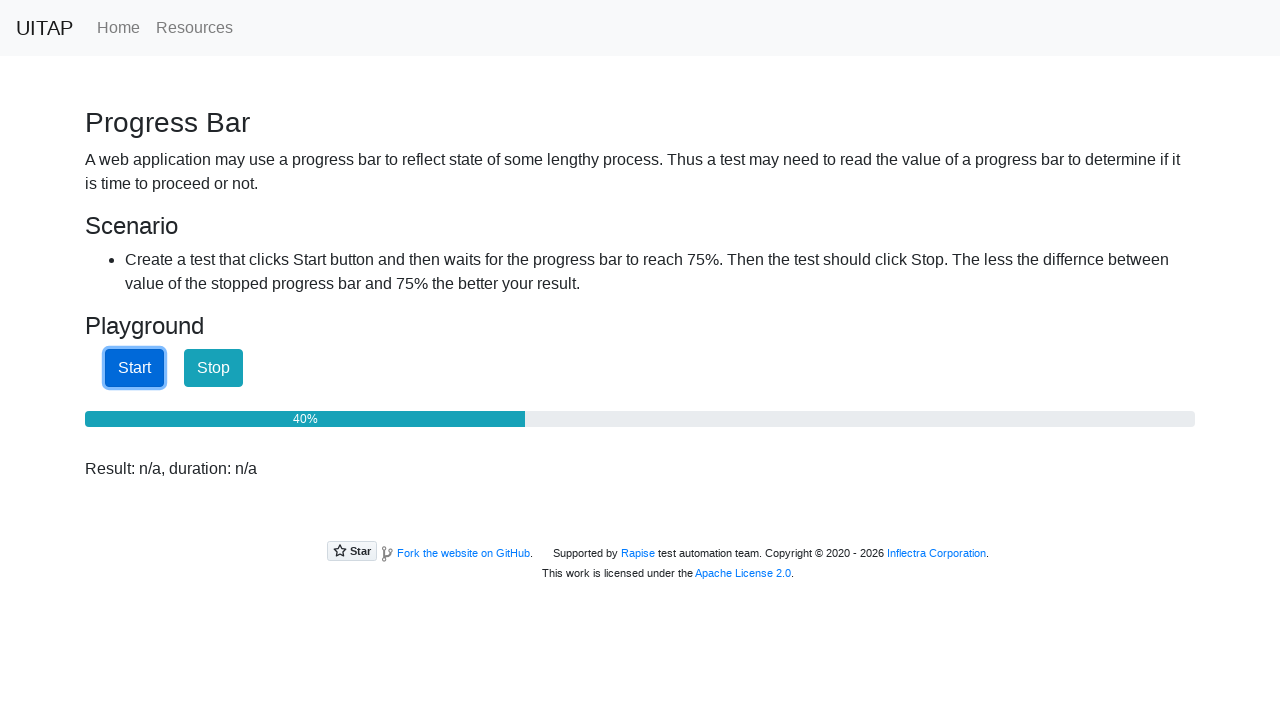

Retrieved progress bar aria-valuenow attribute: 40
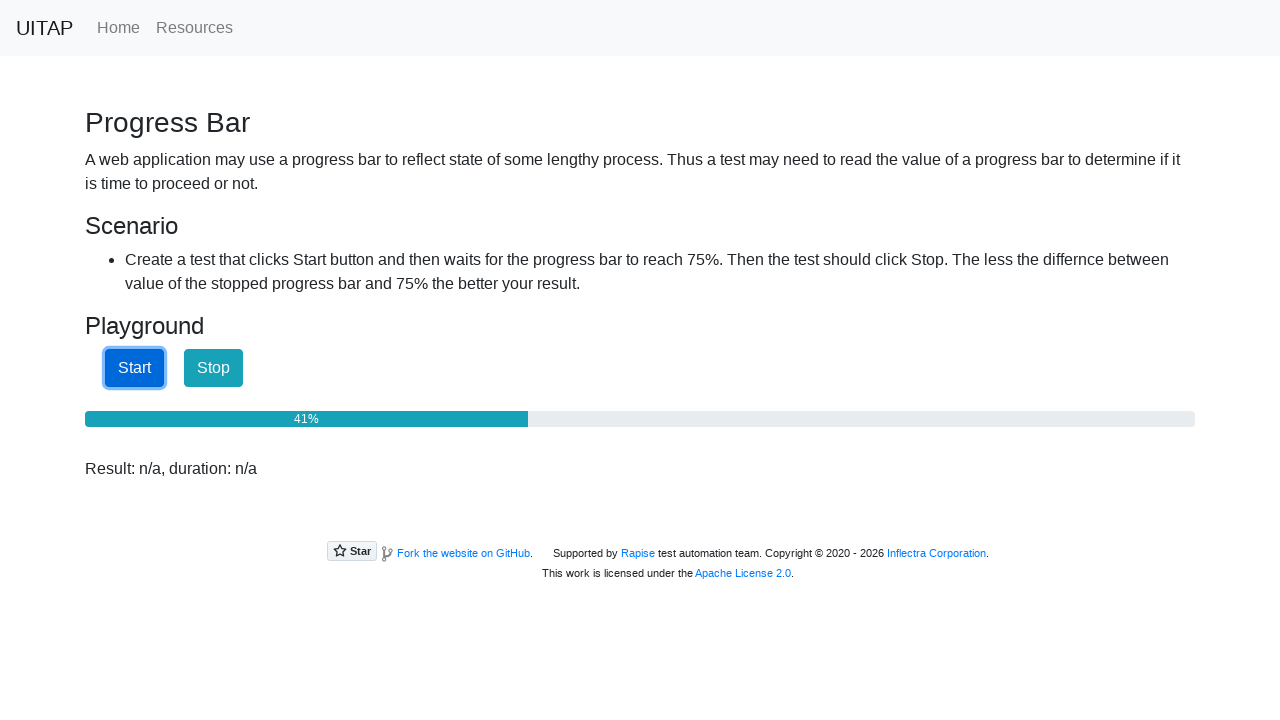

Waited 100ms for progress bar to update
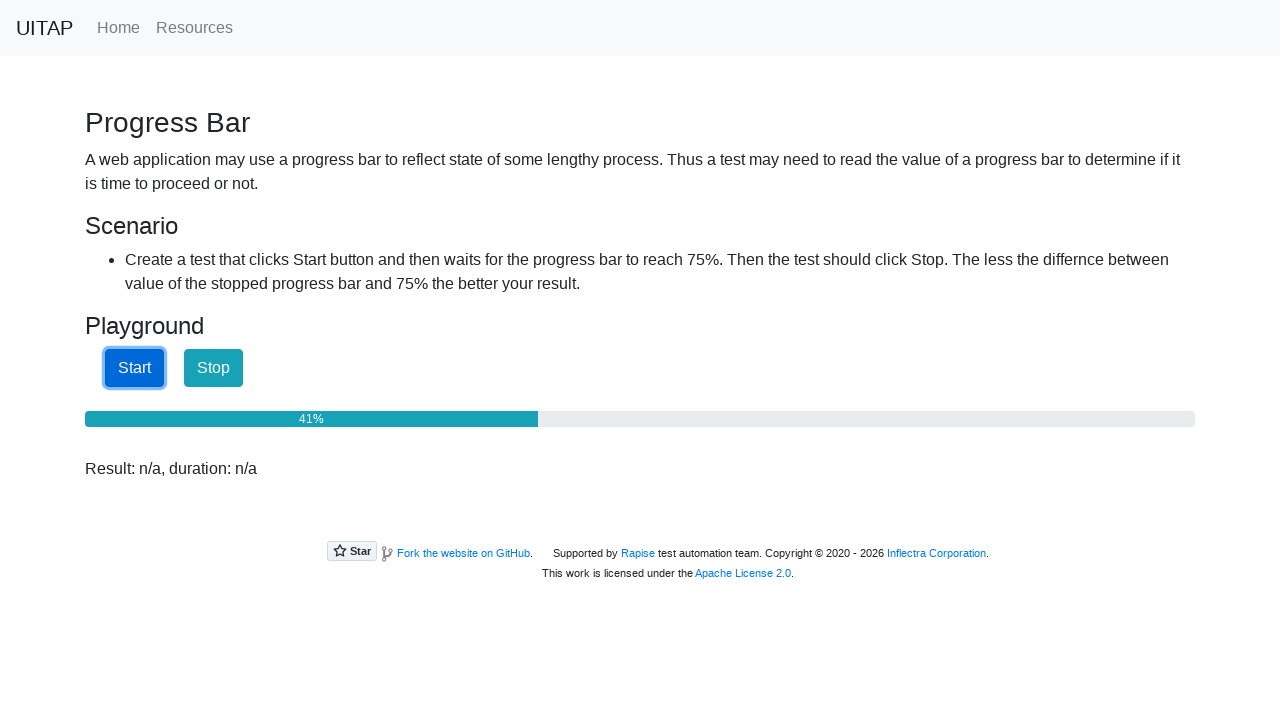

Retrieved progress bar aria-valuenow attribute: 42
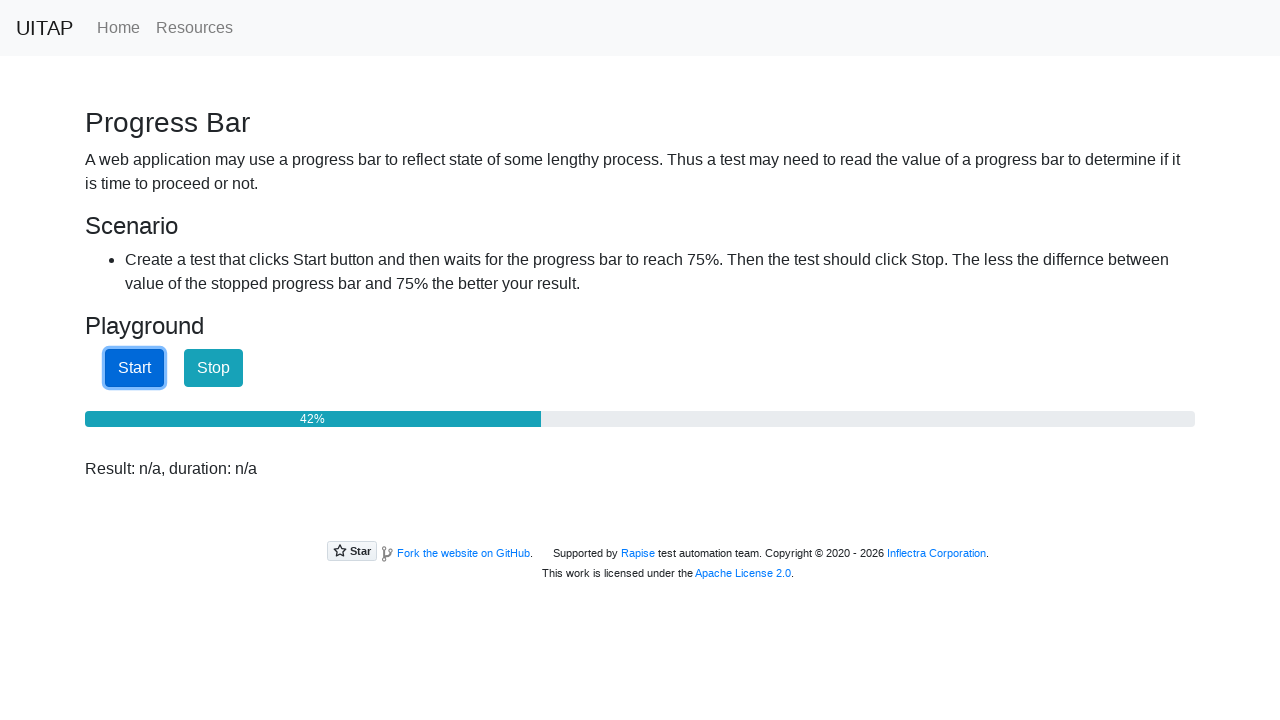

Waited 100ms for progress bar to update
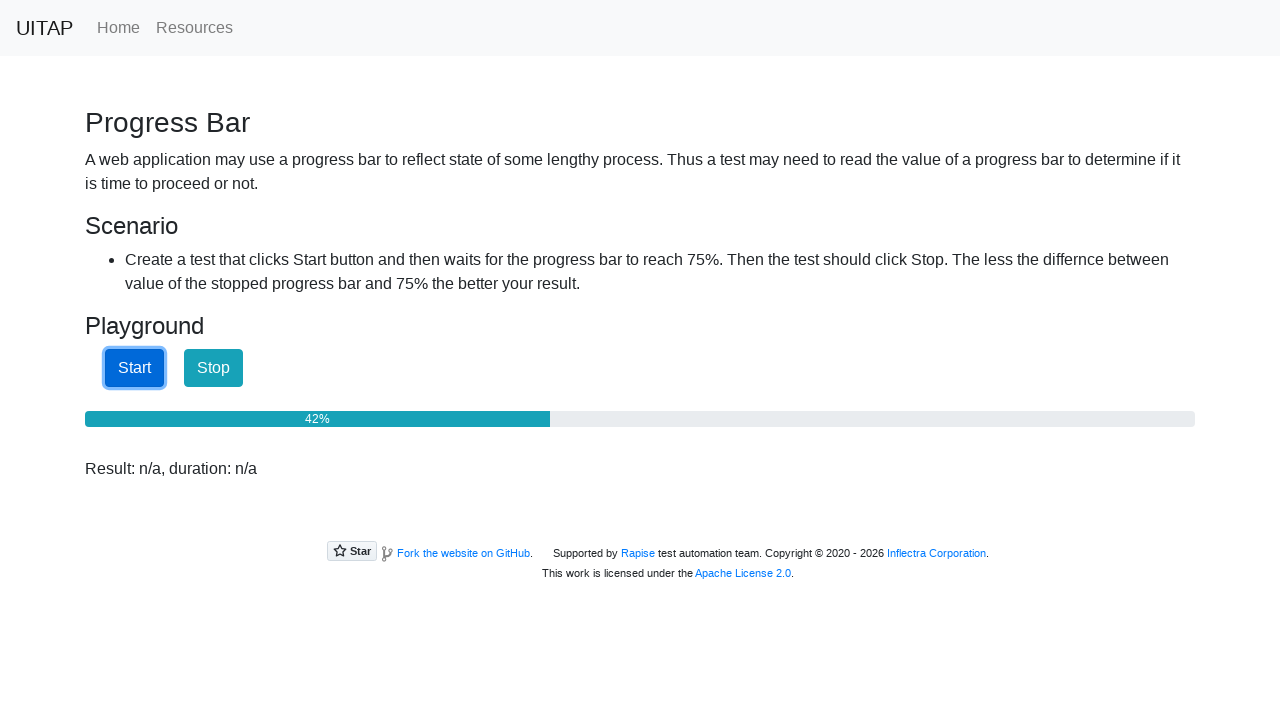

Retrieved progress bar aria-valuenow attribute: 43
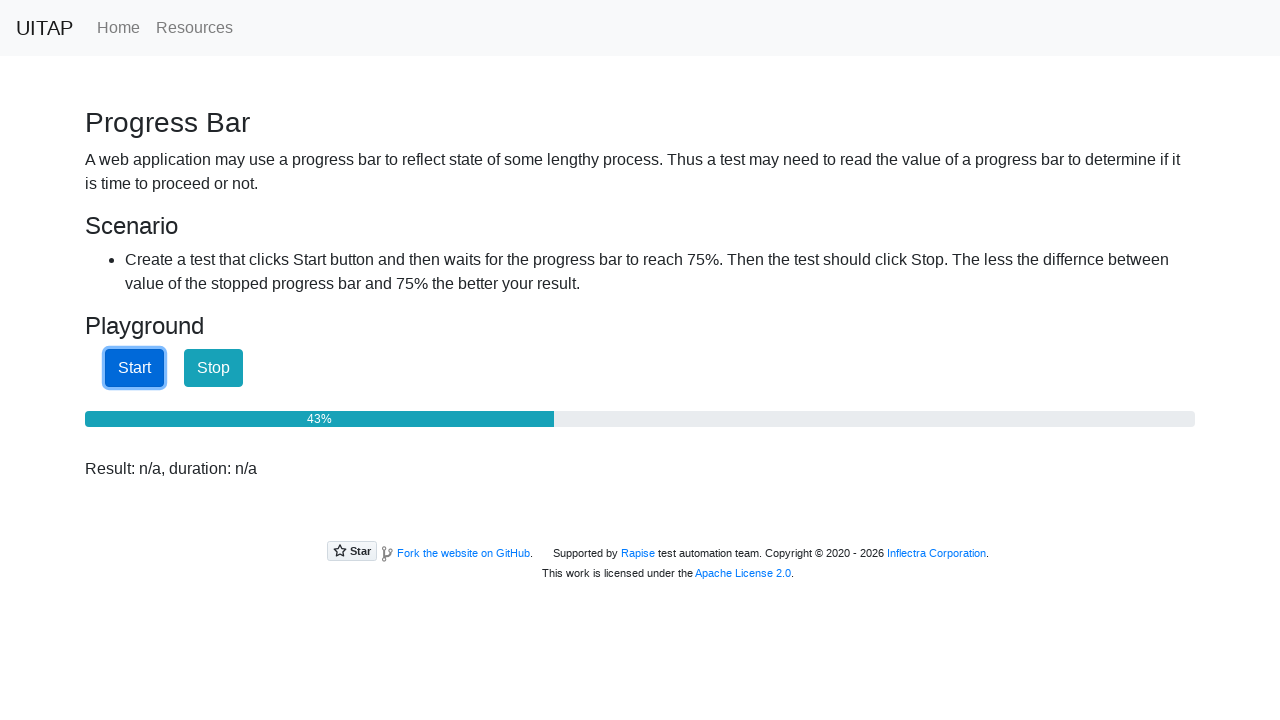

Waited 100ms for progress bar to update
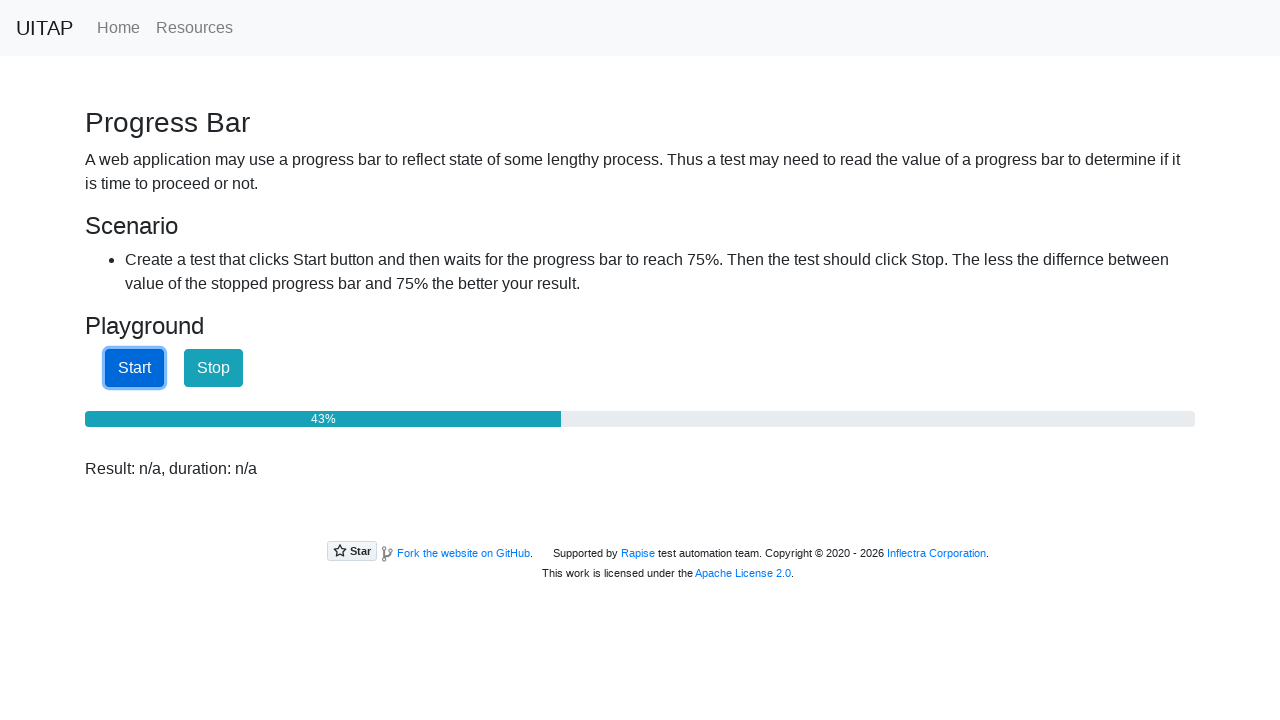

Retrieved progress bar aria-valuenow attribute: 44
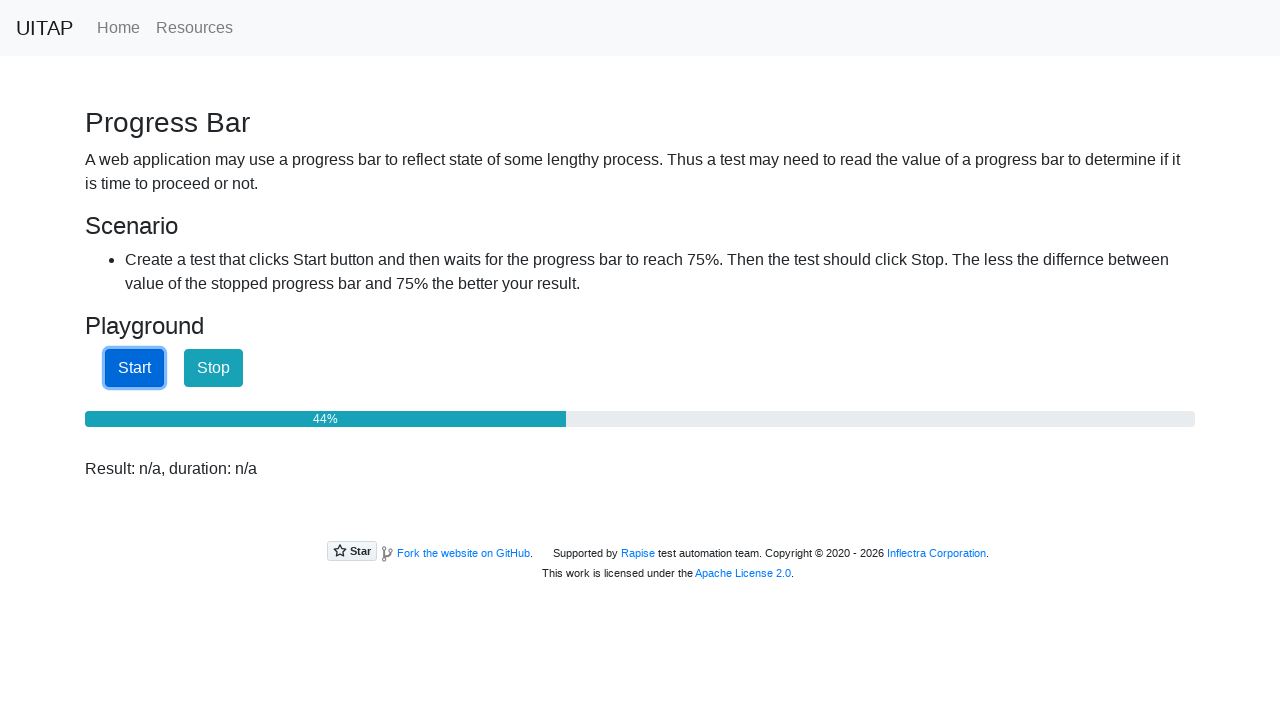

Waited 100ms for progress bar to update
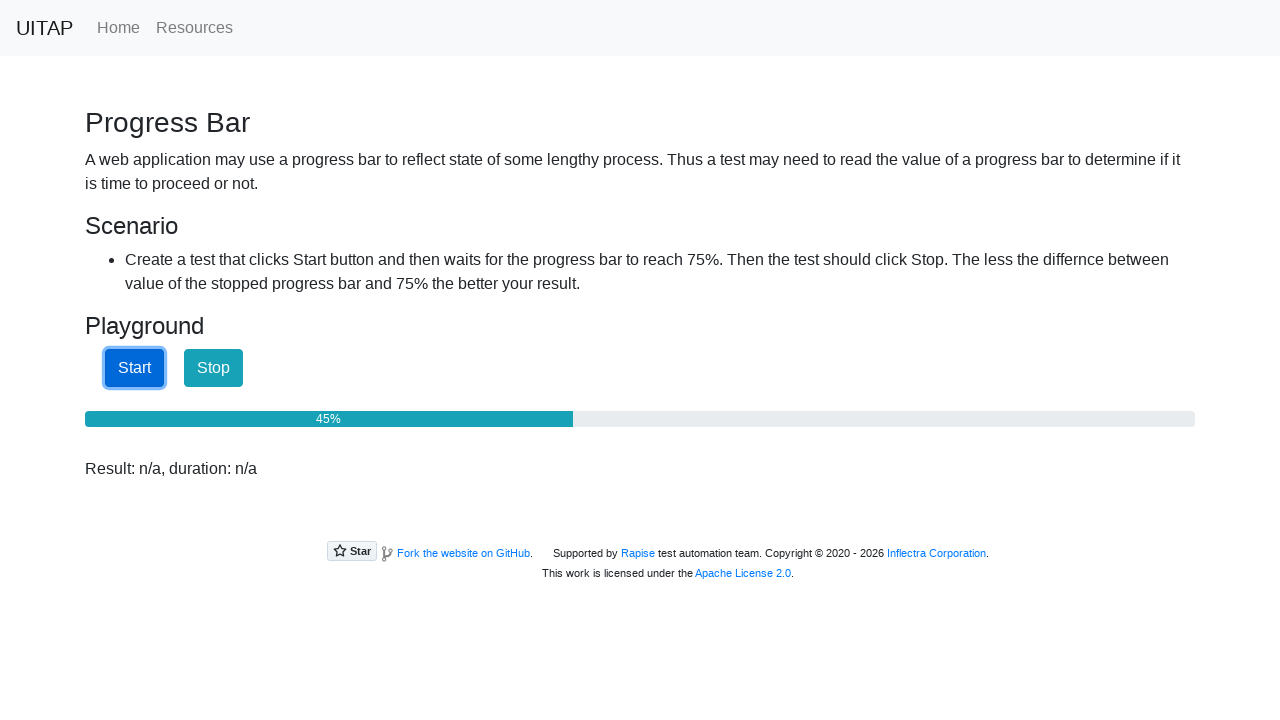

Retrieved progress bar aria-valuenow attribute: 45
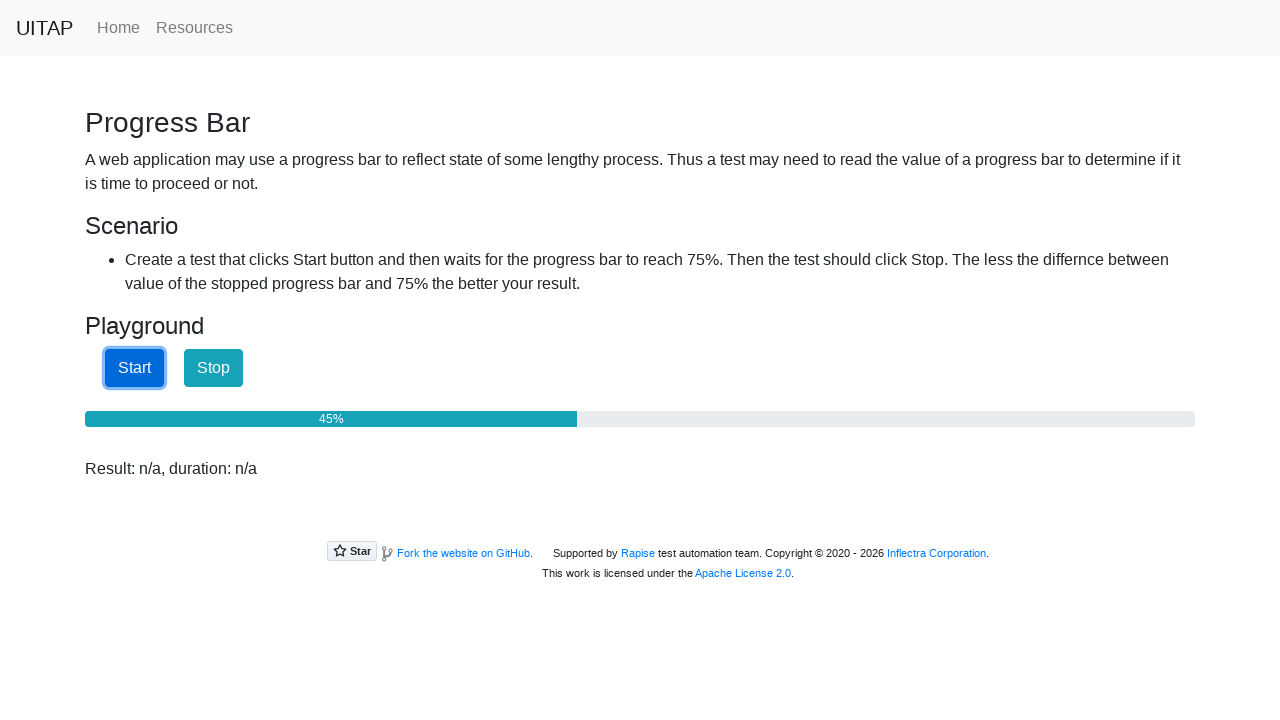

Waited 100ms for progress bar to update
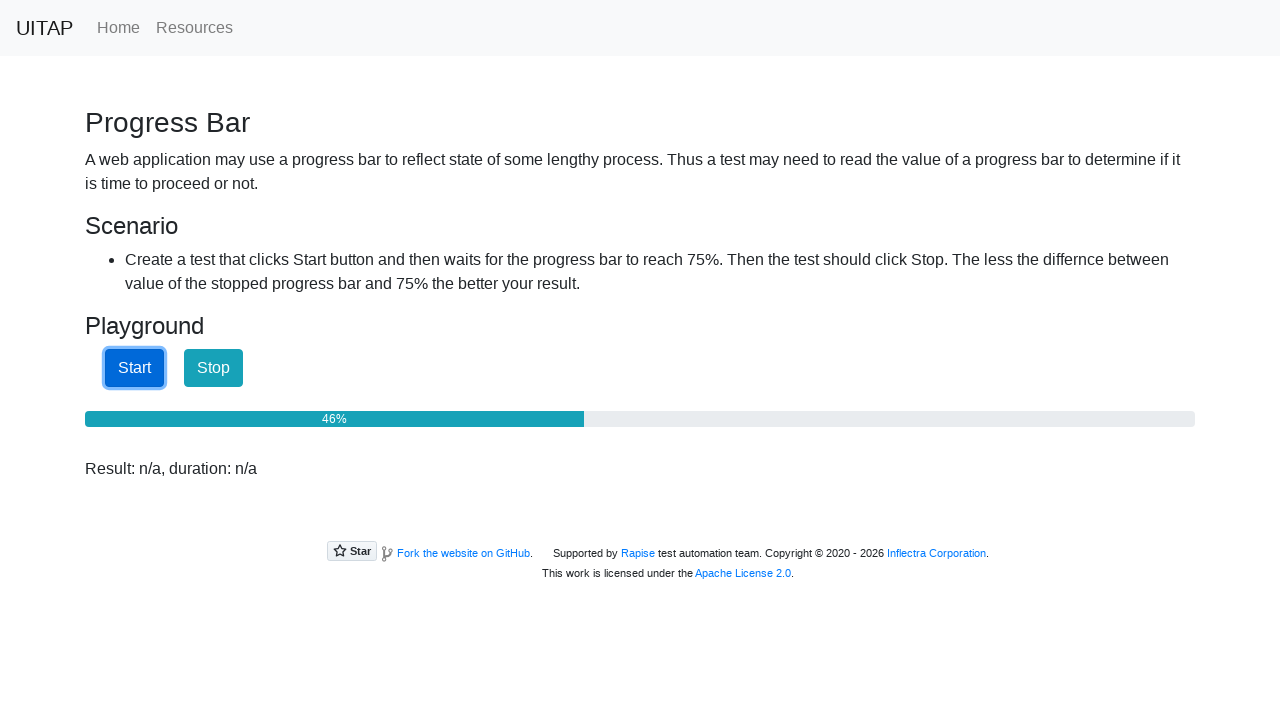

Retrieved progress bar aria-valuenow attribute: 46
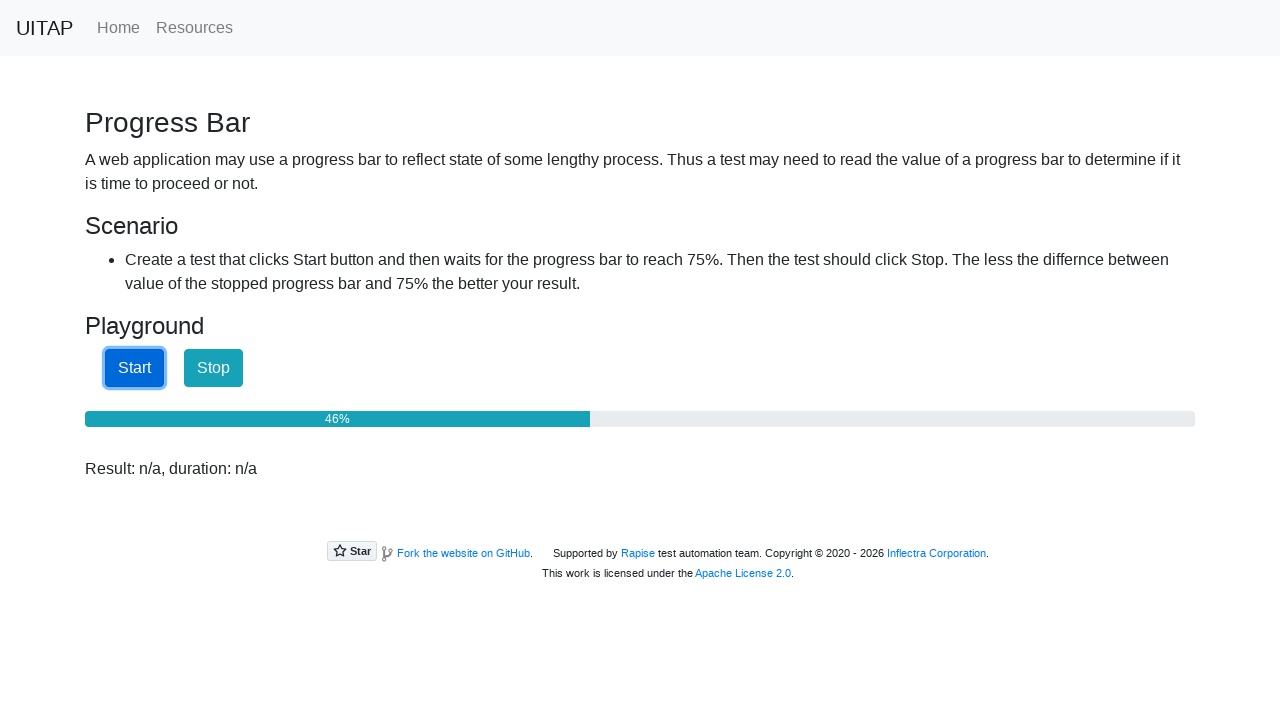

Waited 100ms for progress bar to update
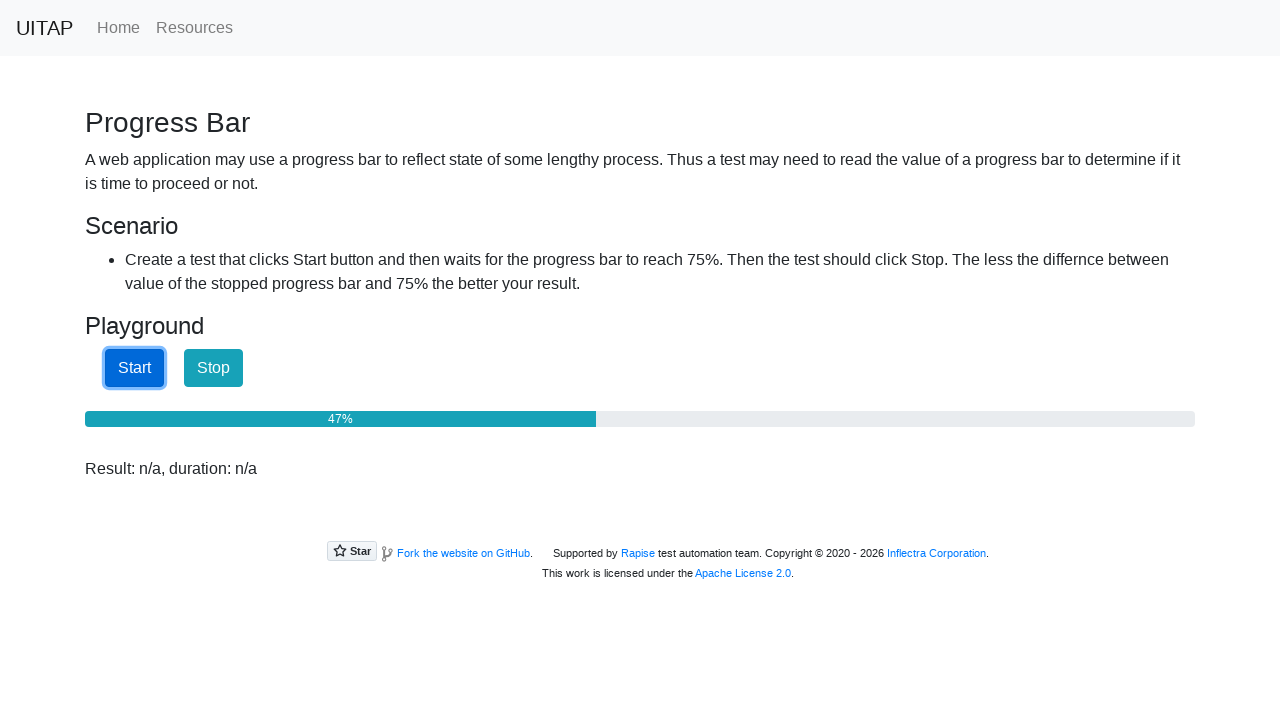

Retrieved progress bar aria-valuenow attribute: 47
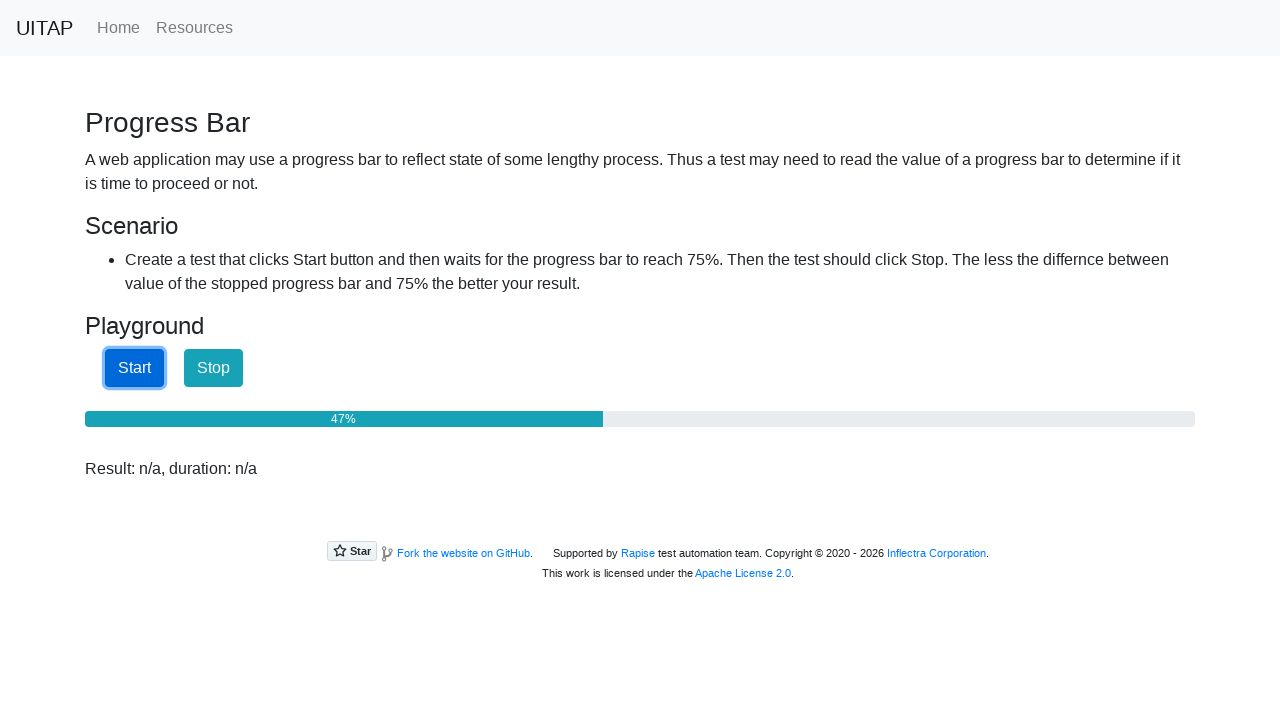

Waited 100ms for progress bar to update
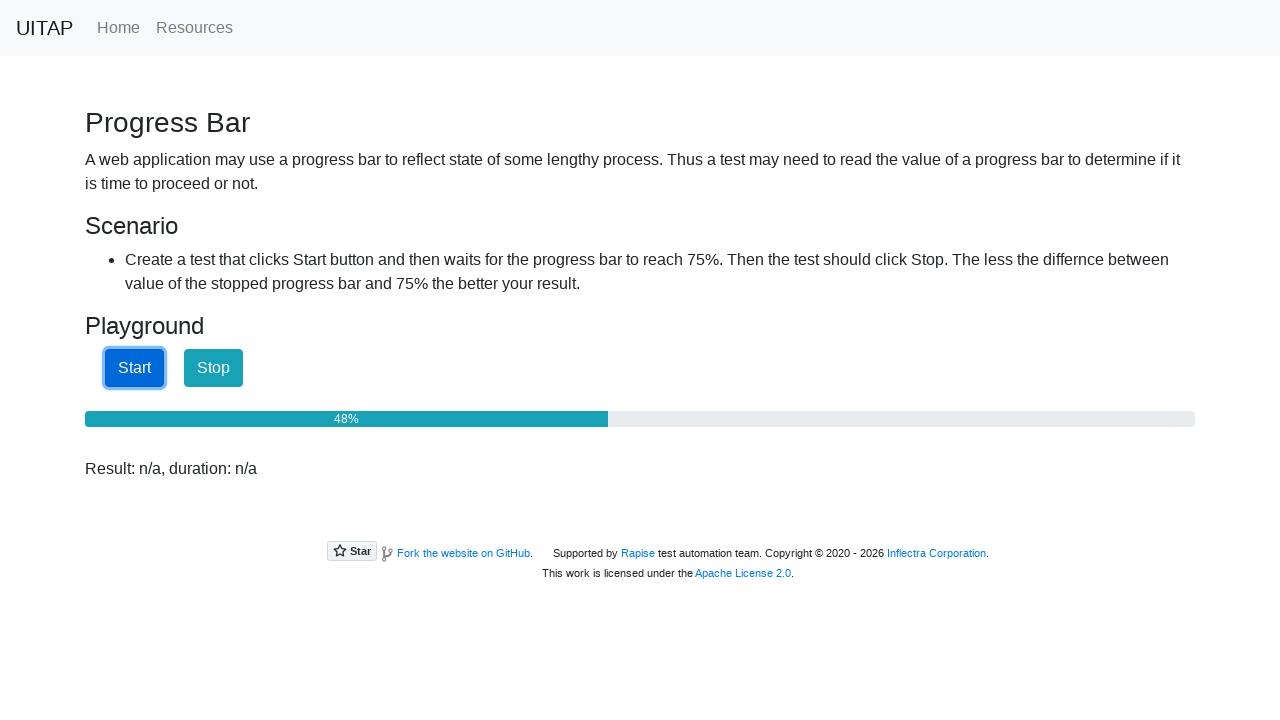

Retrieved progress bar aria-valuenow attribute: 48
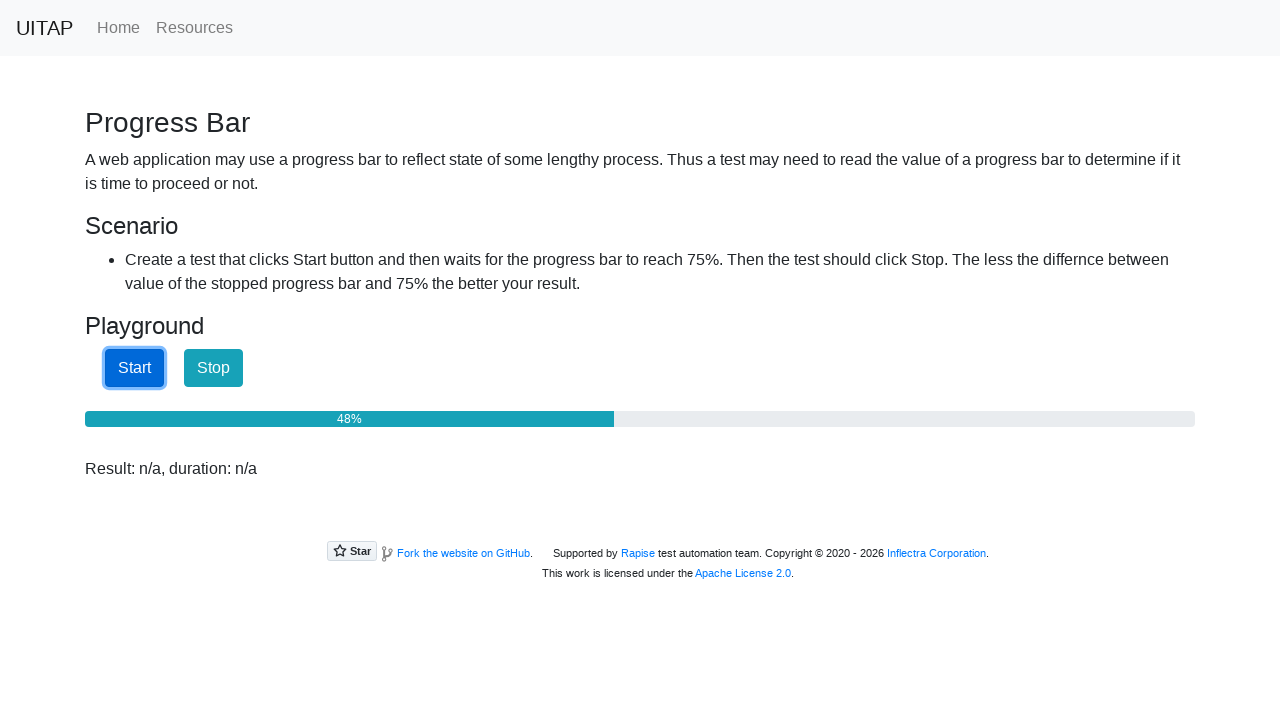

Waited 100ms for progress bar to update
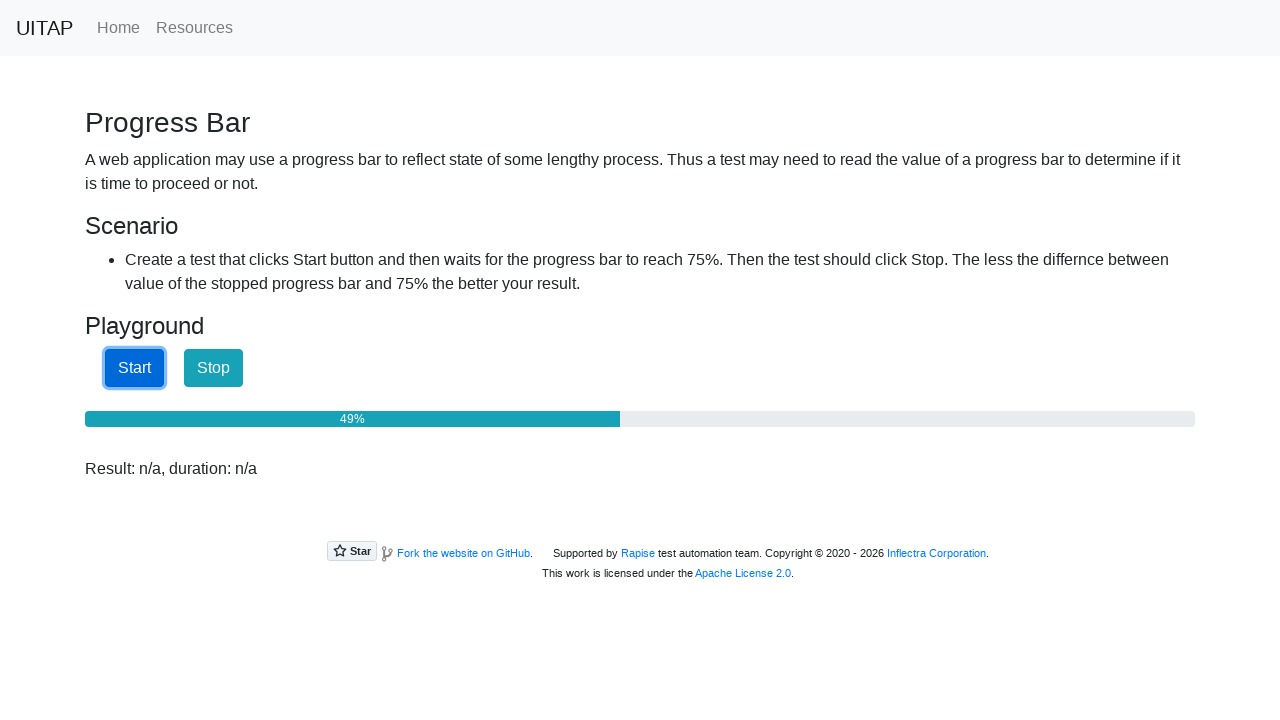

Retrieved progress bar aria-valuenow attribute: 49
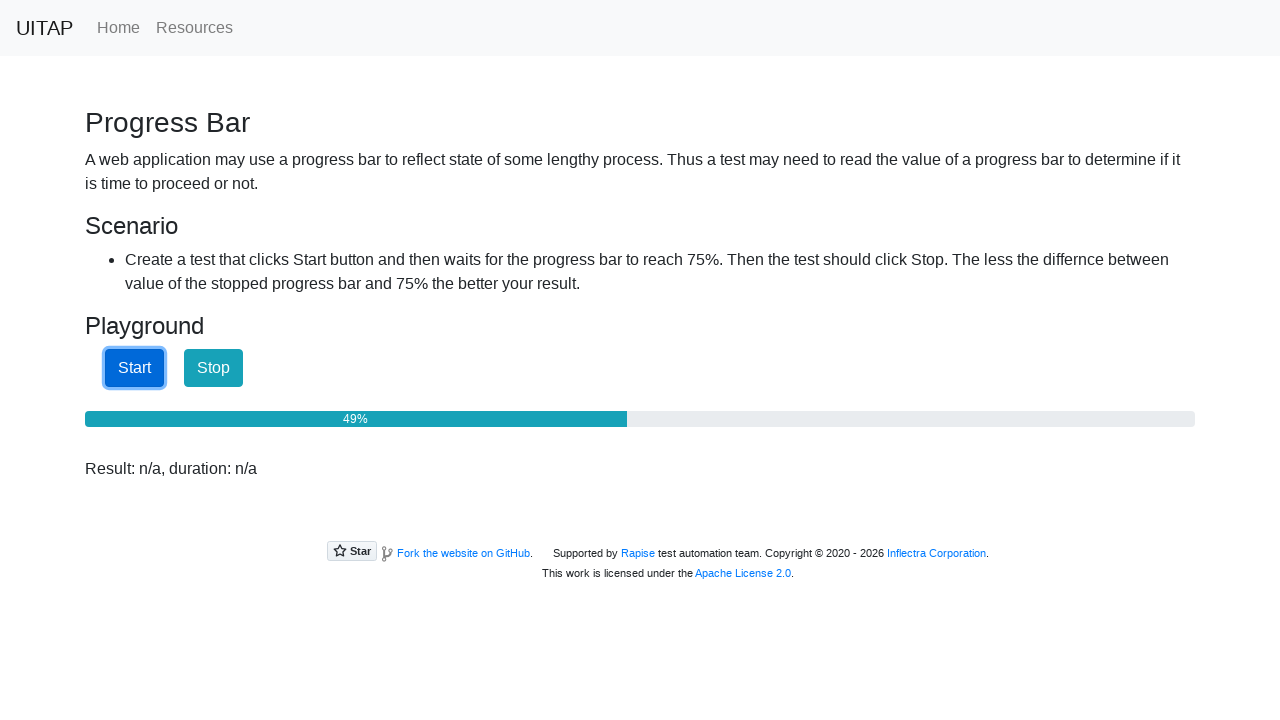

Waited 100ms for progress bar to update
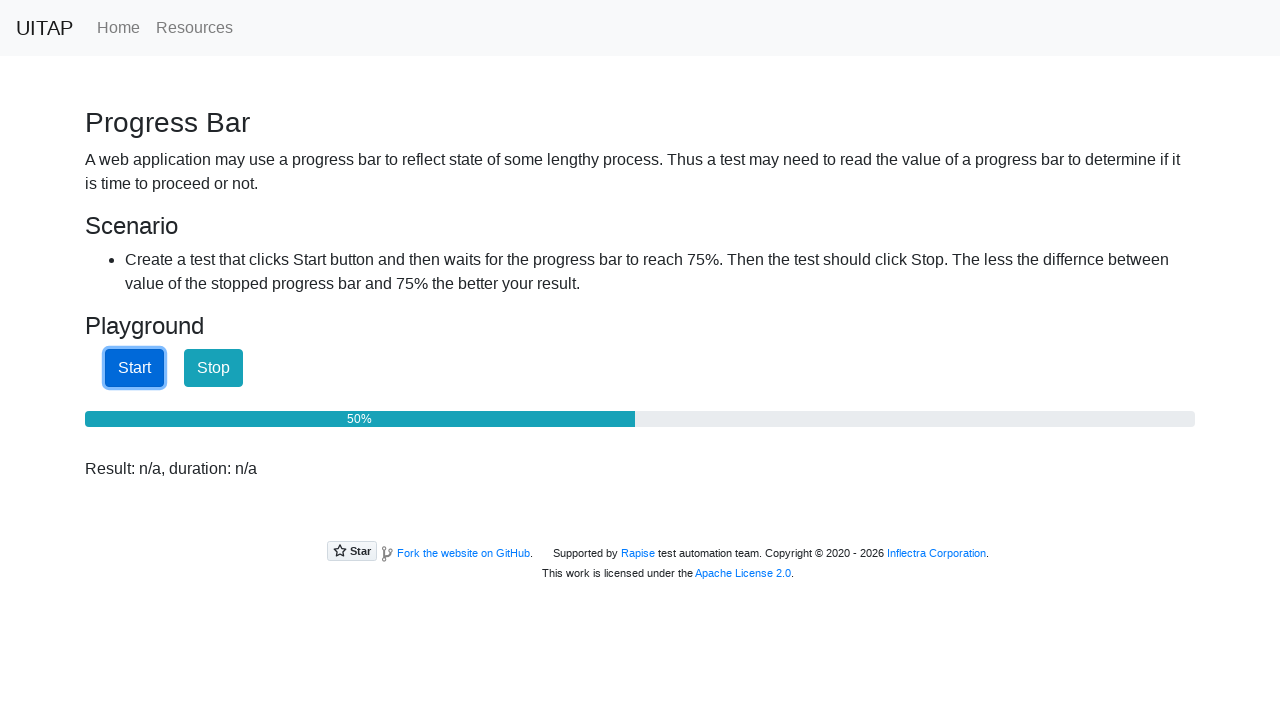

Retrieved progress bar aria-valuenow attribute: 50
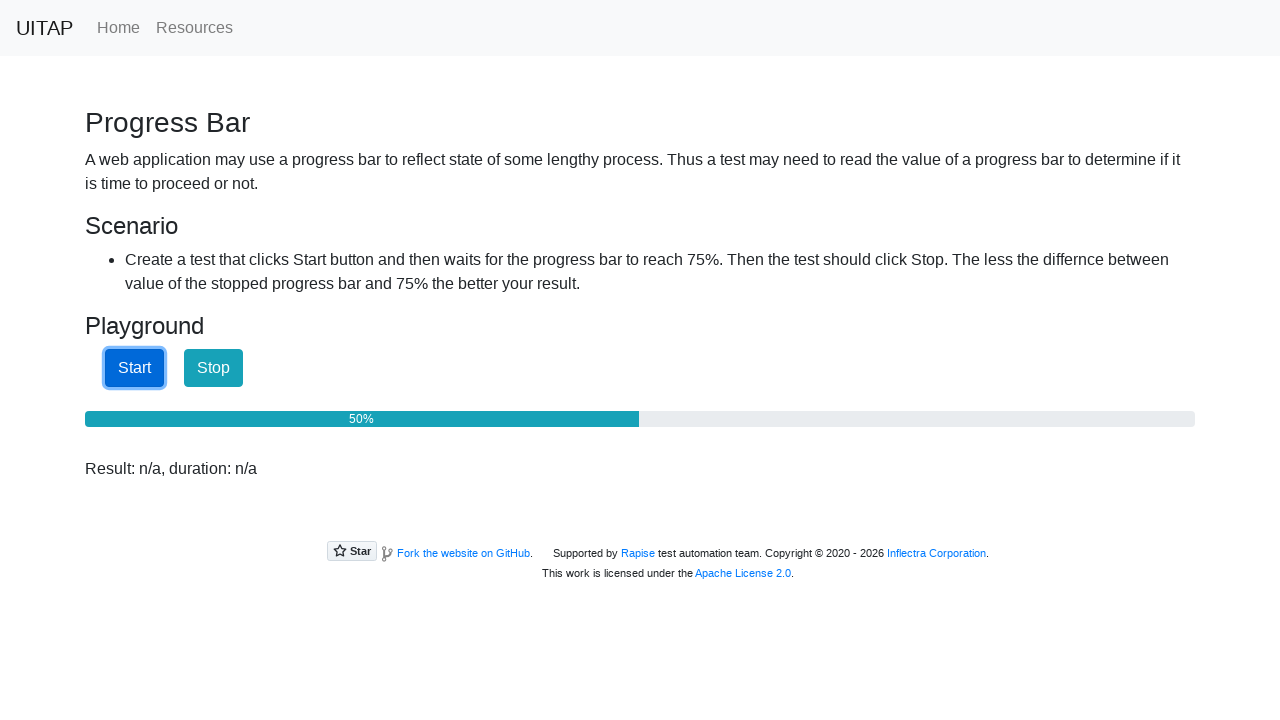

Waited 100ms for progress bar to update
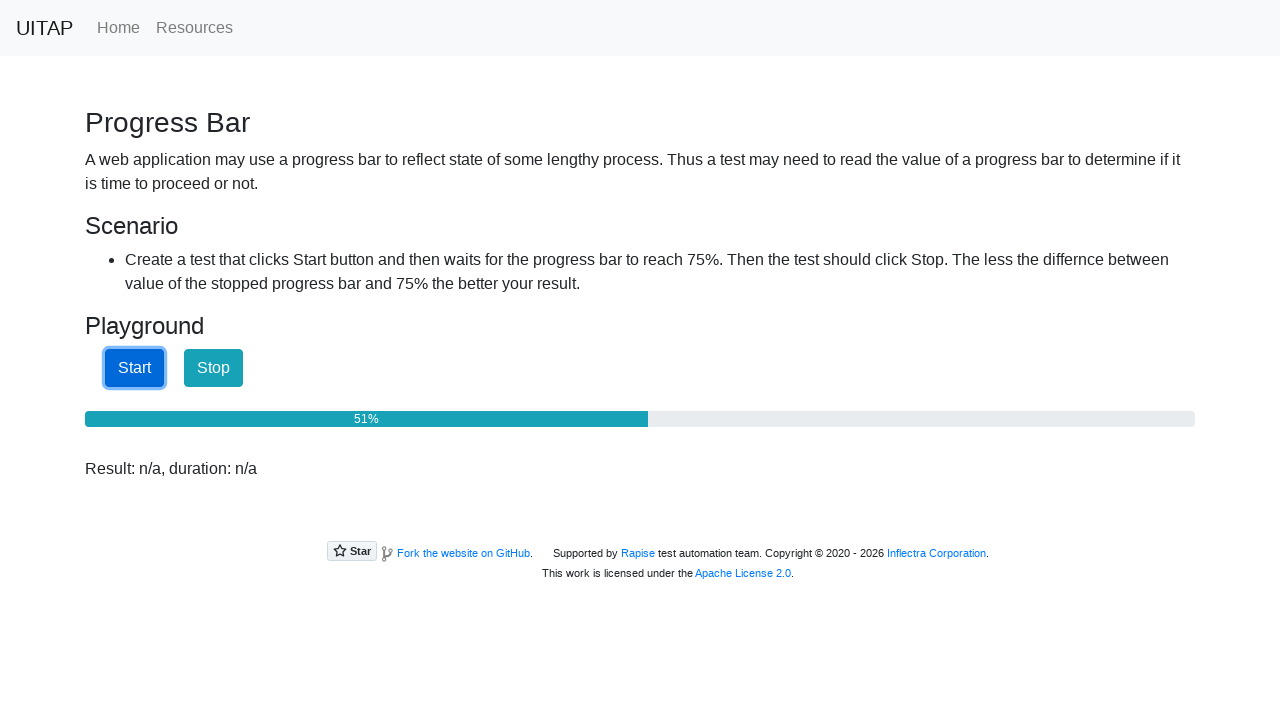

Retrieved progress bar aria-valuenow attribute: 51
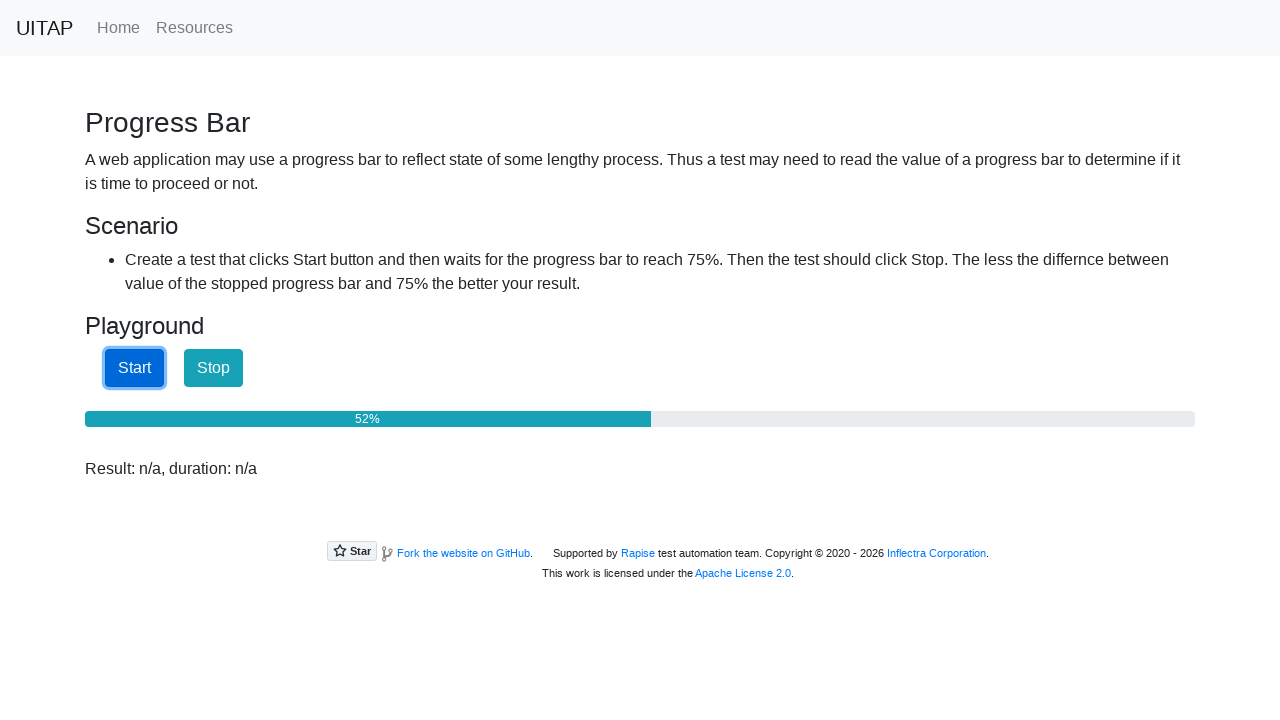

Waited 100ms for progress bar to update
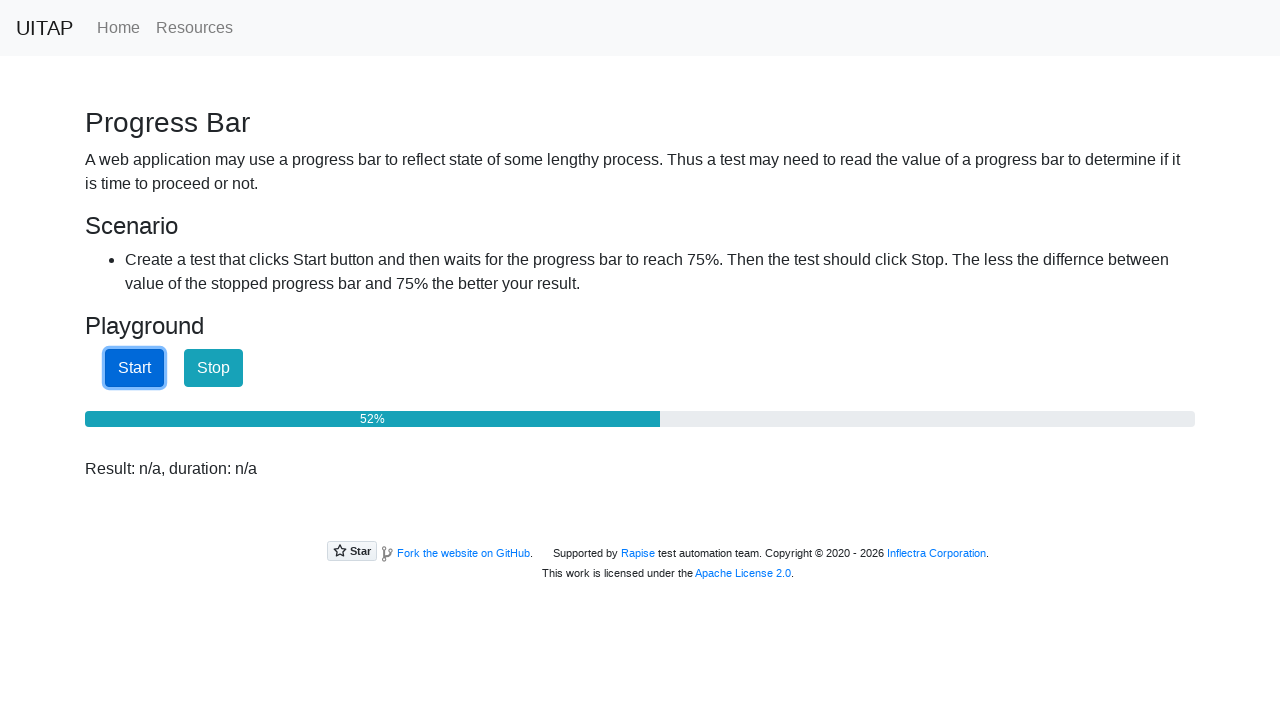

Retrieved progress bar aria-valuenow attribute: 53
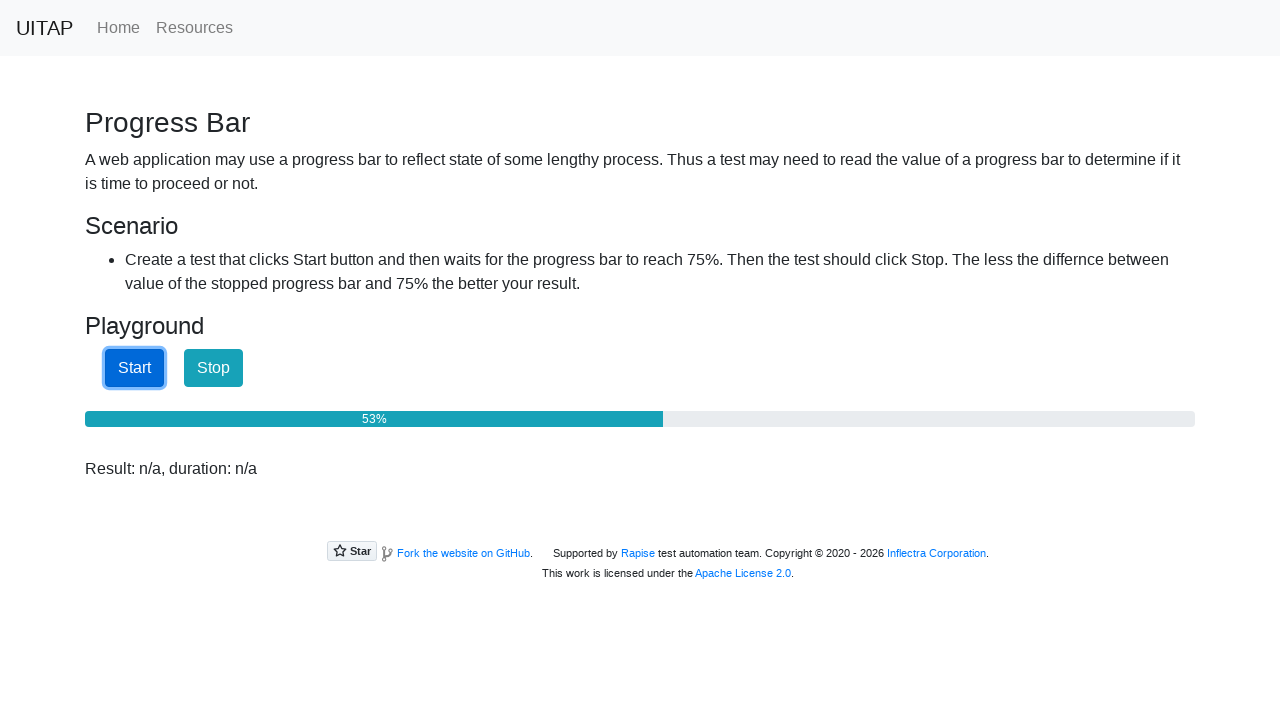

Waited 100ms for progress bar to update
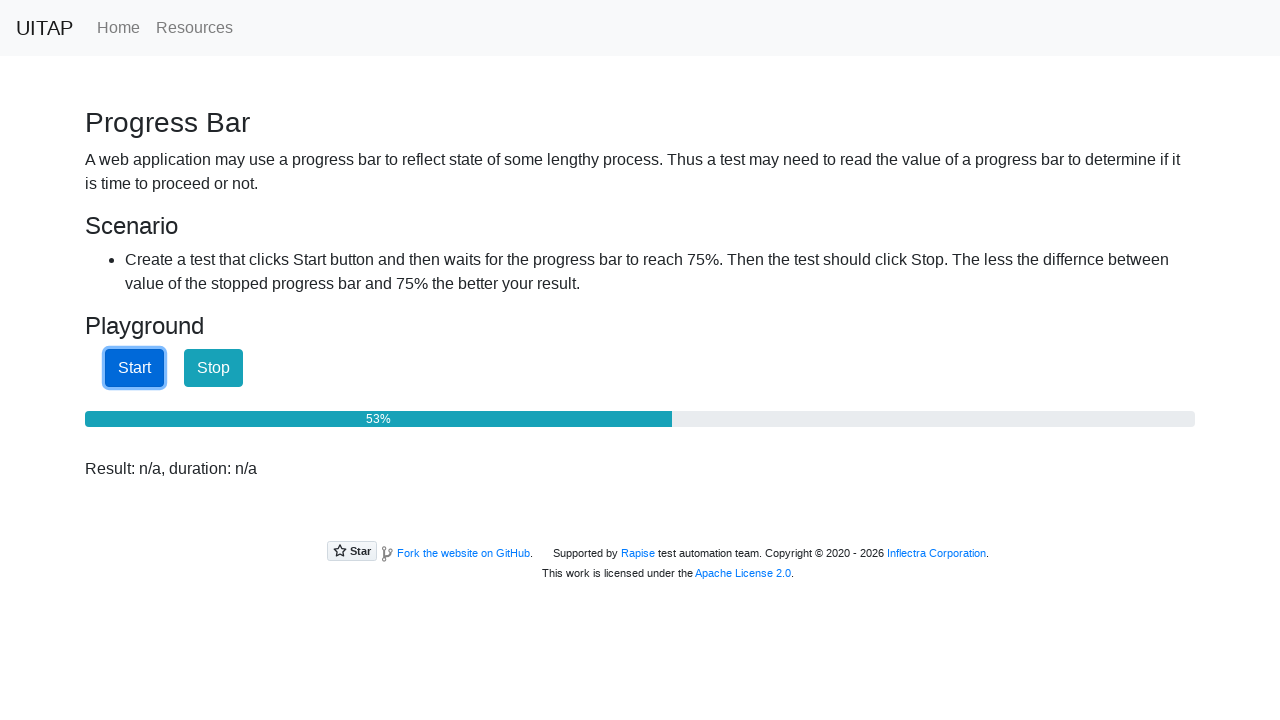

Retrieved progress bar aria-valuenow attribute: 54
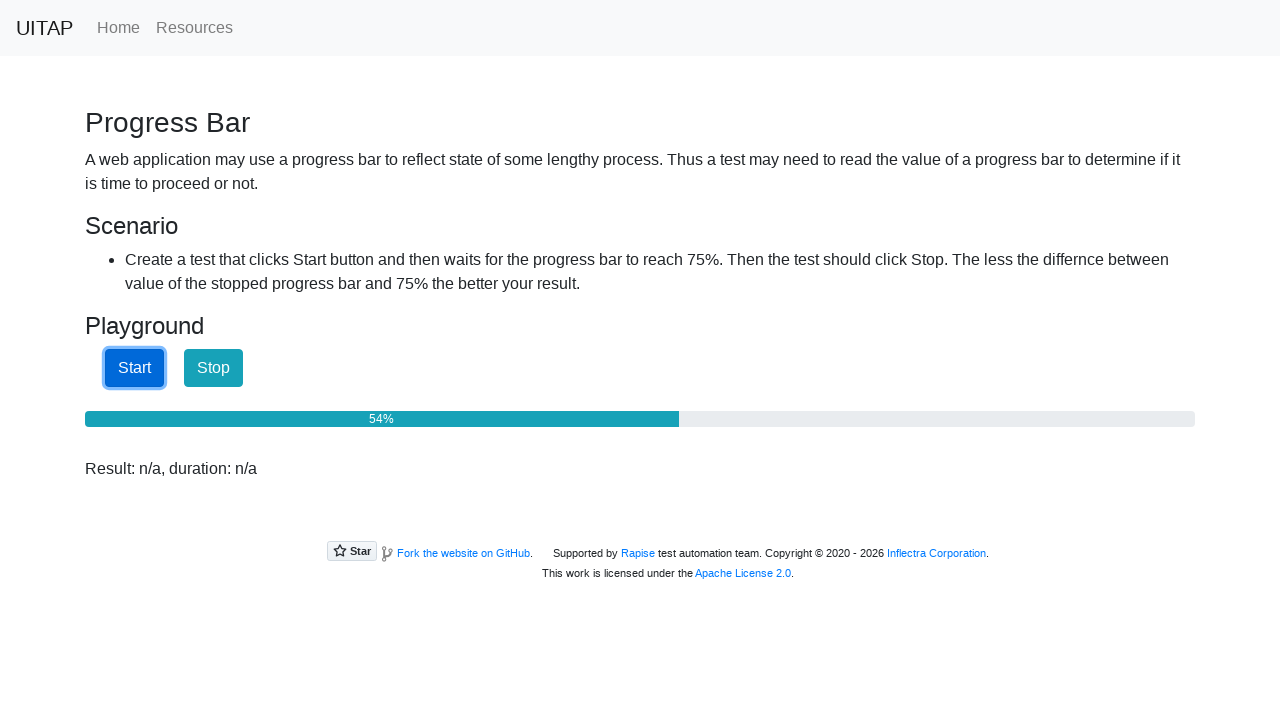

Waited 100ms for progress bar to update
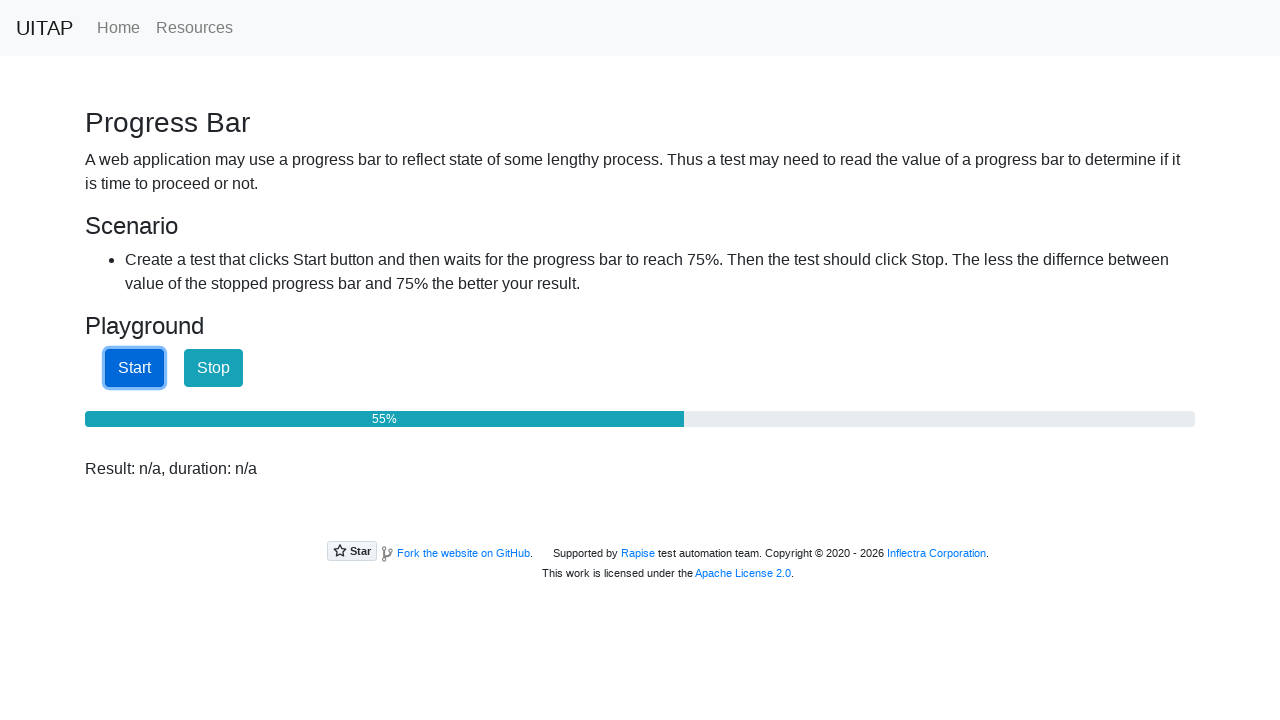

Retrieved progress bar aria-valuenow attribute: 55
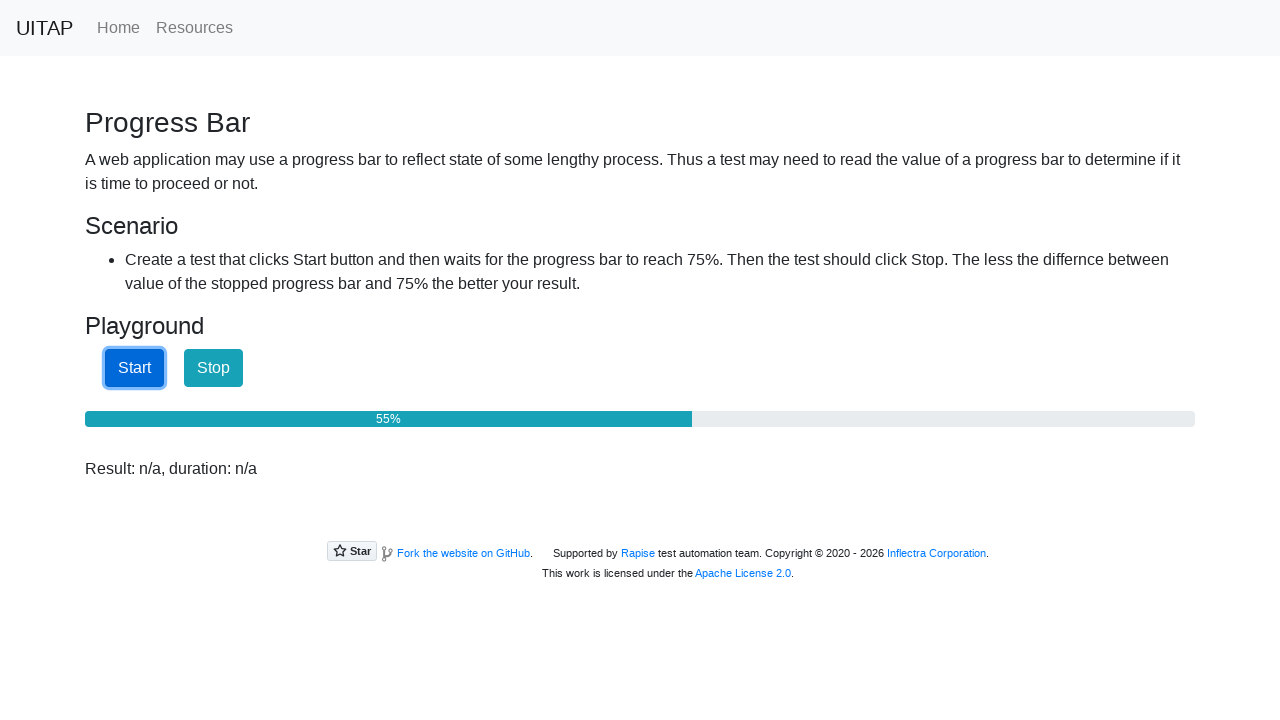

Waited 100ms for progress bar to update
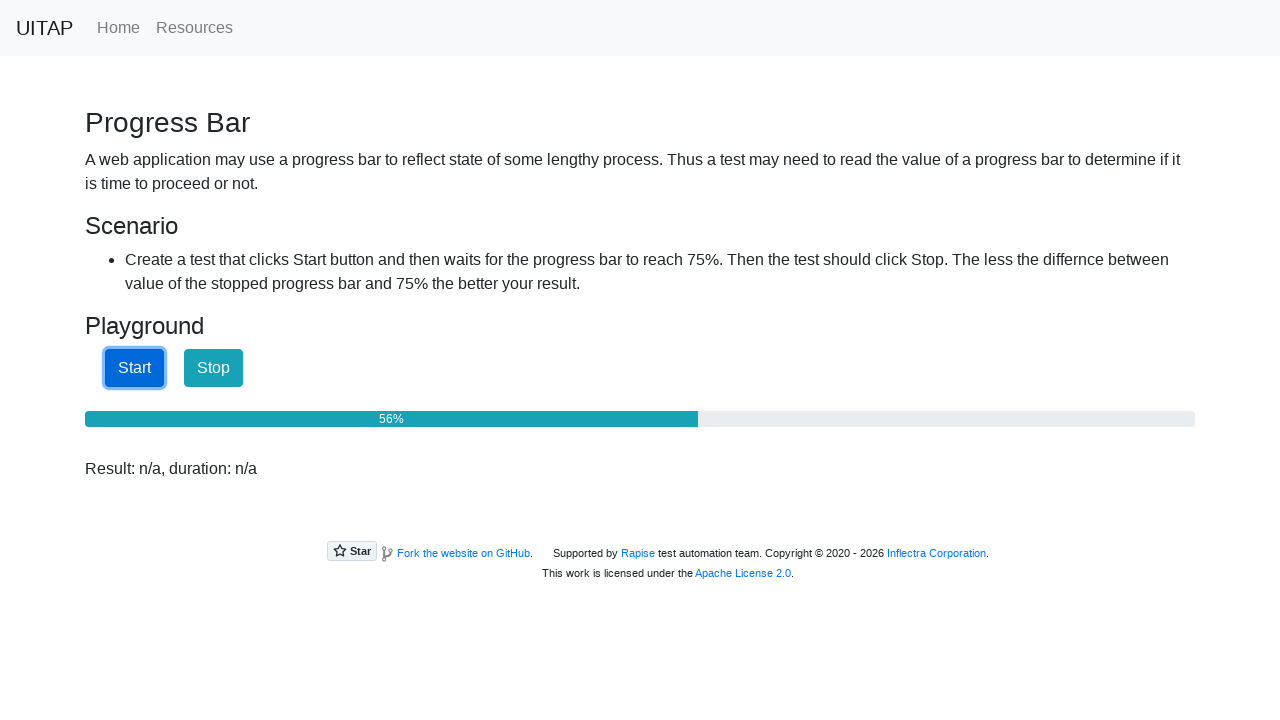

Retrieved progress bar aria-valuenow attribute: 56
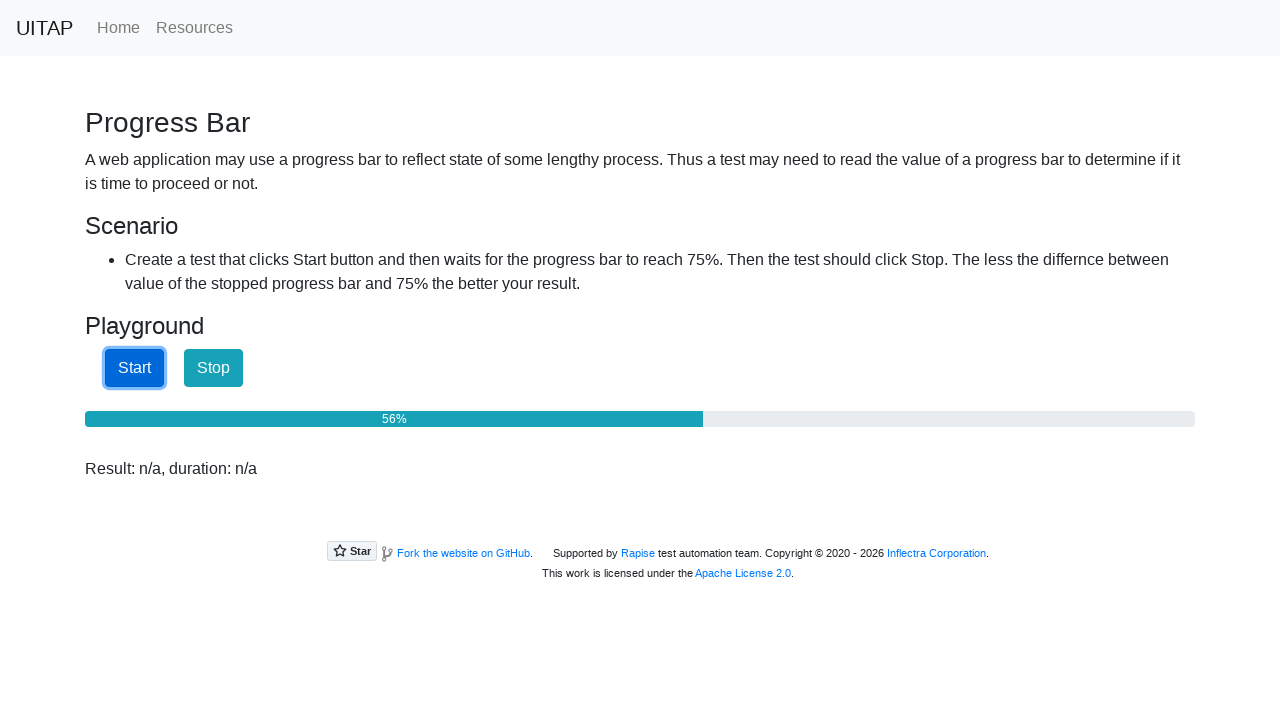

Waited 100ms for progress bar to update
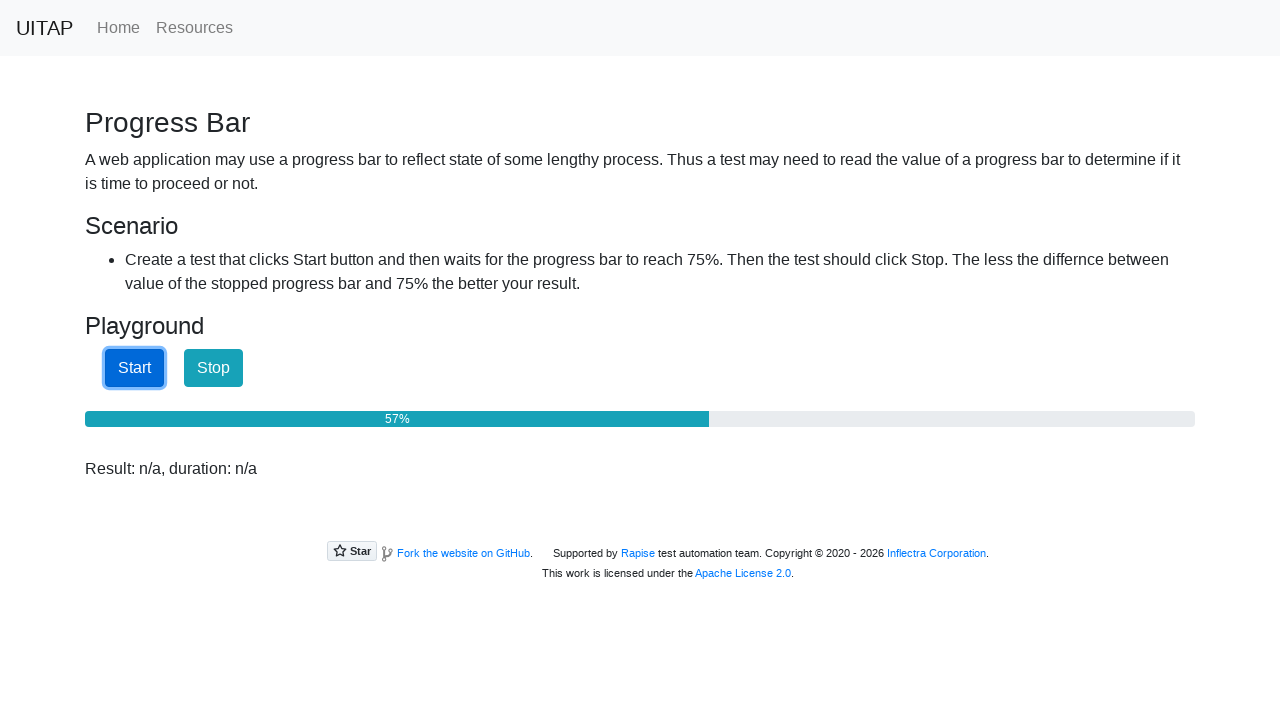

Retrieved progress bar aria-valuenow attribute: 57
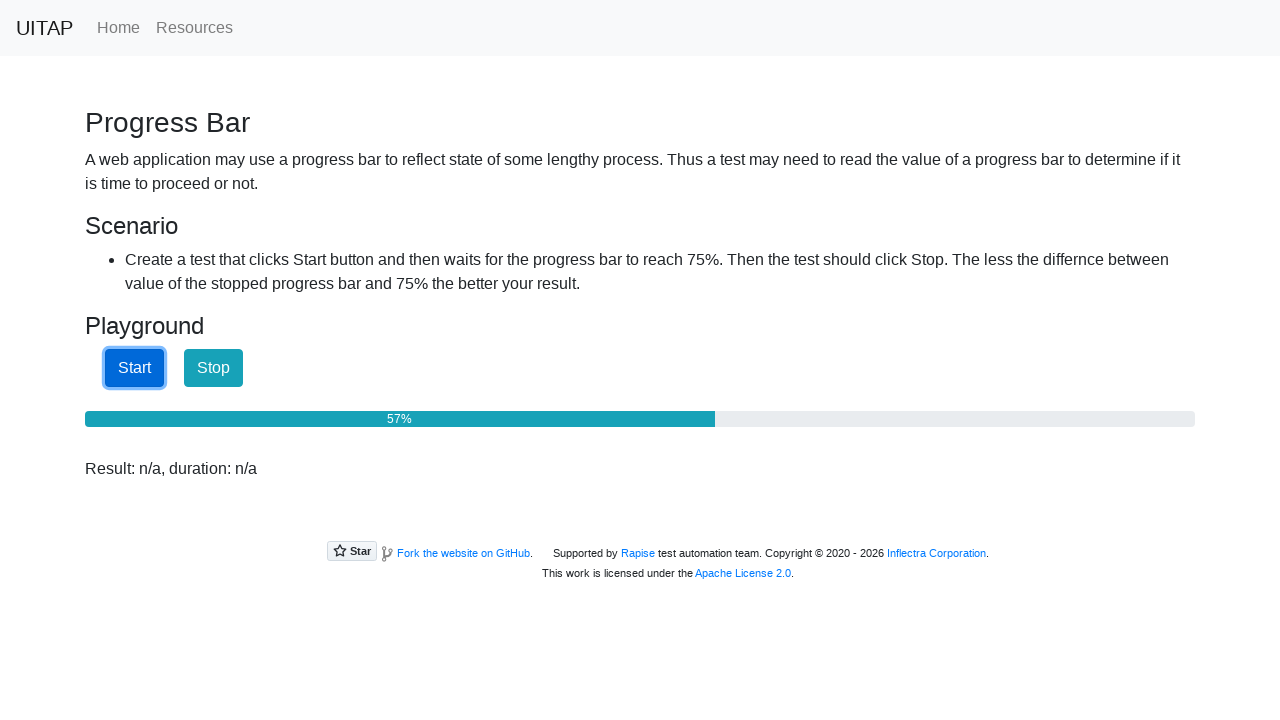

Waited 100ms for progress bar to update
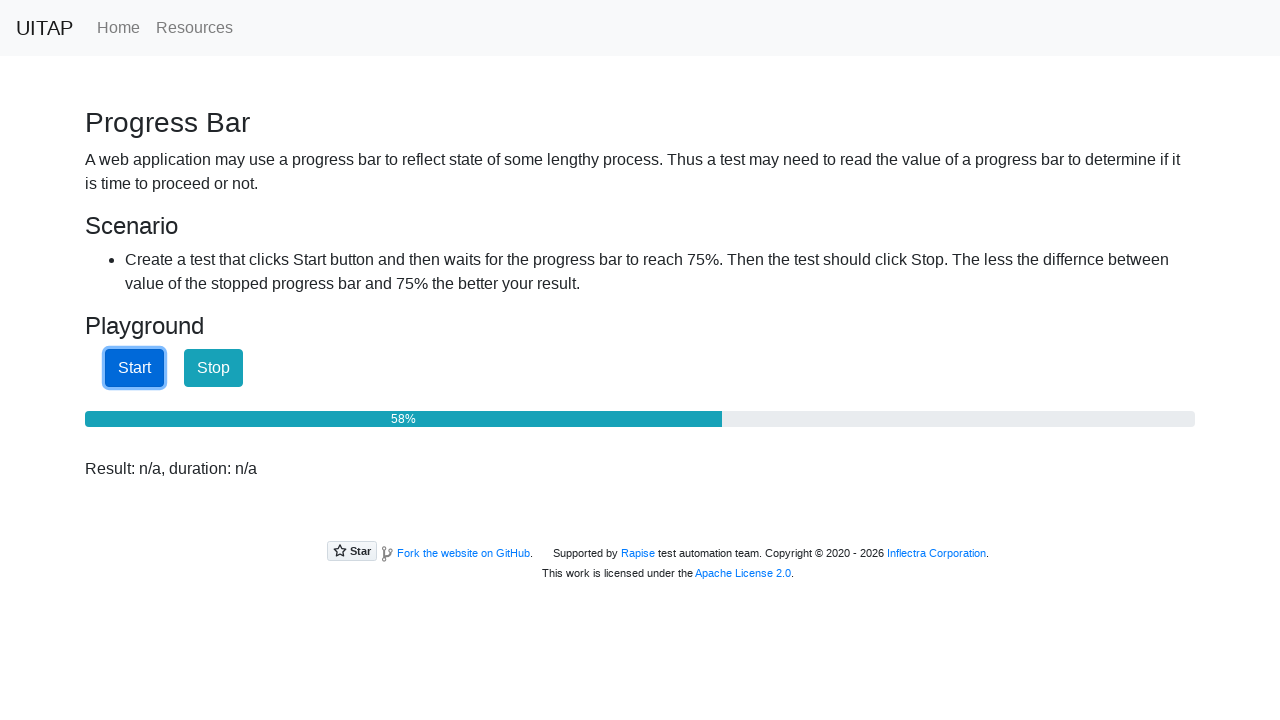

Retrieved progress bar aria-valuenow attribute: 58
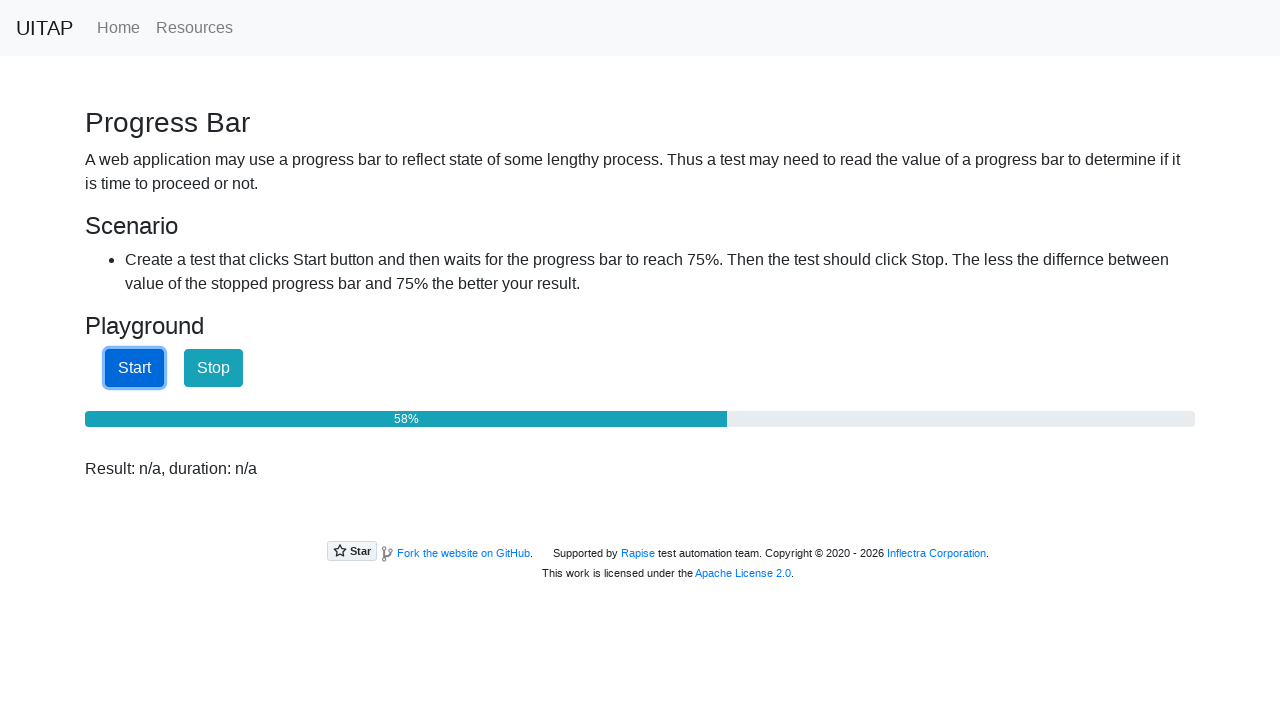

Waited 100ms for progress bar to update
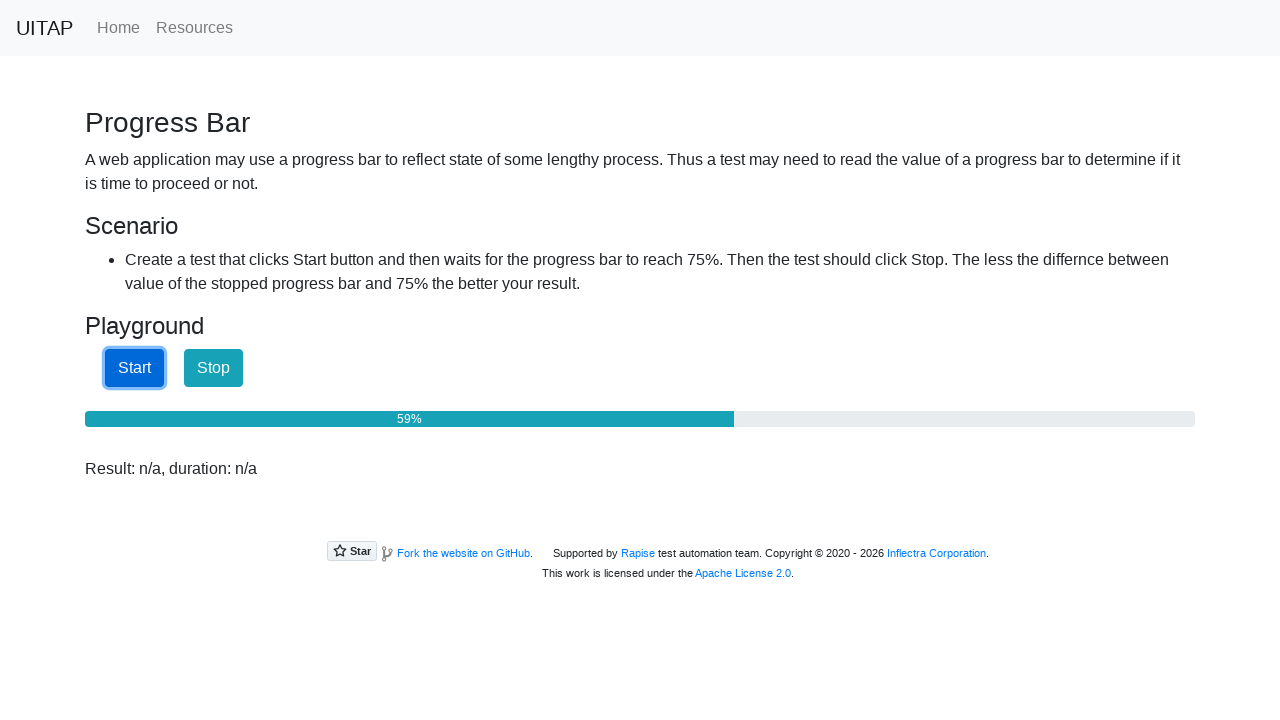

Retrieved progress bar aria-valuenow attribute: 59
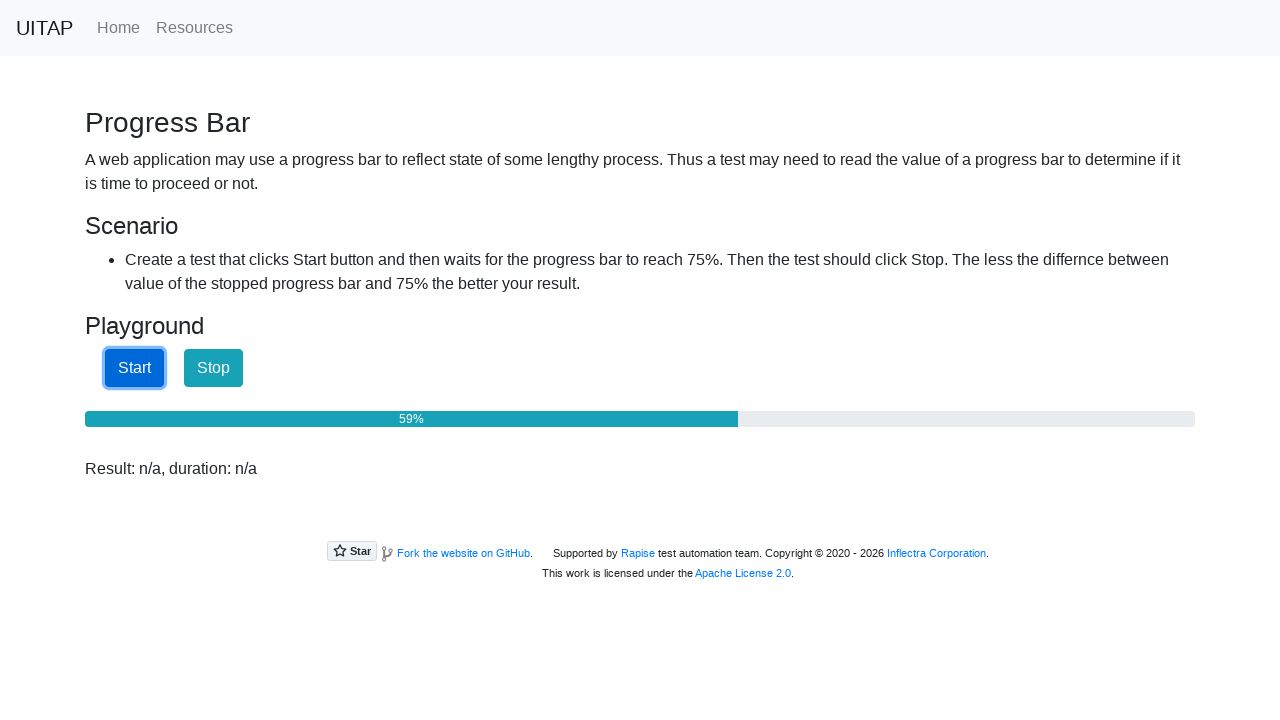

Waited 100ms for progress bar to update
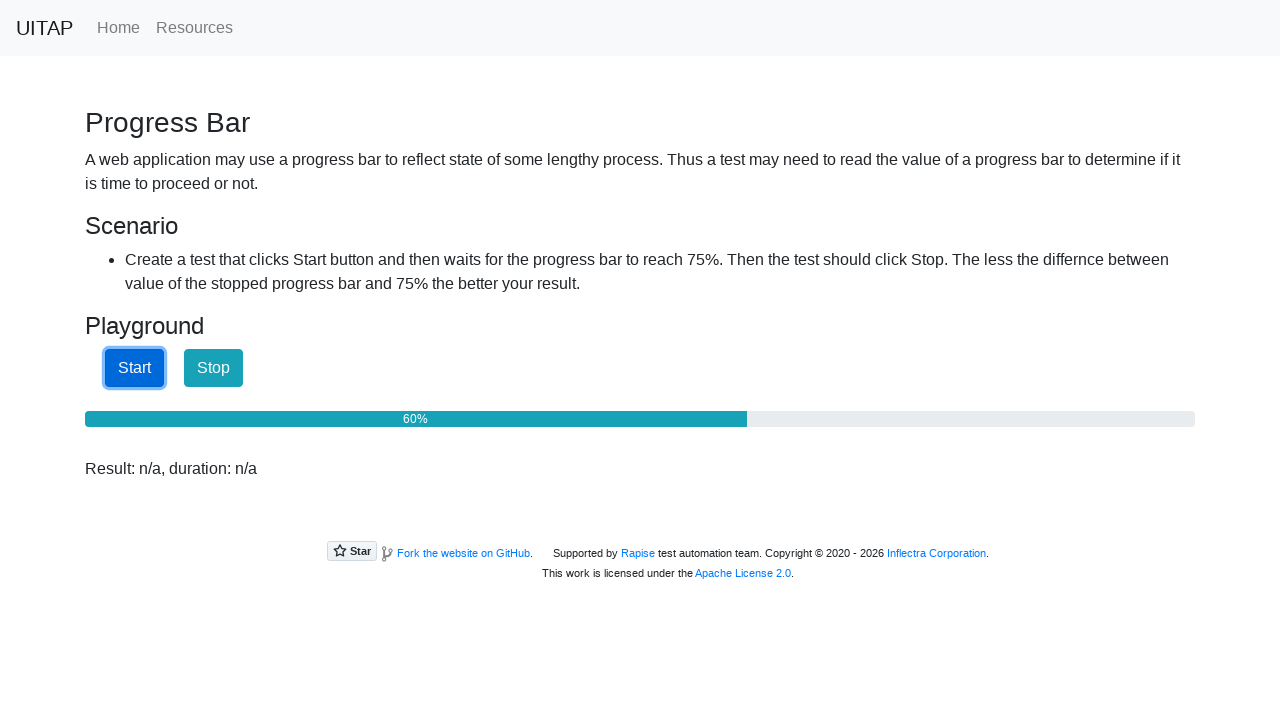

Retrieved progress bar aria-valuenow attribute: 60
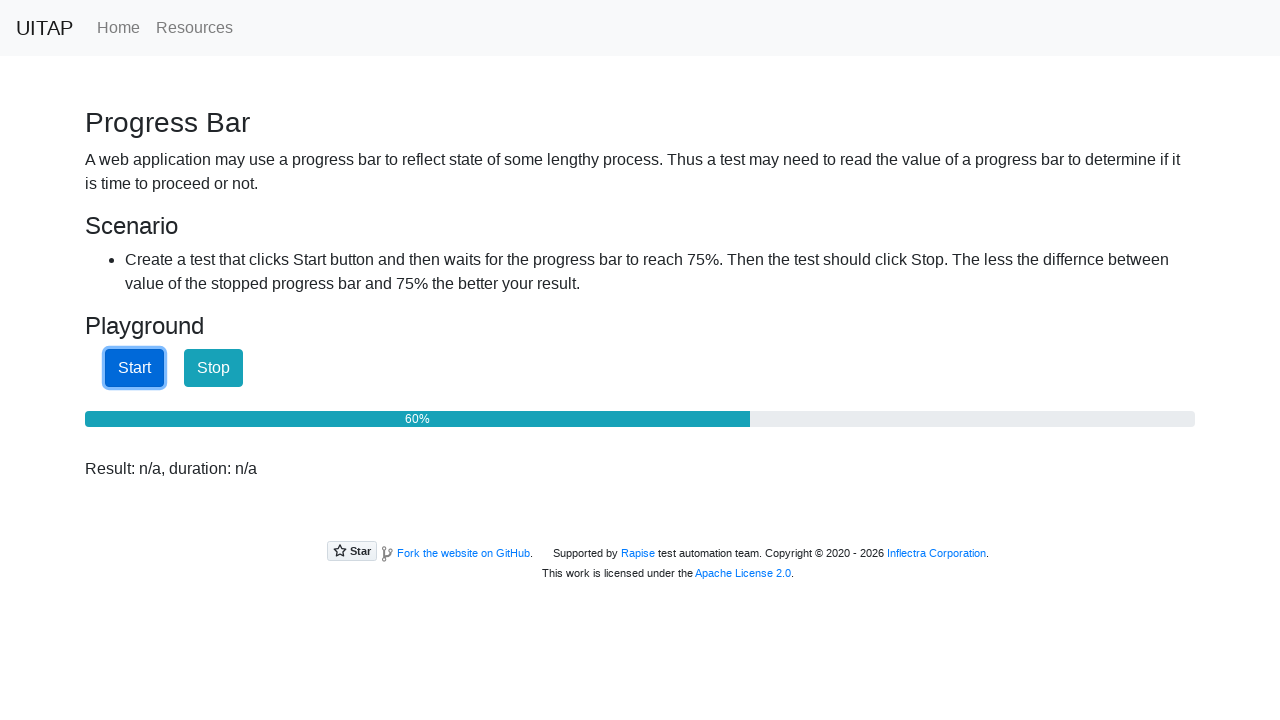

Waited 100ms for progress bar to update
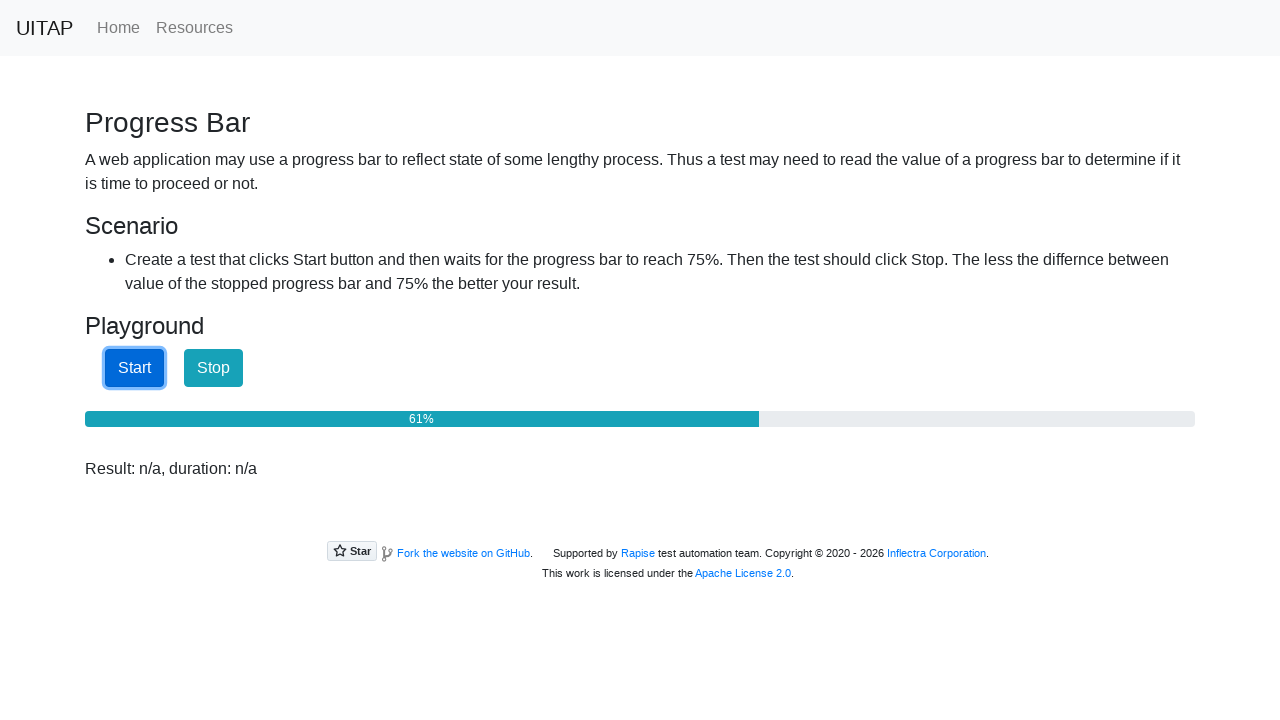

Retrieved progress bar aria-valuenow attribute: 61
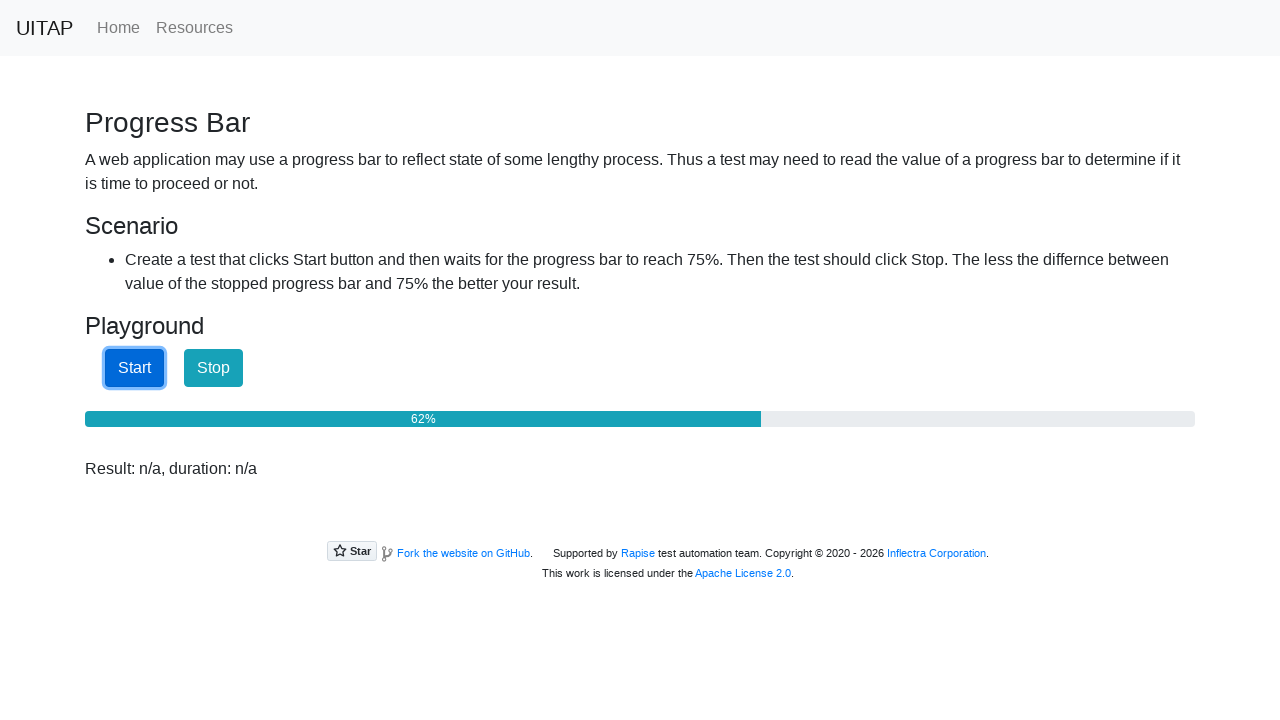

Waited 100ms for progress bar to update
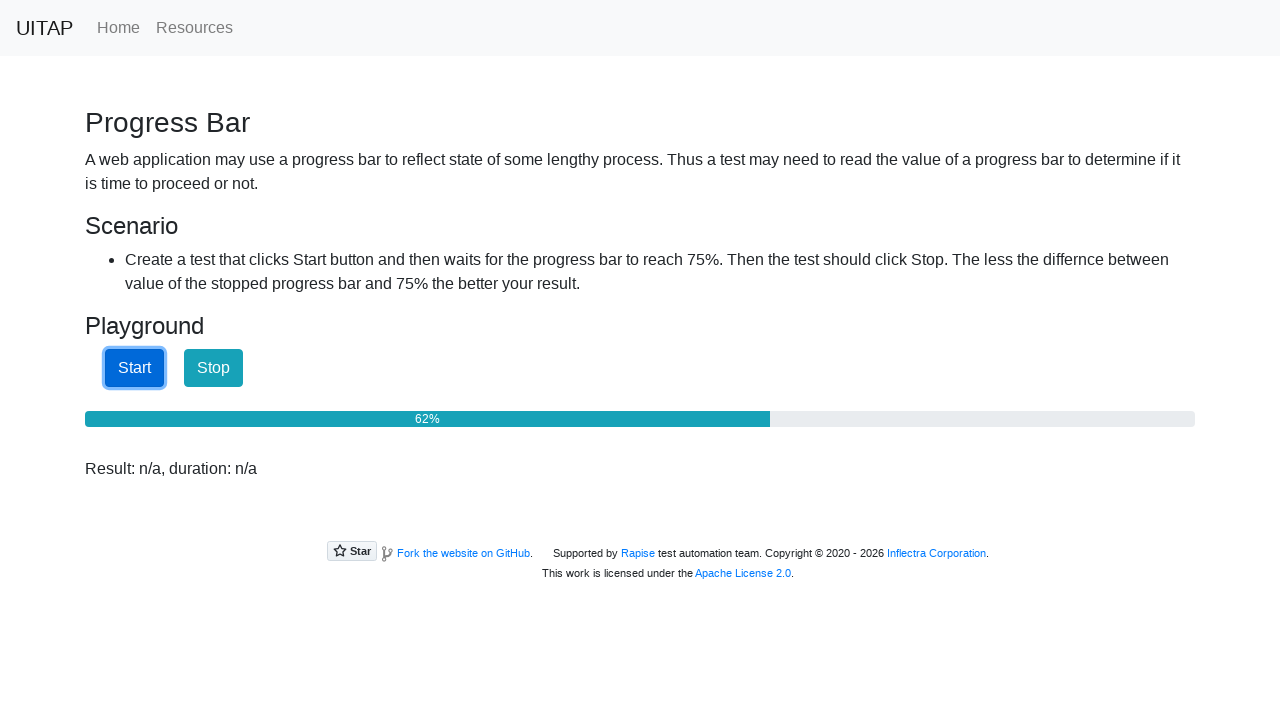

Retrieved progress bar aria-valuenow attribute: 62
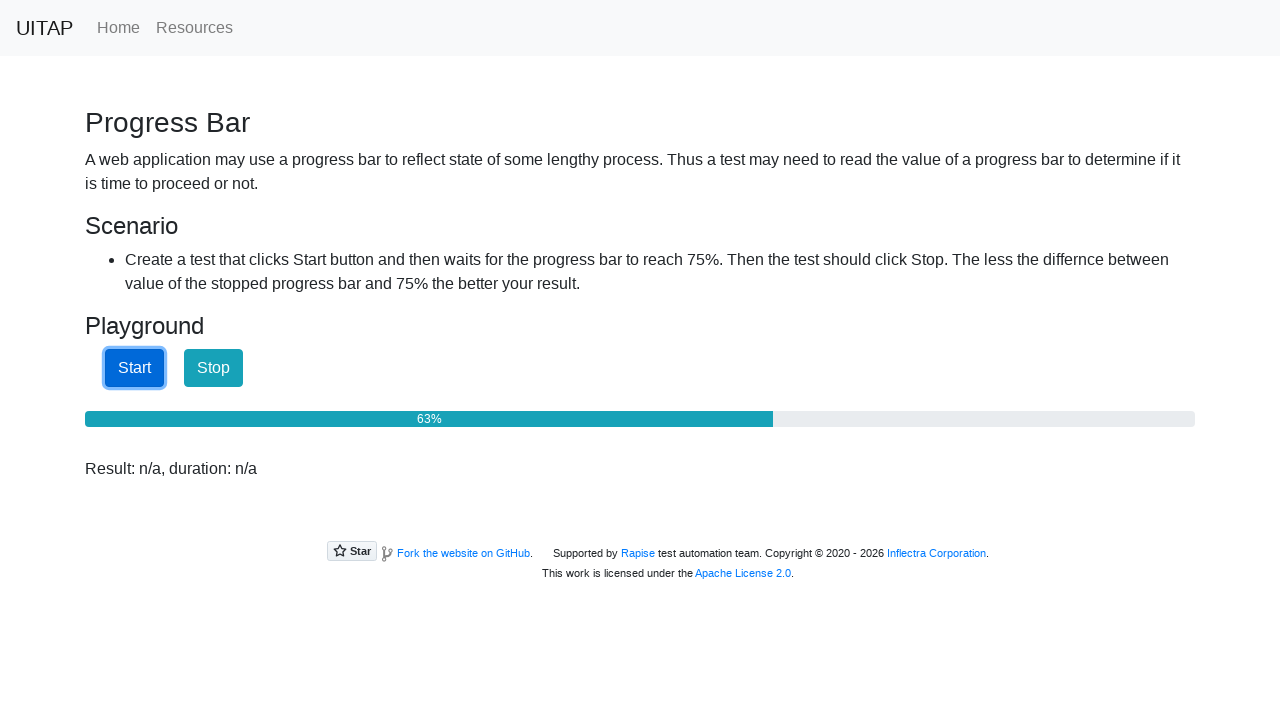

Waited 100ms for progress bar to update
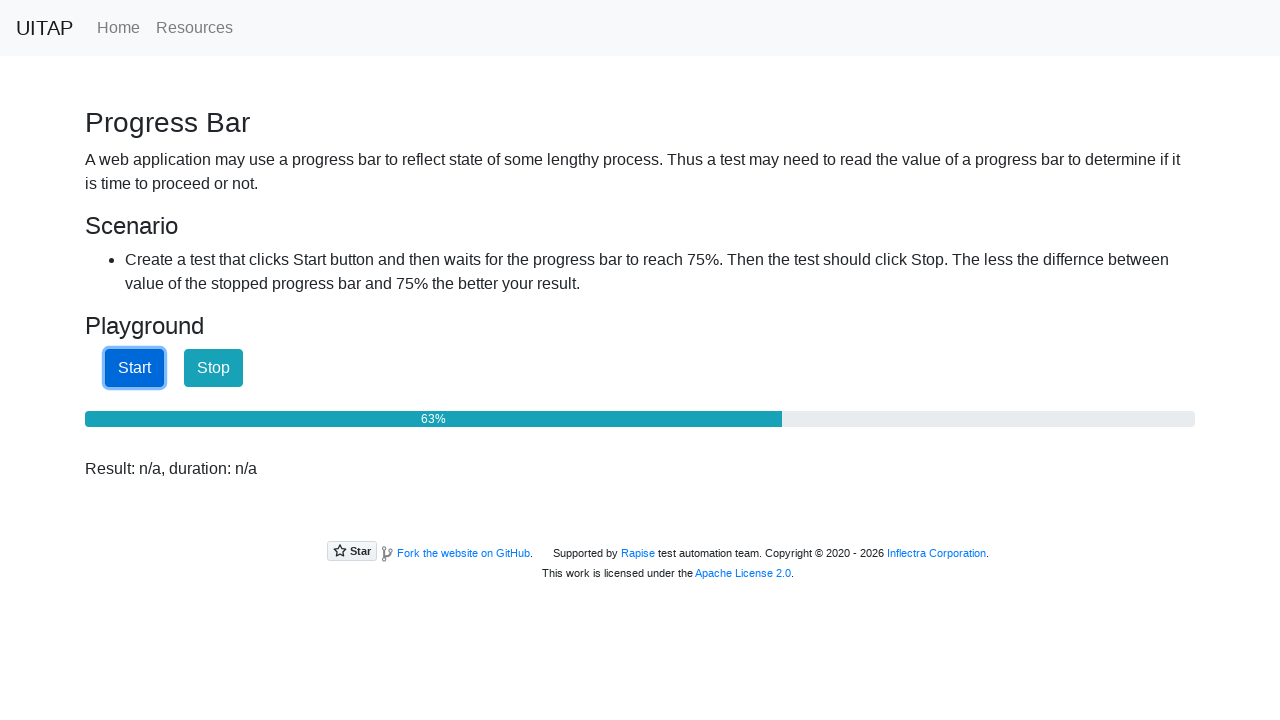

Retrieved progress bar aria-valuenow attribute: 64
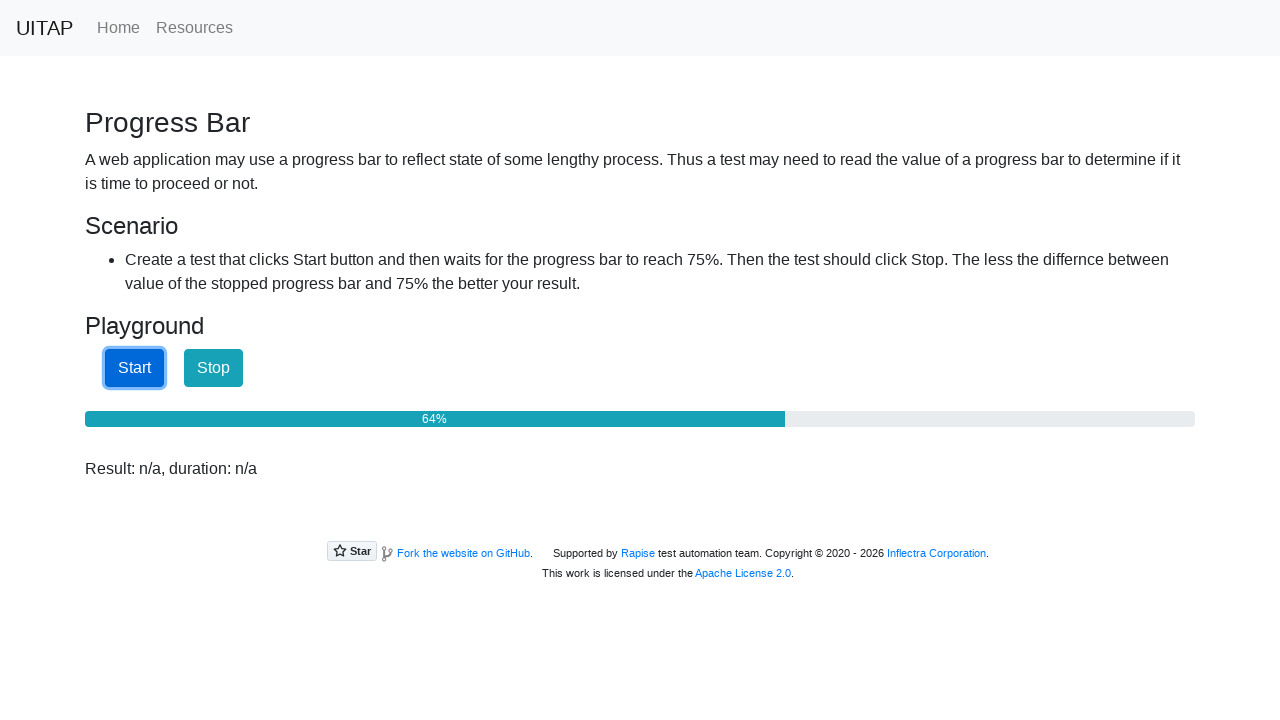

Waited 100ms for progress bar to update
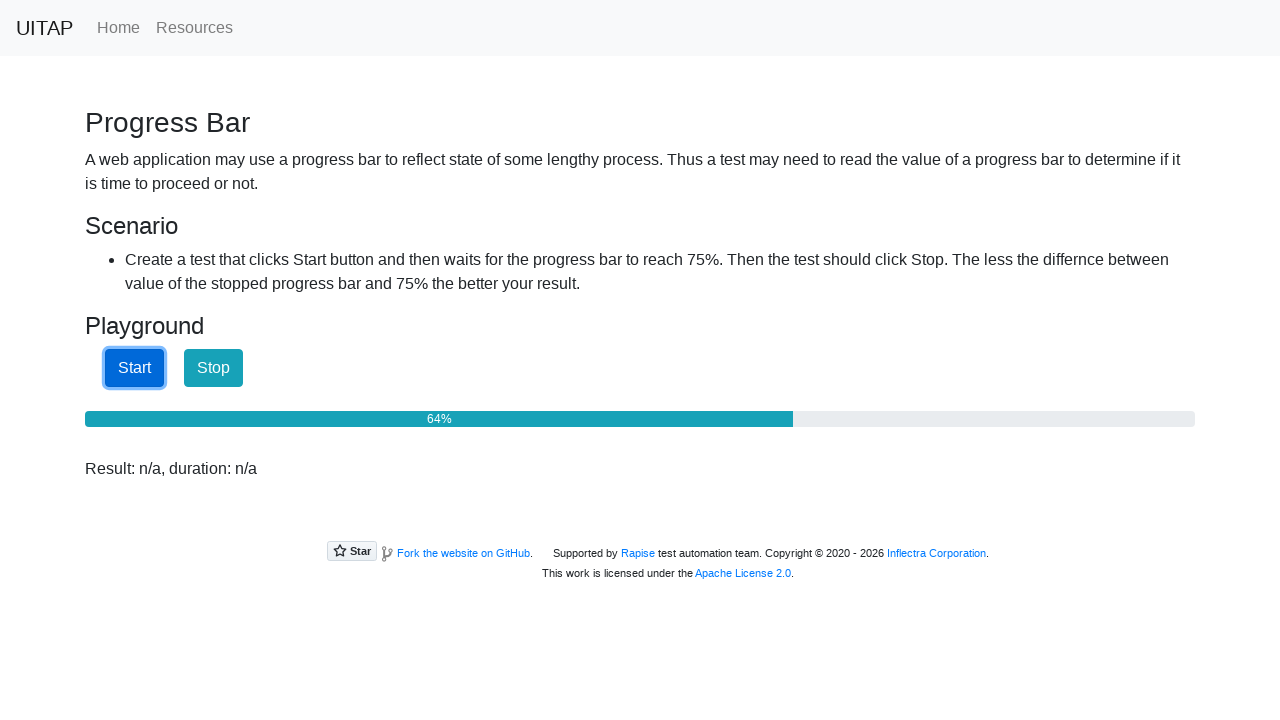

Retrieved progress bar aria-valuenow attribute: 65
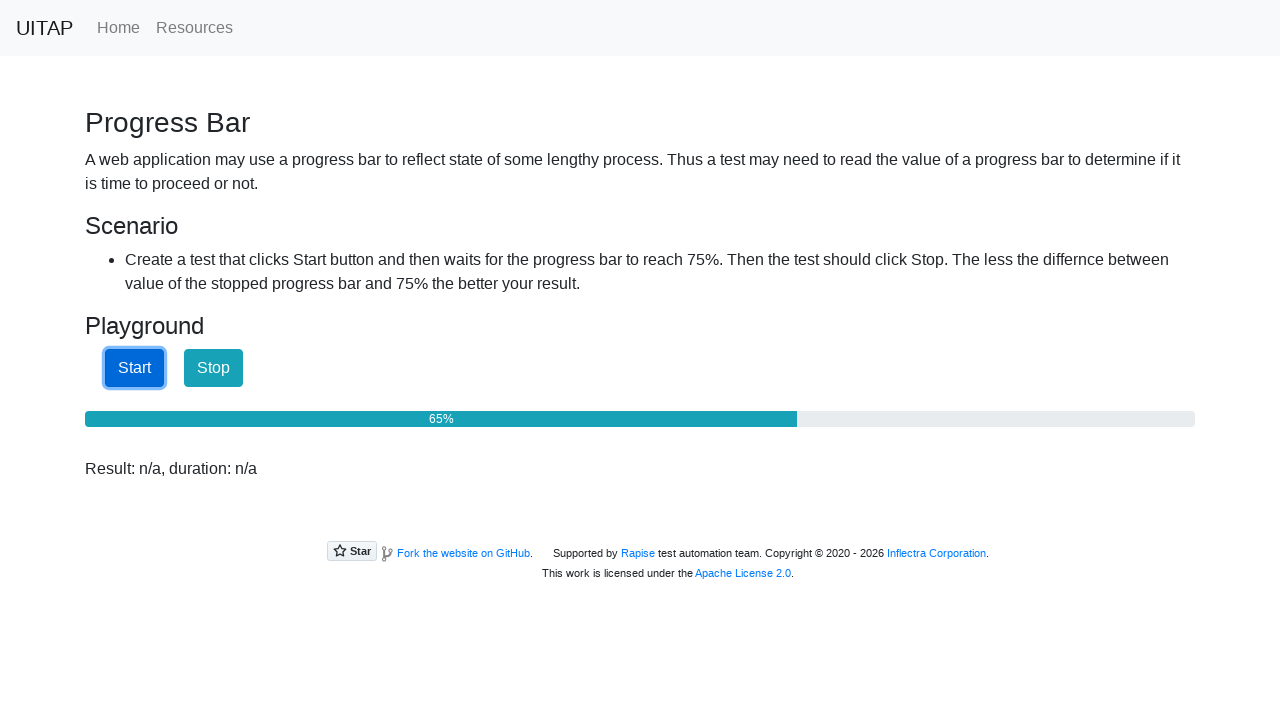

Waited 100ms for progress bar to update
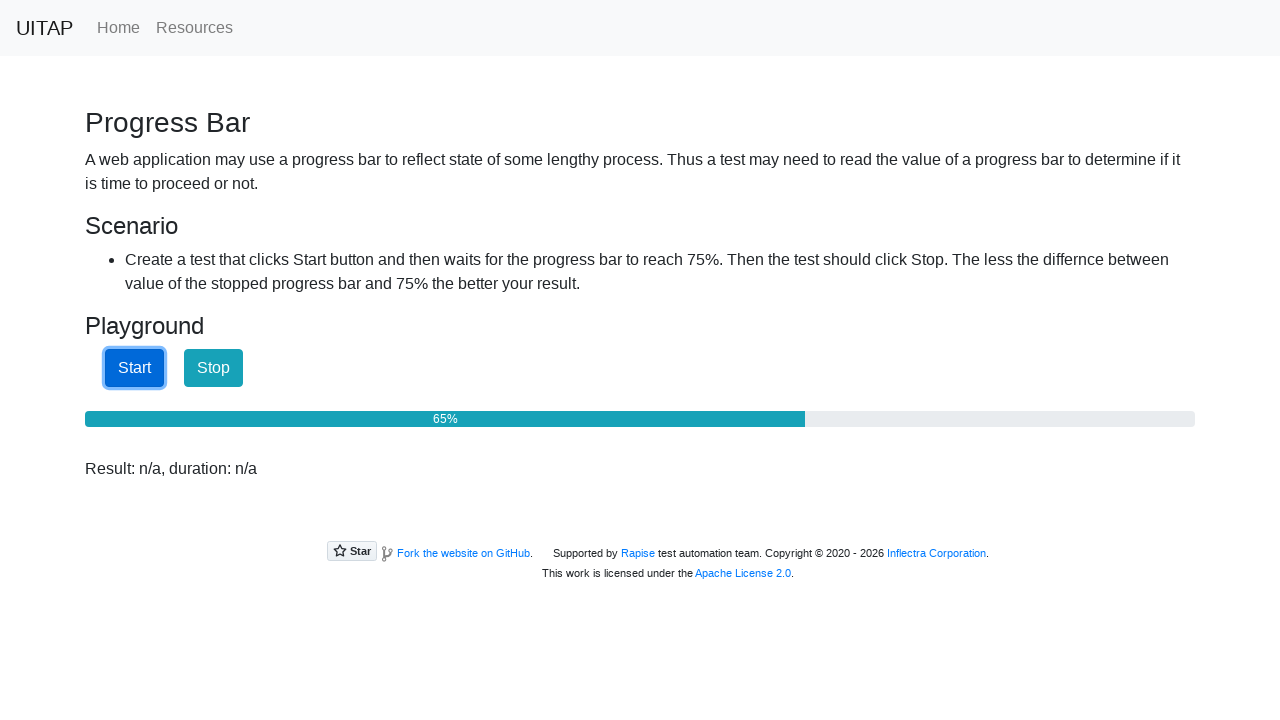

Retrieved progress bar aria-valuenow attribute: 66
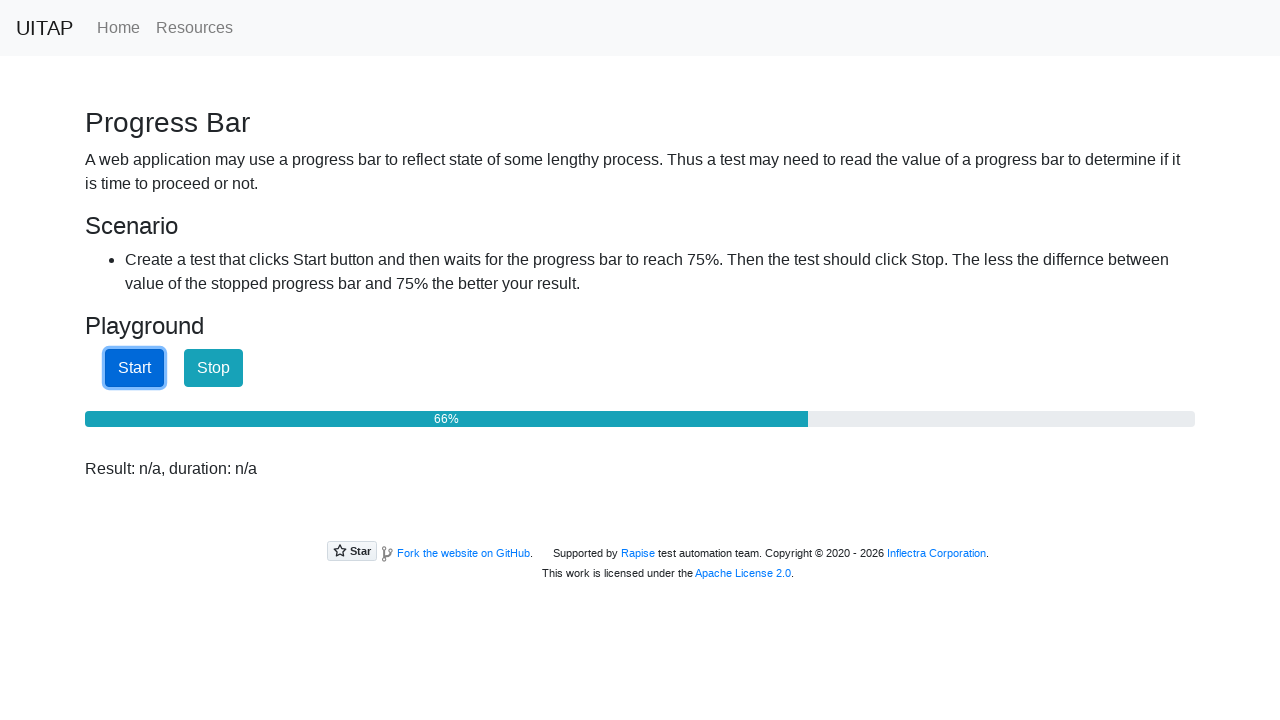

Waited 100ms for progress bar to update
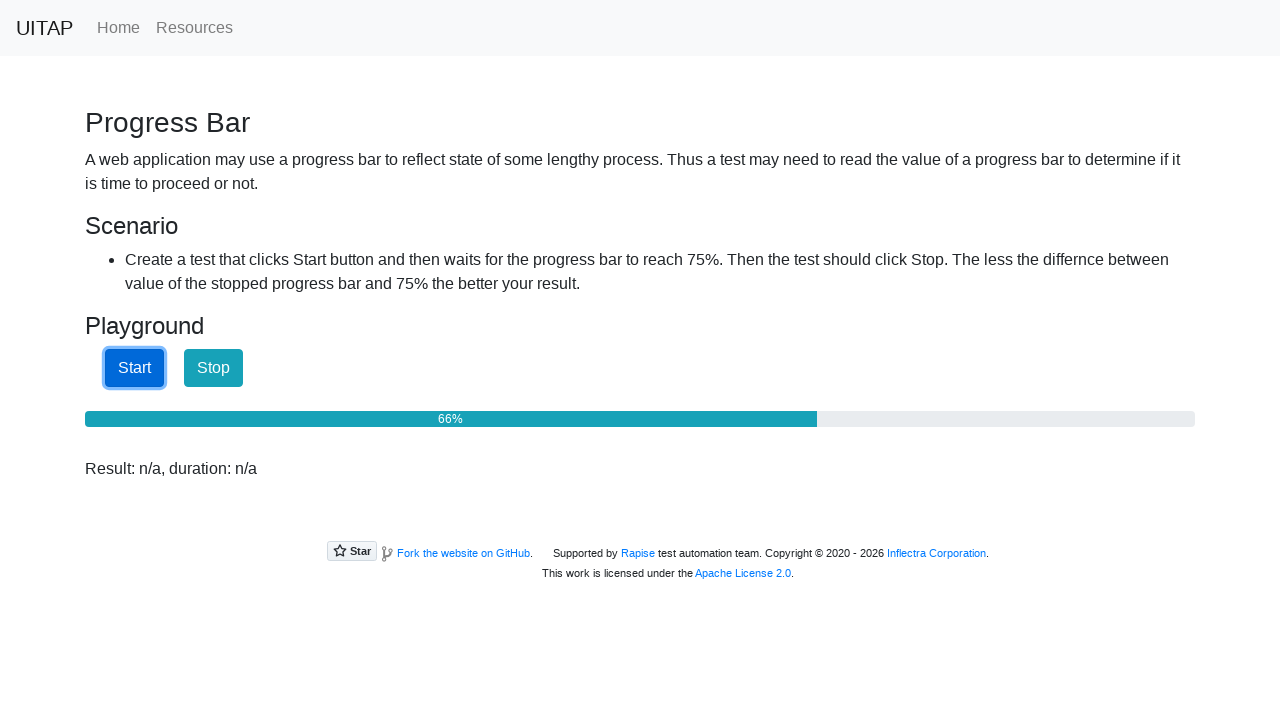

Retrieved progress bar aria-valuenow attribute: 67
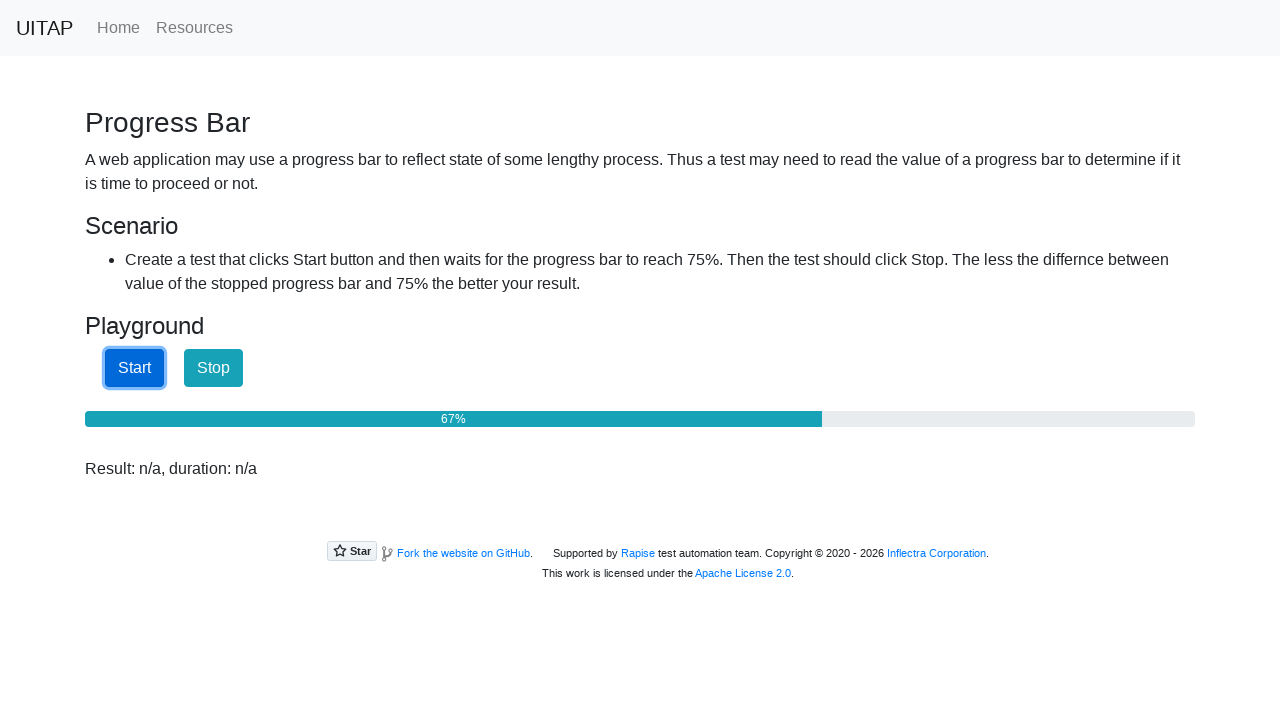

Waited 100ms for progress bar to update
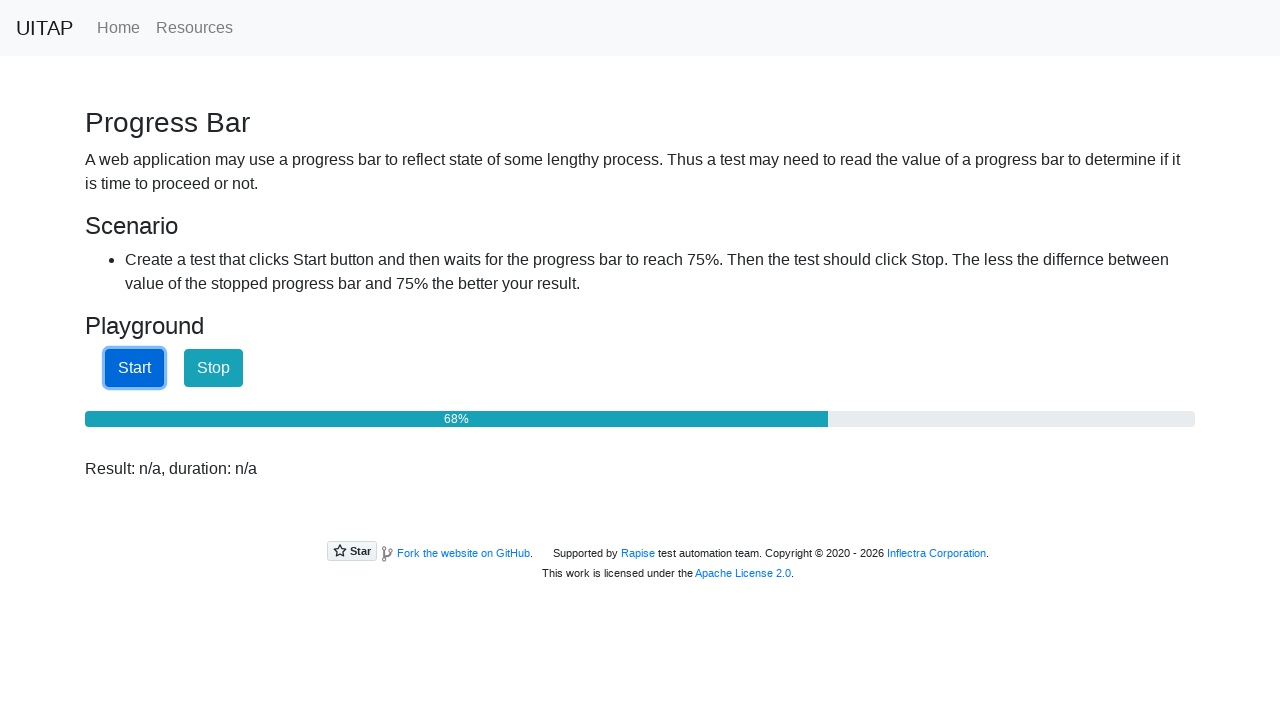

Retrieved progress bar aria-valuenow attribute: 68
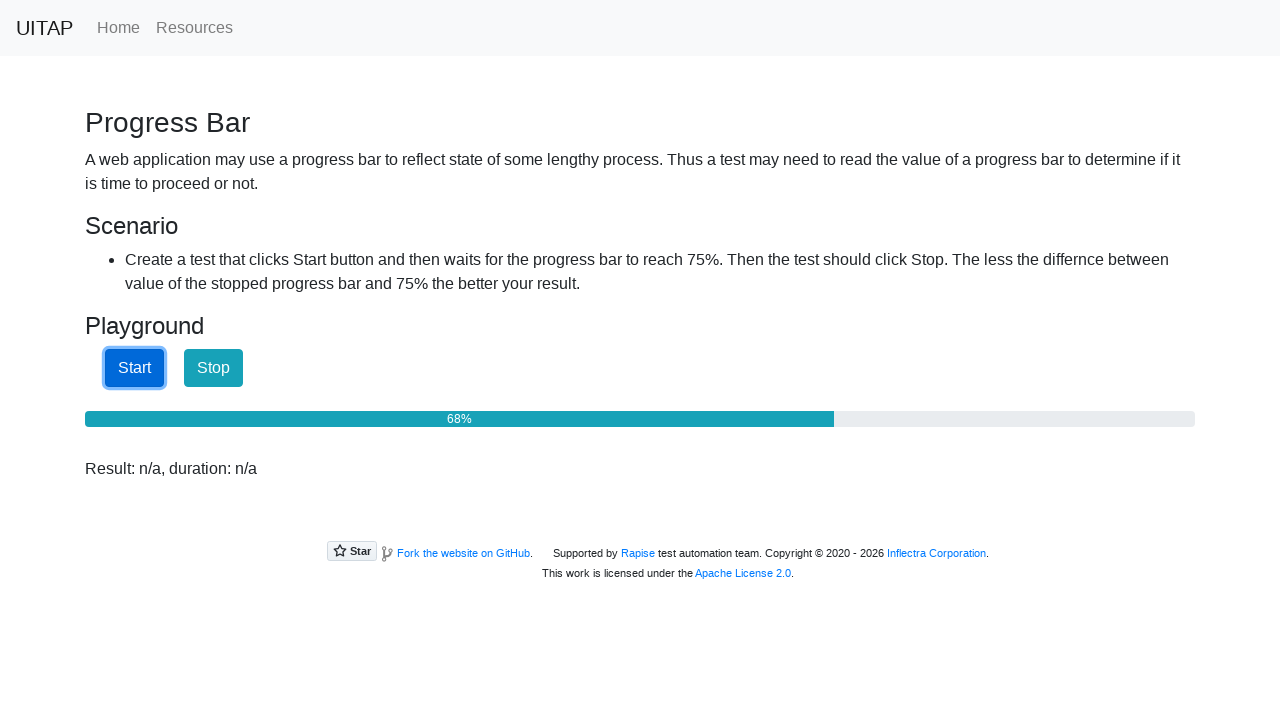

Waited 100ms for progress bar to update
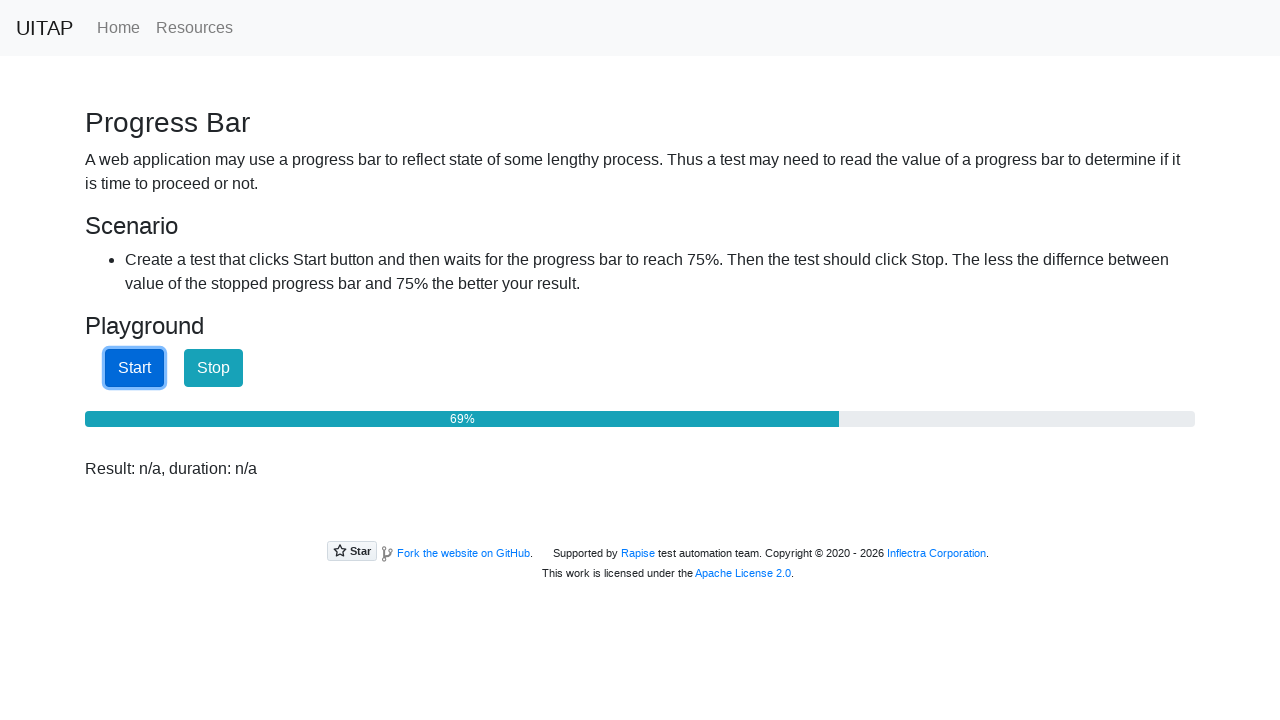

Retrieved progress bar aria-valuenow attribute: 69
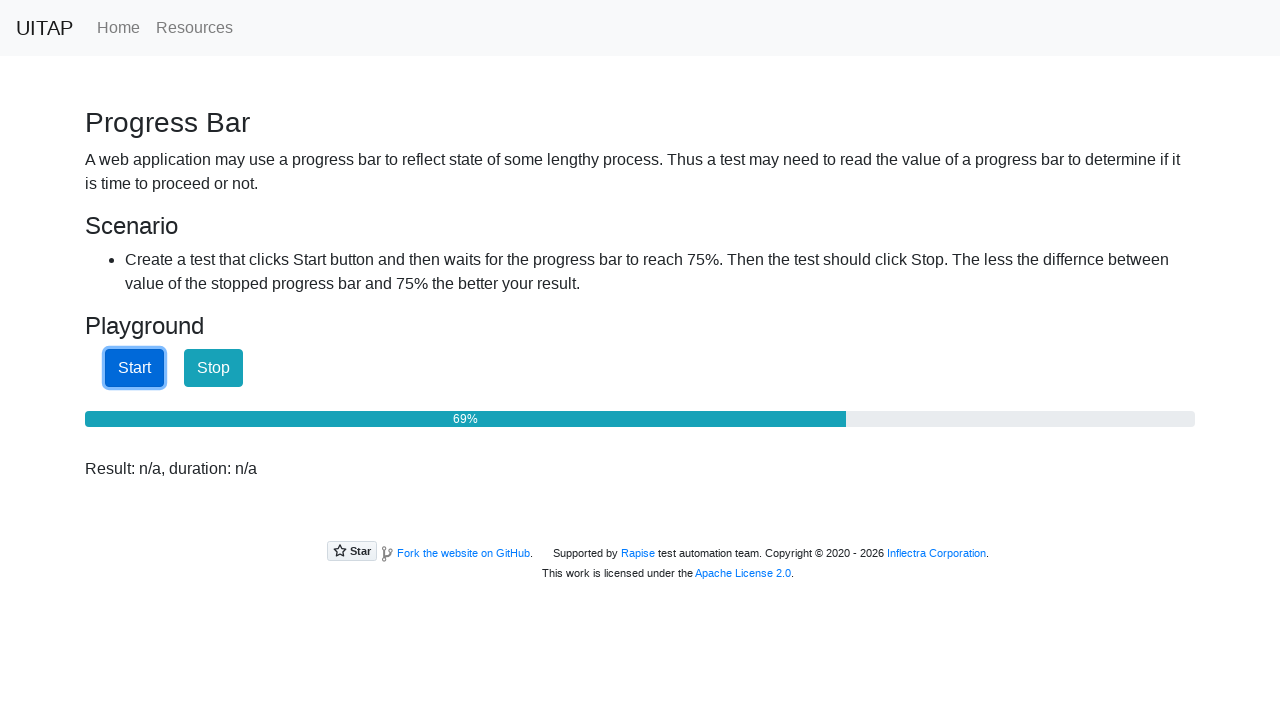

Waited 100ms for progress bar to update
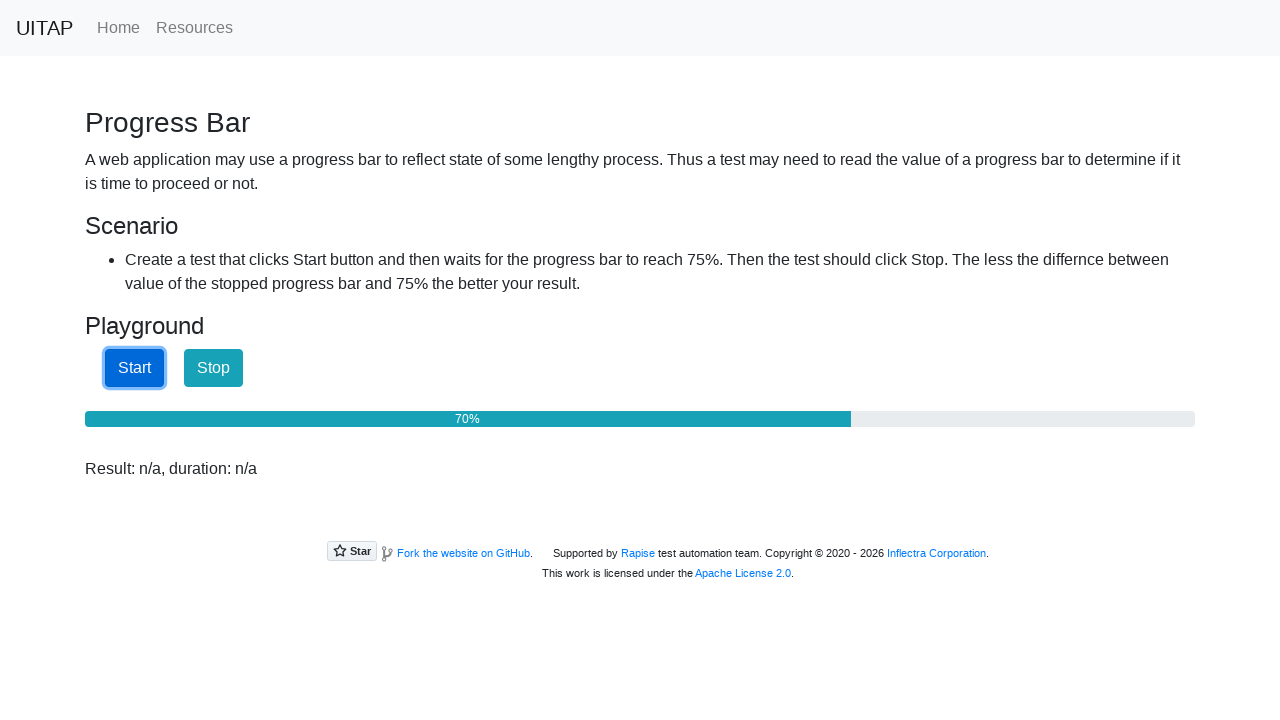

Retrieved progress bar aria-valuenow attribute: 70
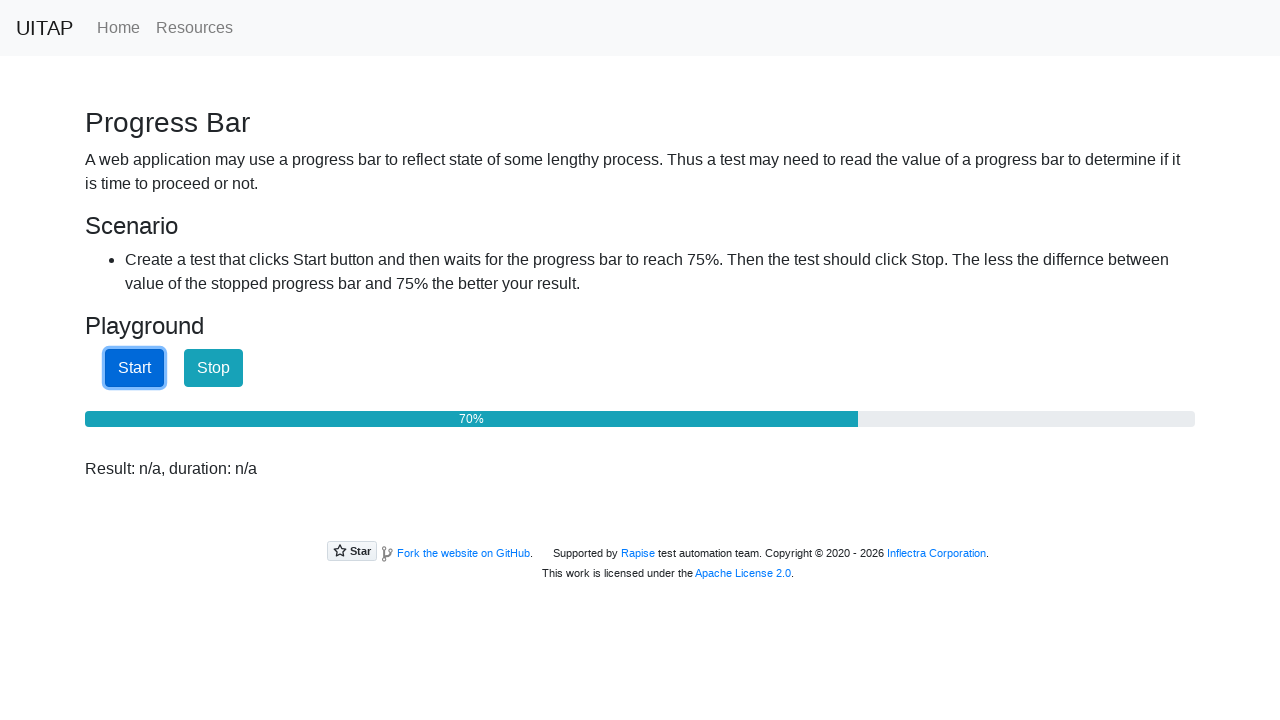

Waited 100ms for progress bar to update
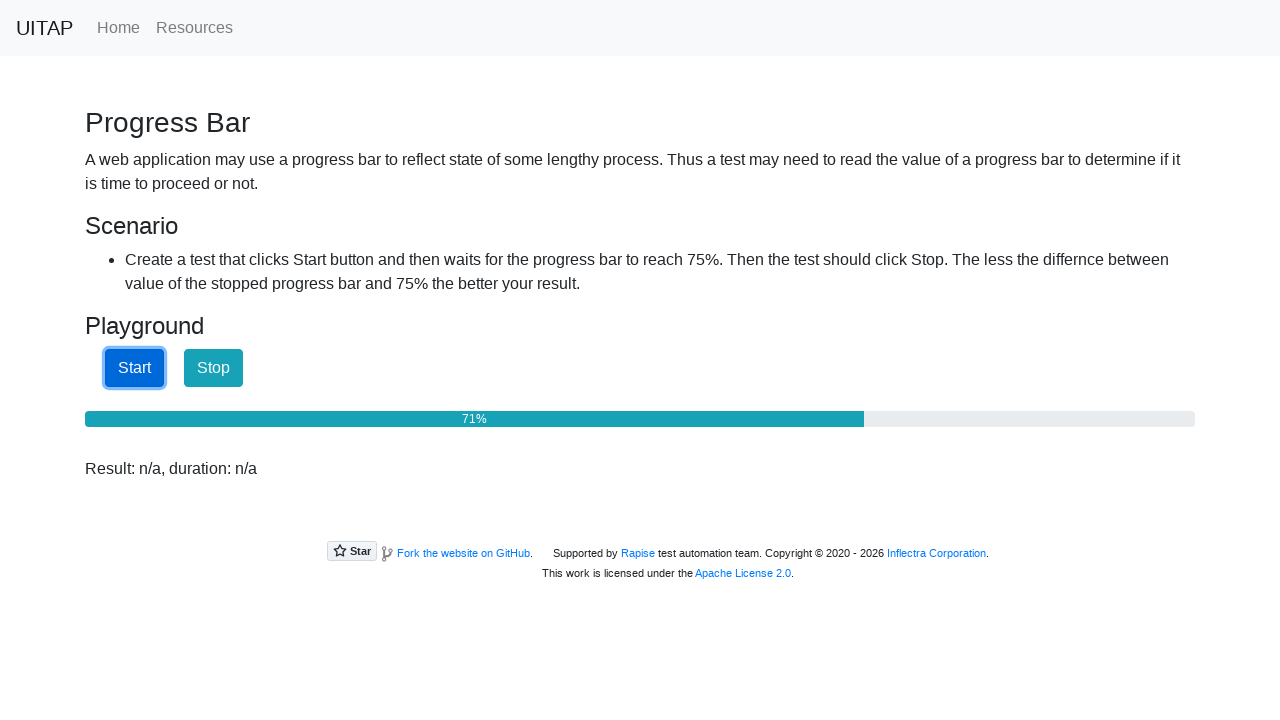

Retrieved progress bar aria-valuenow attribute: 71
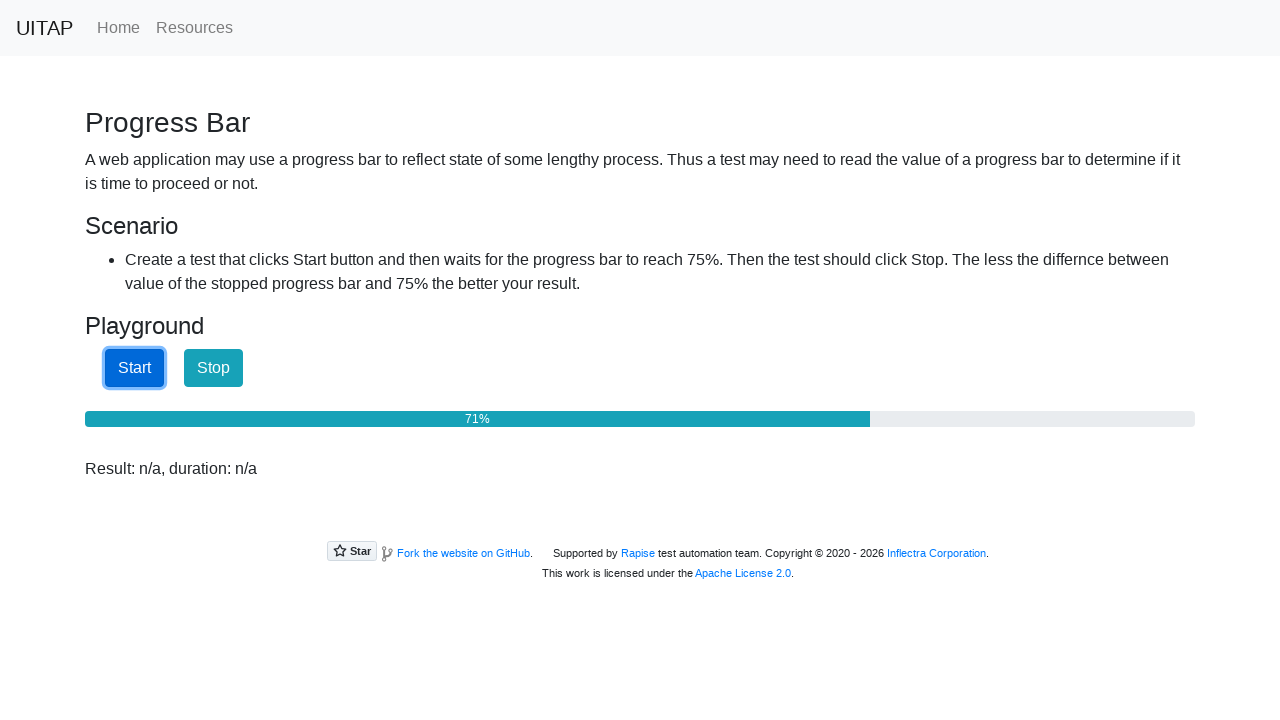

Waited 100ms for progress bar to update
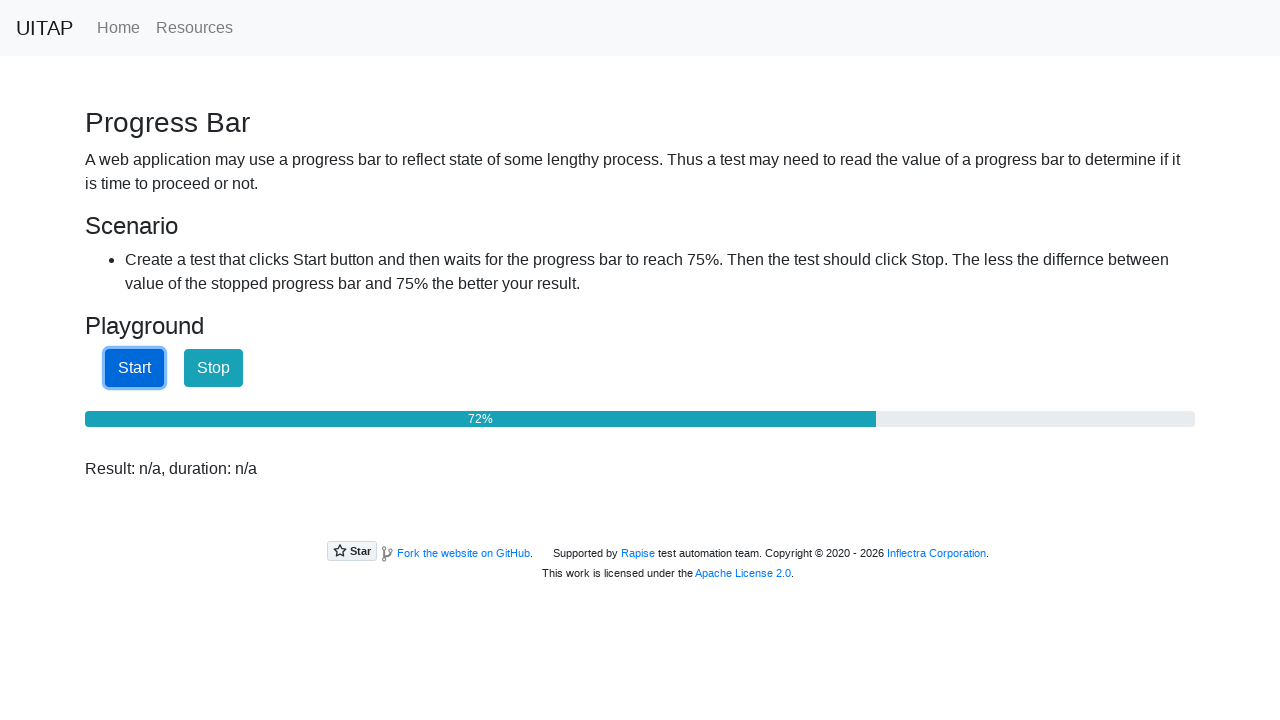

Retrieved progress bar aria-valuenow attribute: 72
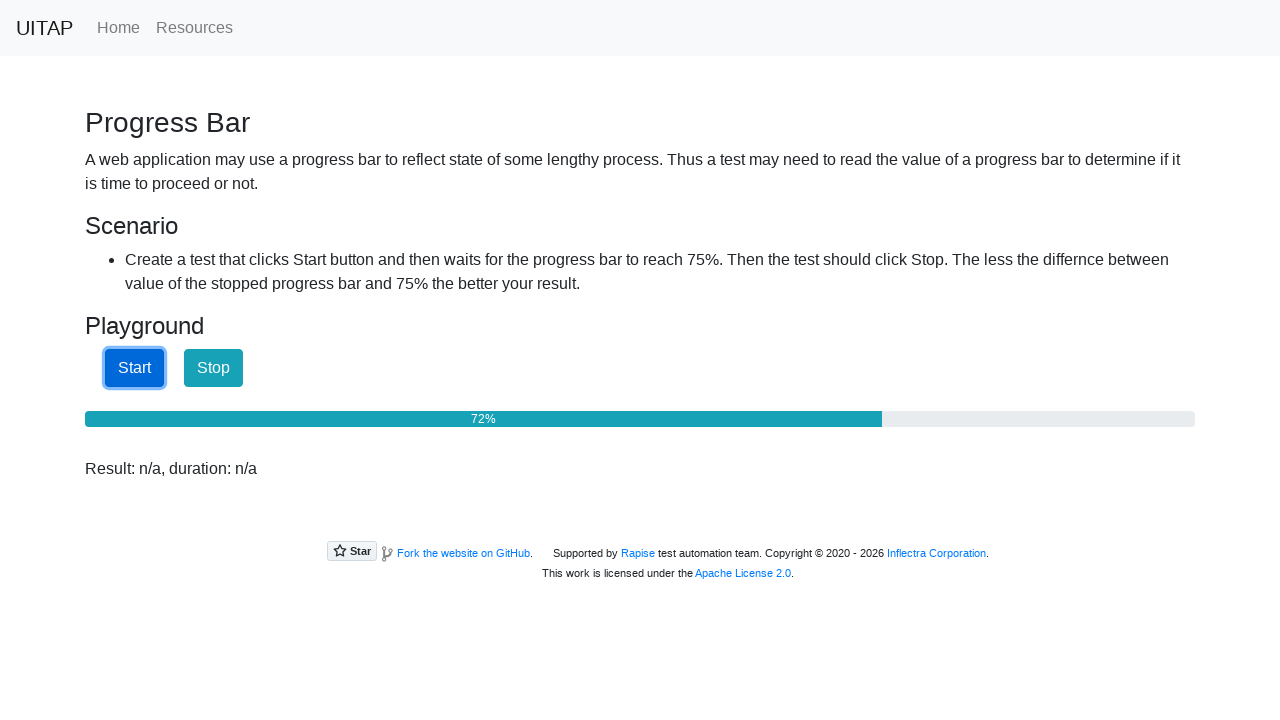

Waited 100ms for progress bar to update
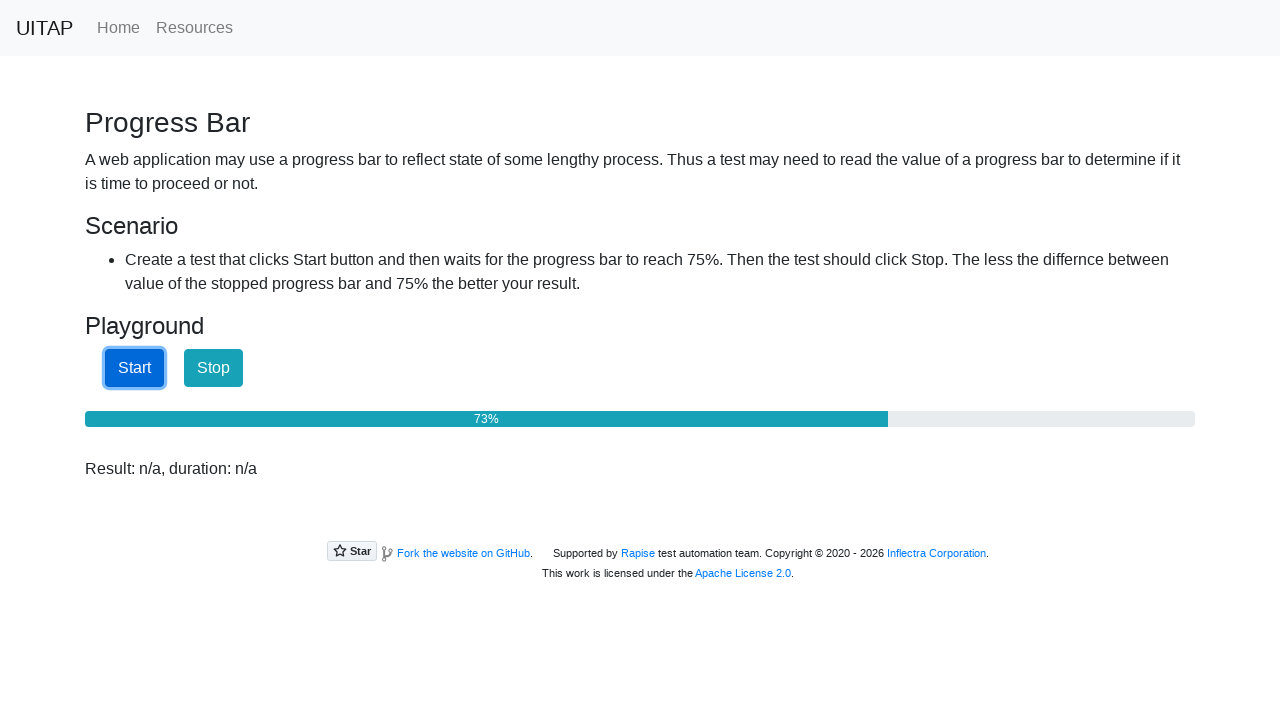

Retrieved progress bar aria-valuenow attribute: 73
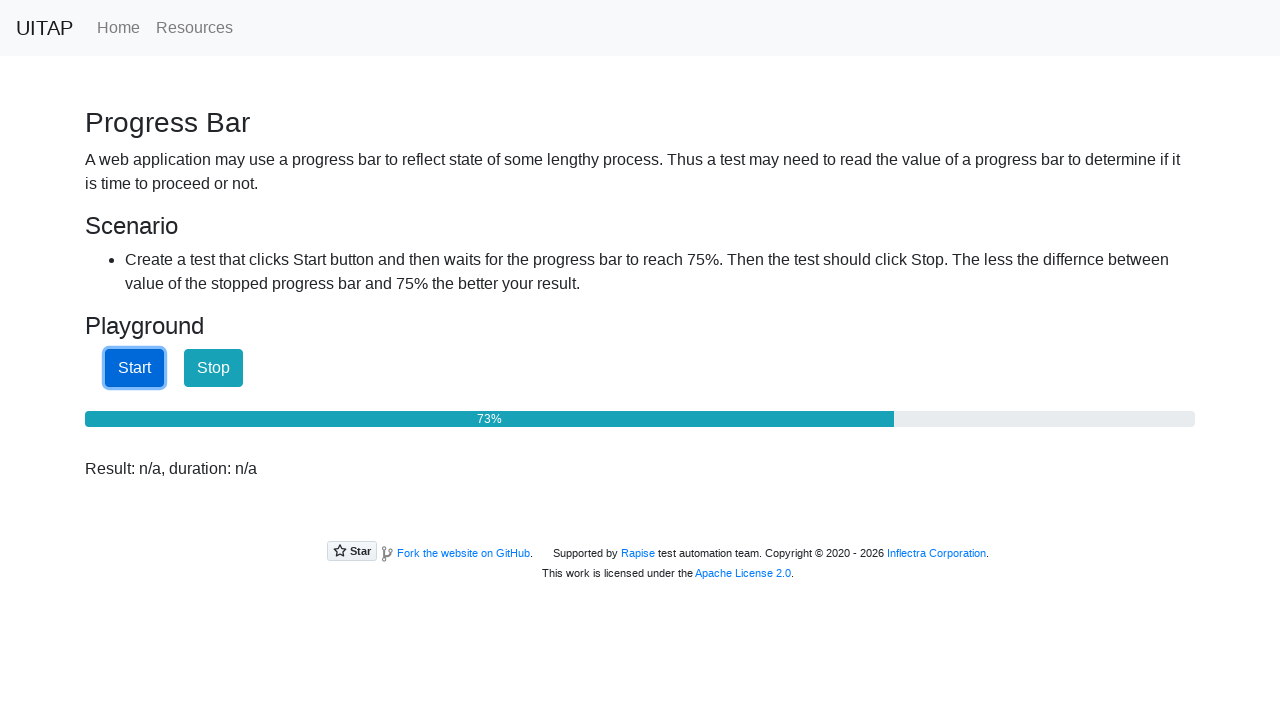

Waited 100ms for progress bar to update
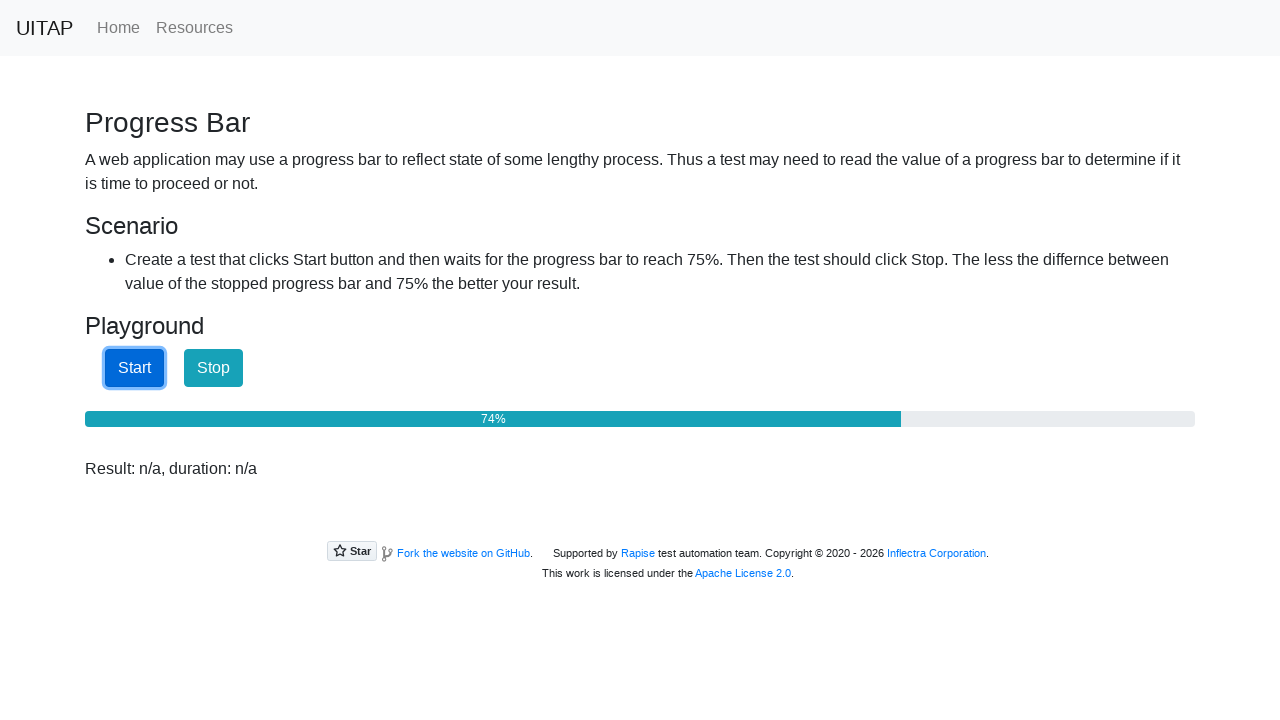

Retrieved progress bar aria-valuenow attribute: 74
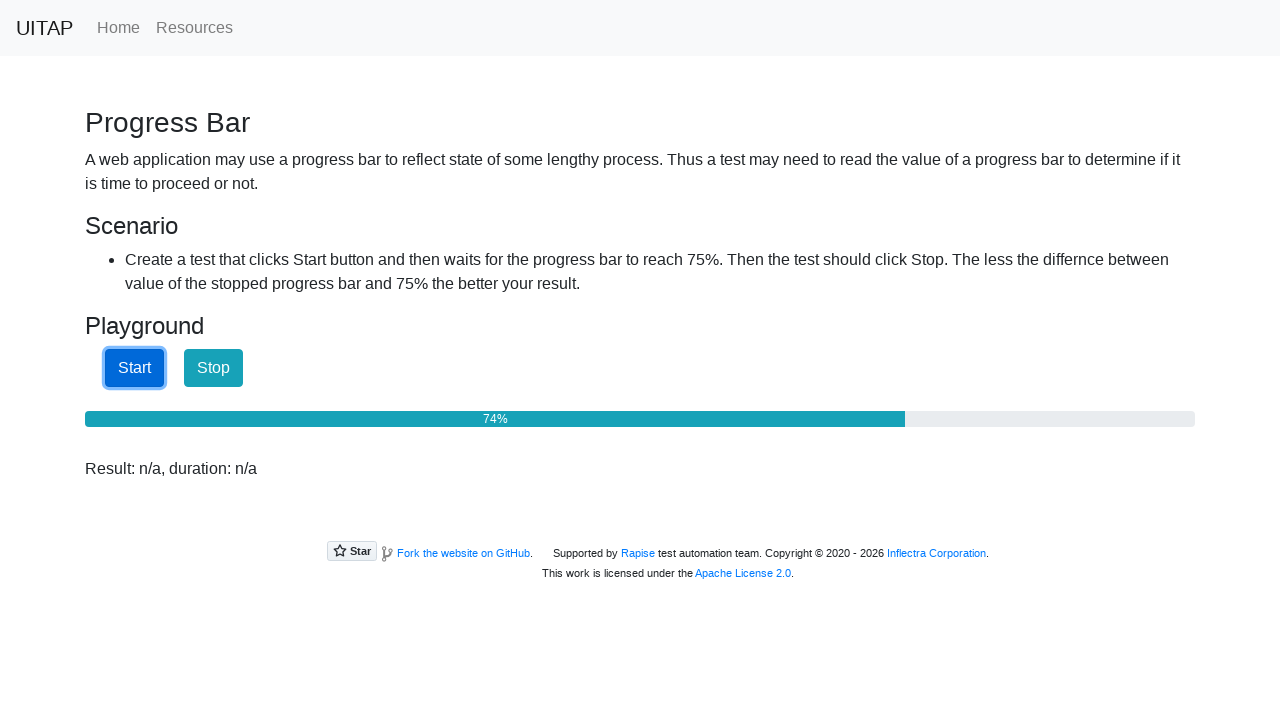

Waited 100ms for progress bar to update
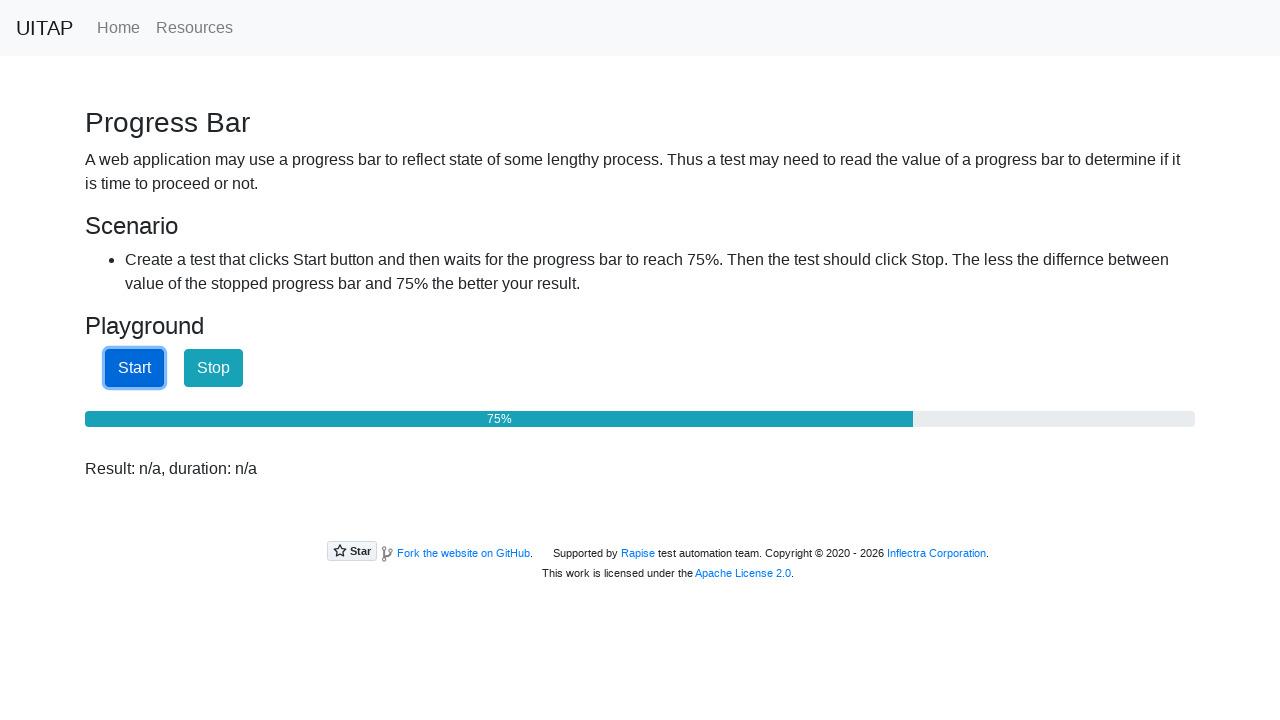

Retrieved progress bar aria-valuenow attribute: 75
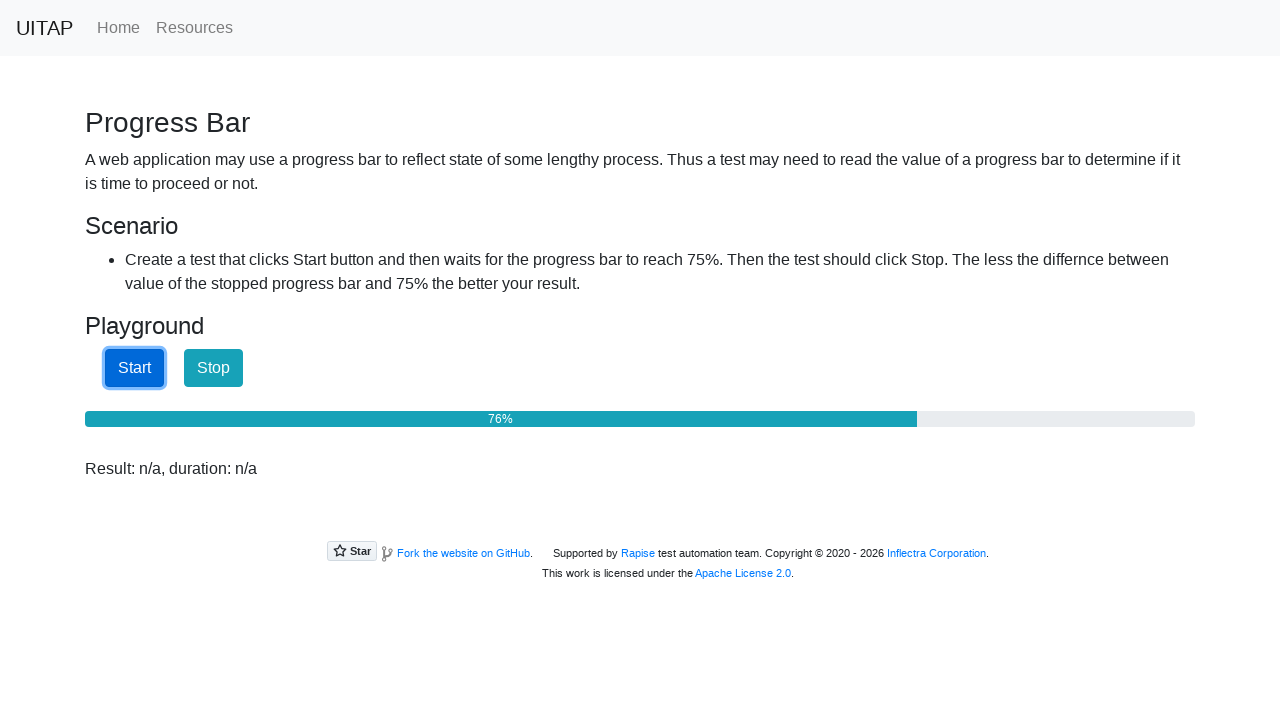

Progress bar reached 75%, target of 75% achieved
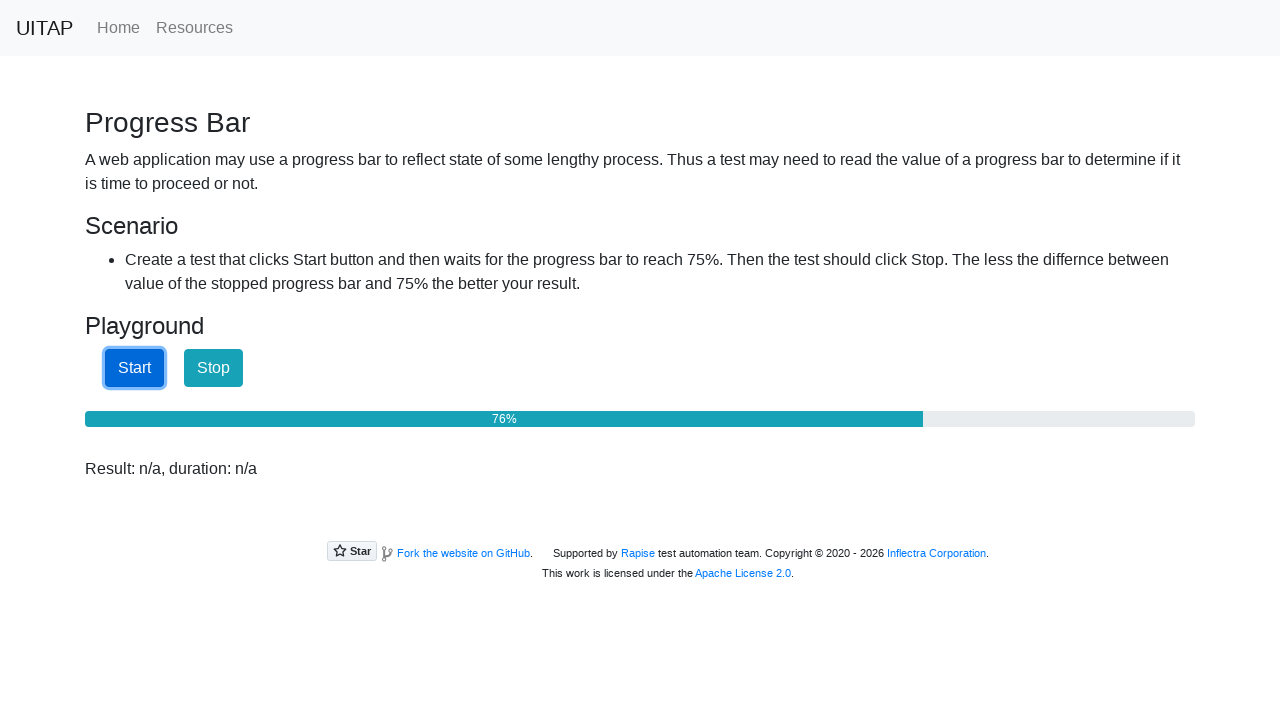

Scrolled Stop button into view if needed
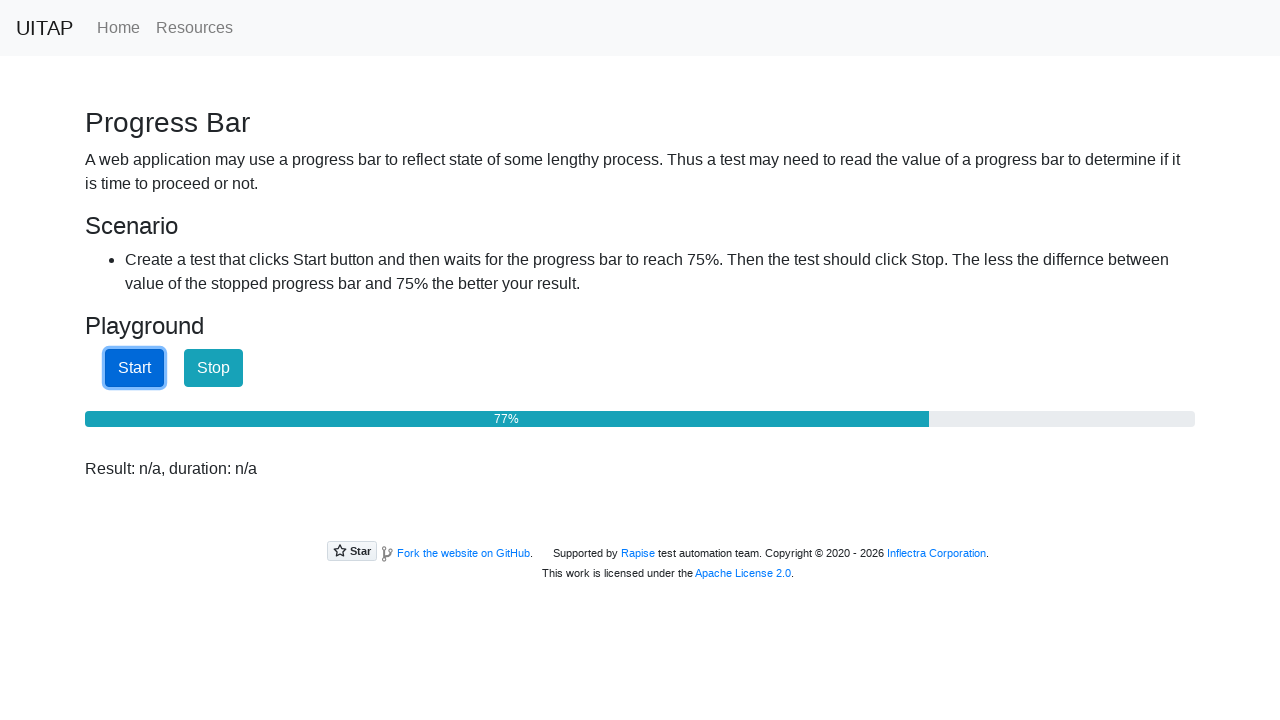

Clicked the Stop button to halt progress bar at (214, 368) on role=button[name="Stop"]
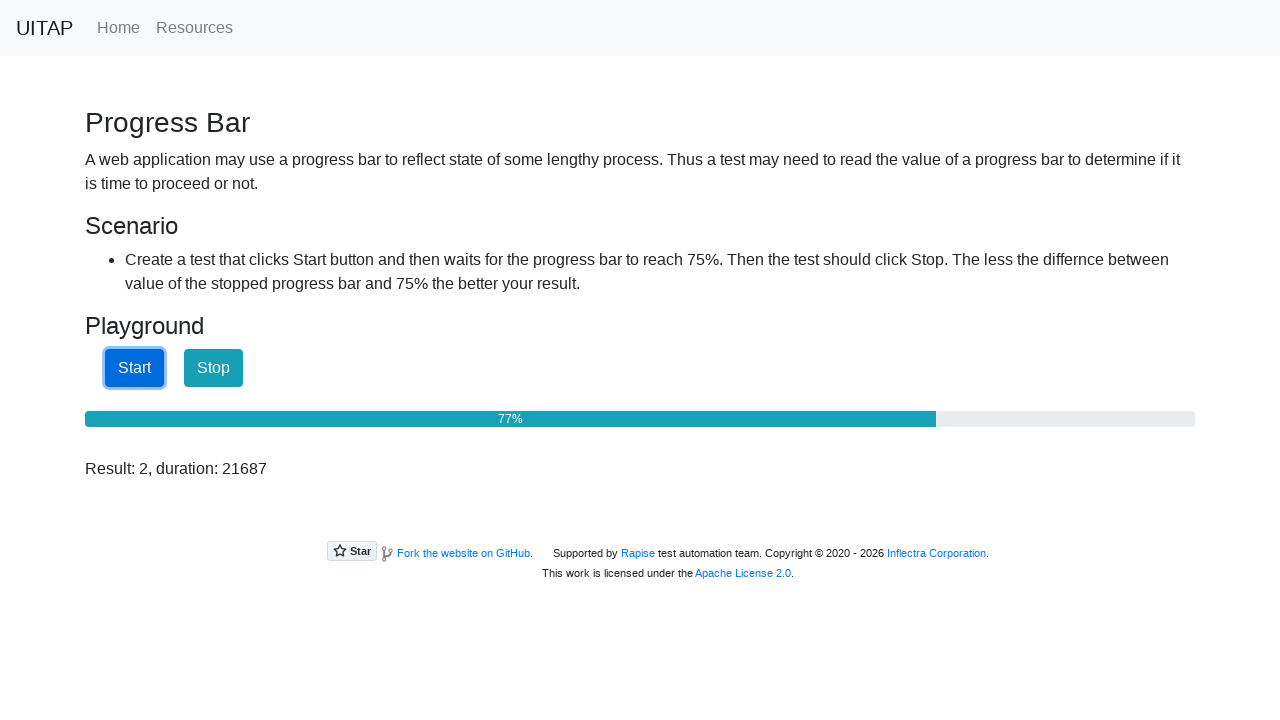

Verified progress bar stopped at 75%, which is >= 75%
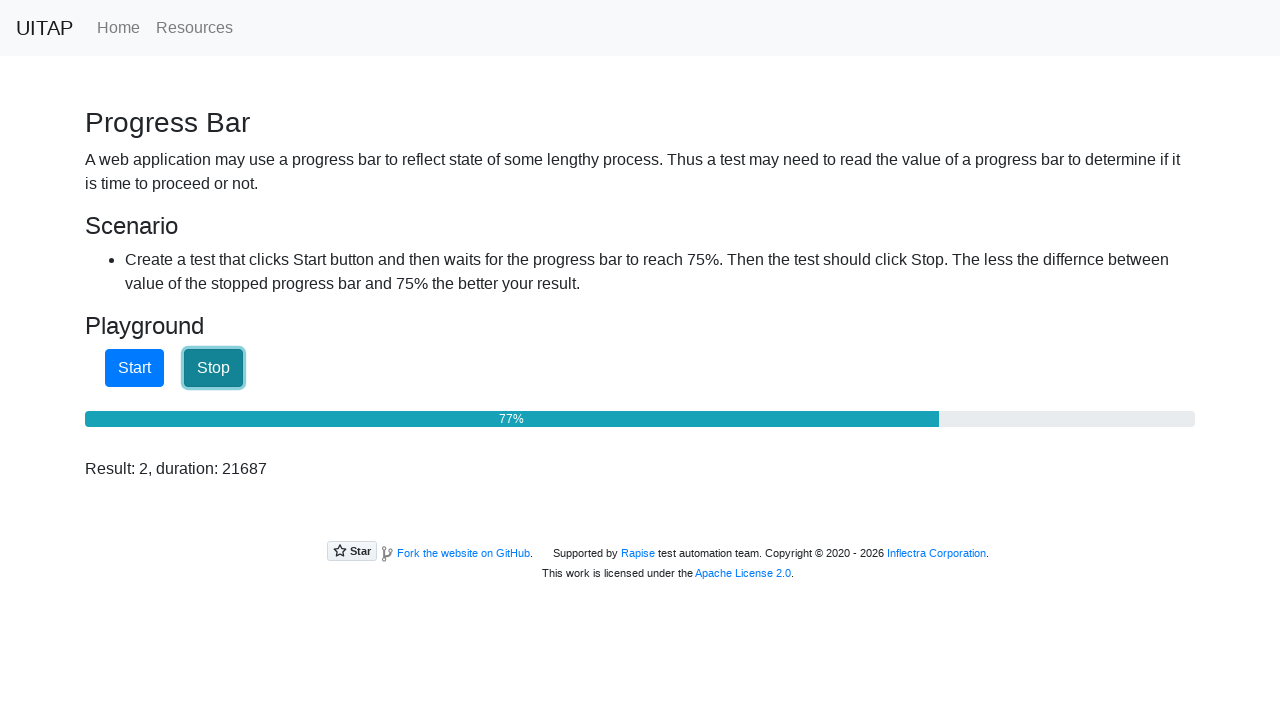

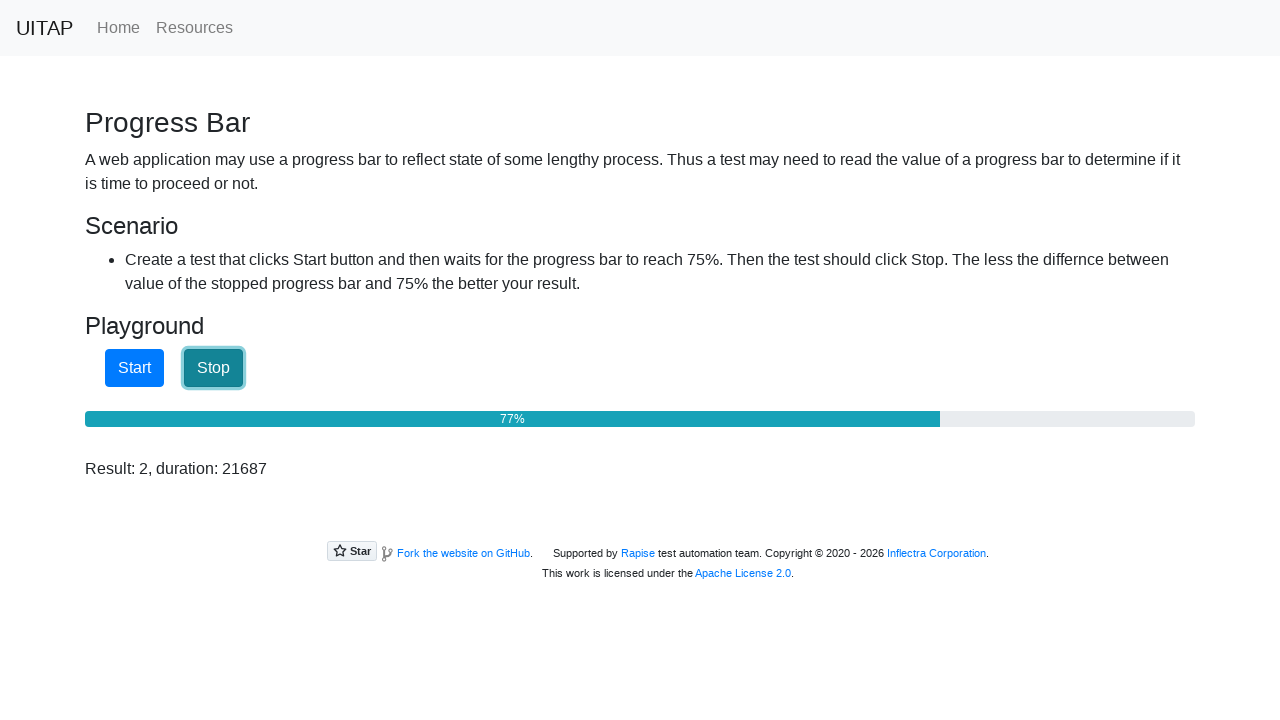